Tests filling out a large form by entering text into all input fields, submitting the form via button click, and handling the resulting alert dialog.

Starting URL: http://suninjuly.github.io/huge_form.html

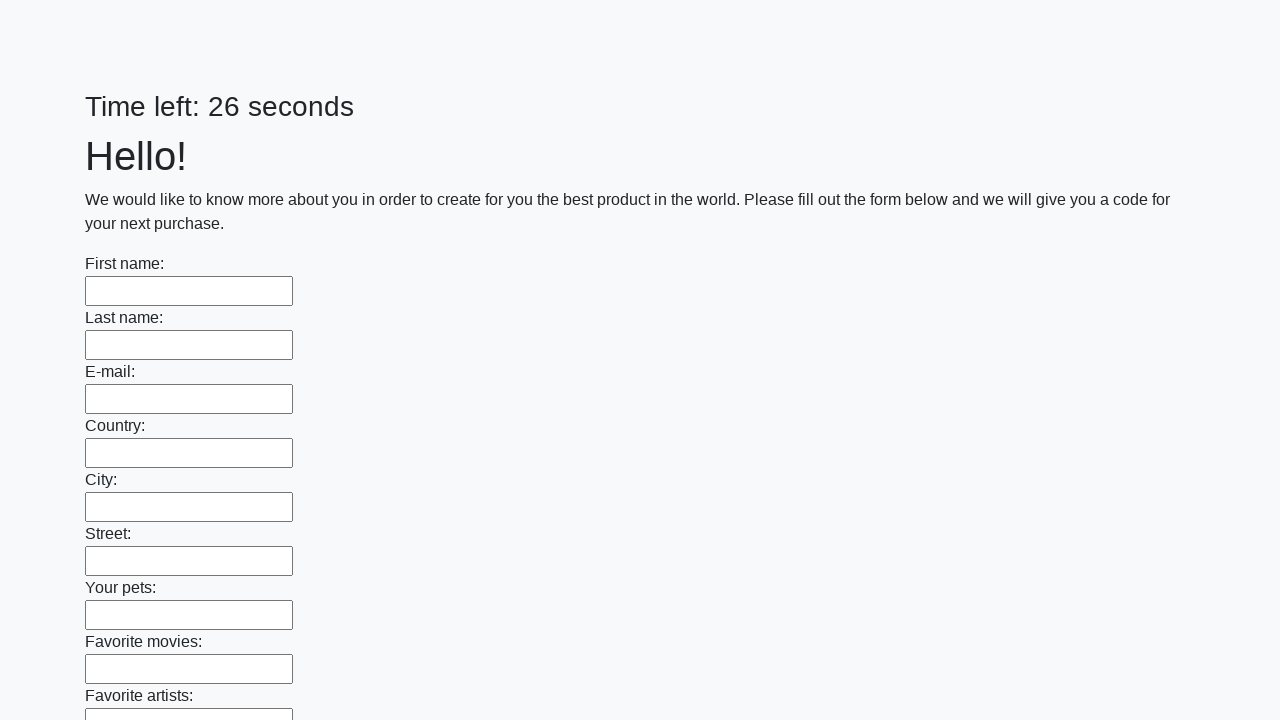

Filled an input field with 'Мой ответ' on input >> nth=0
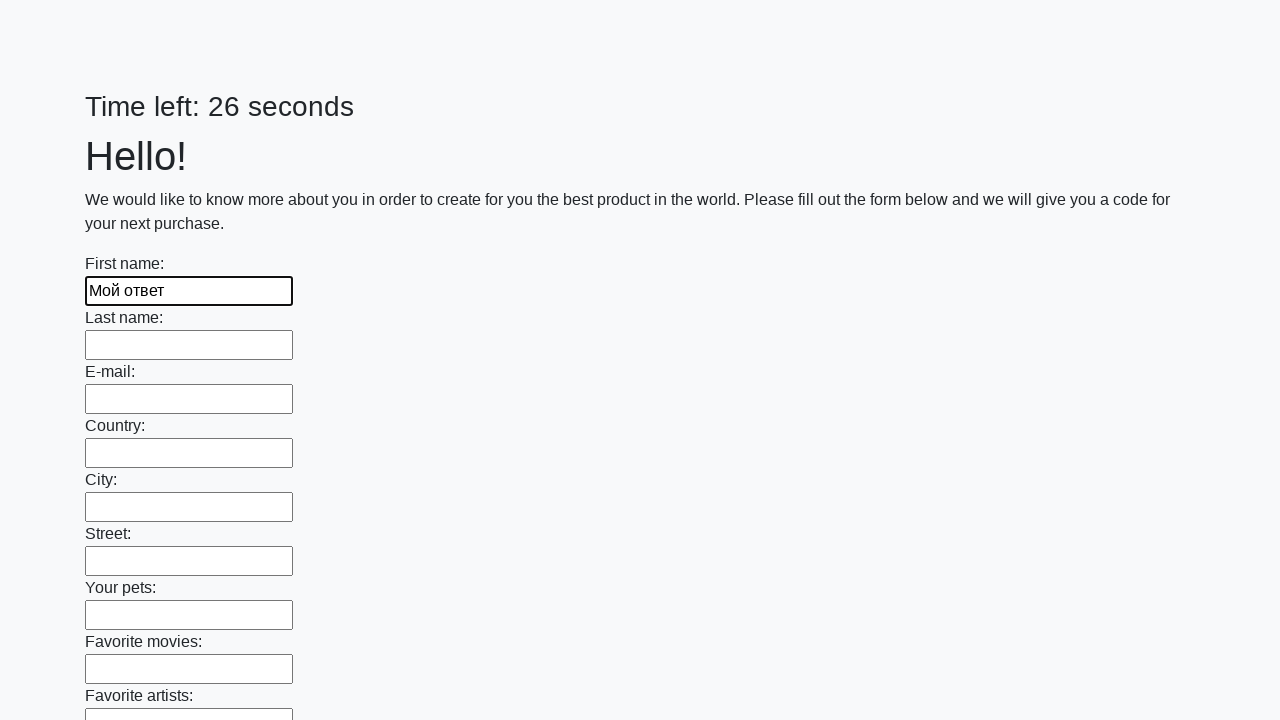

Filled an input field with 'Мой ответ' on input >> nth=1
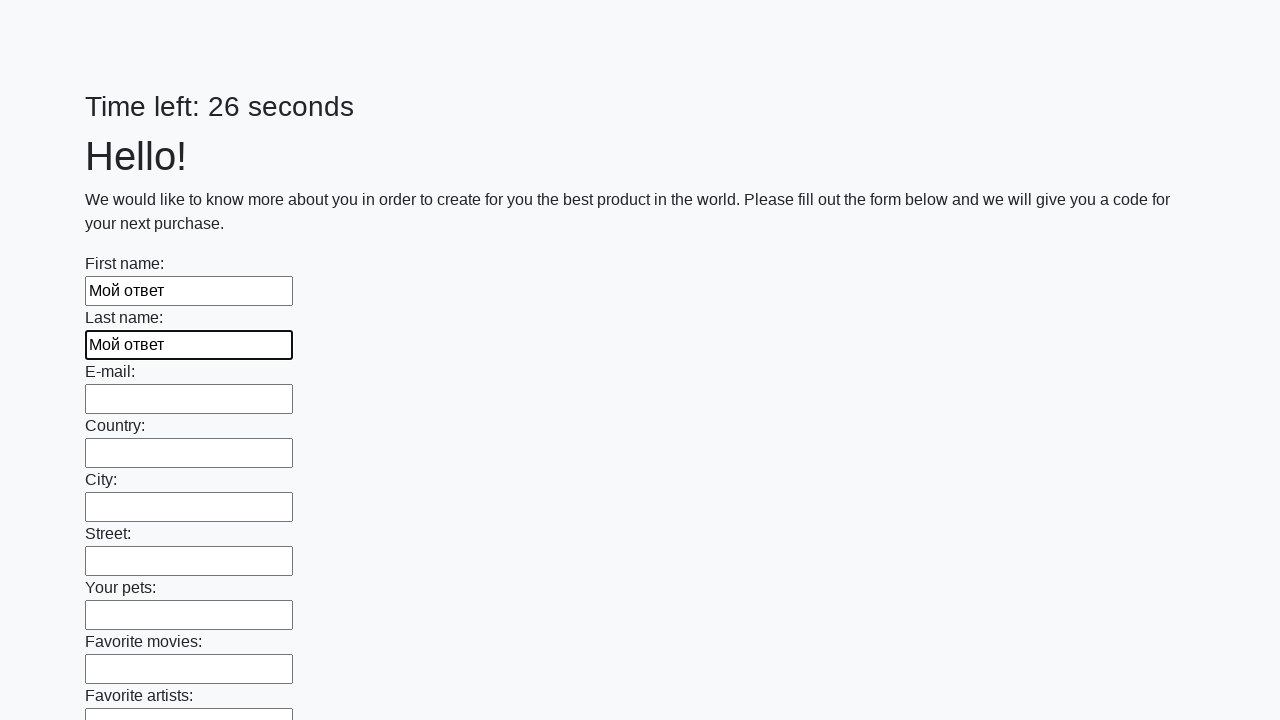

Filled an input field with 'Мой ответ' on input >> nth=2
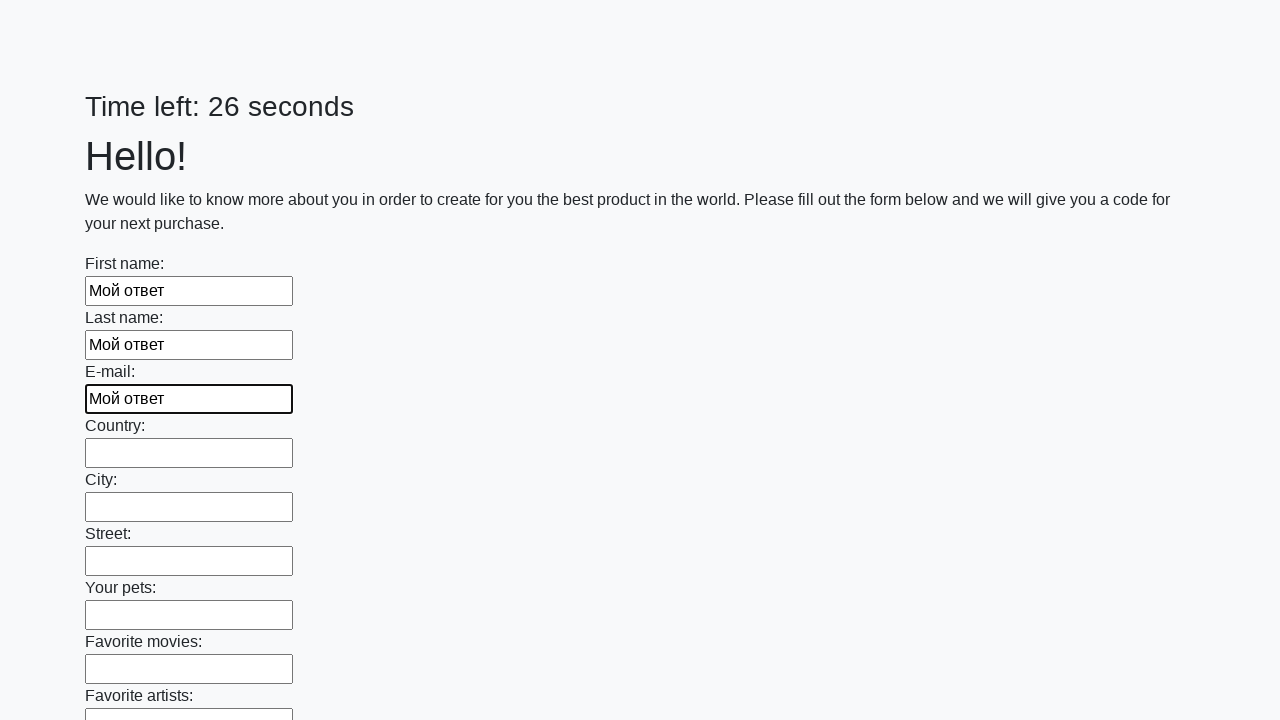

Filled an input field with 'Мой ответ' on input >> nth=3
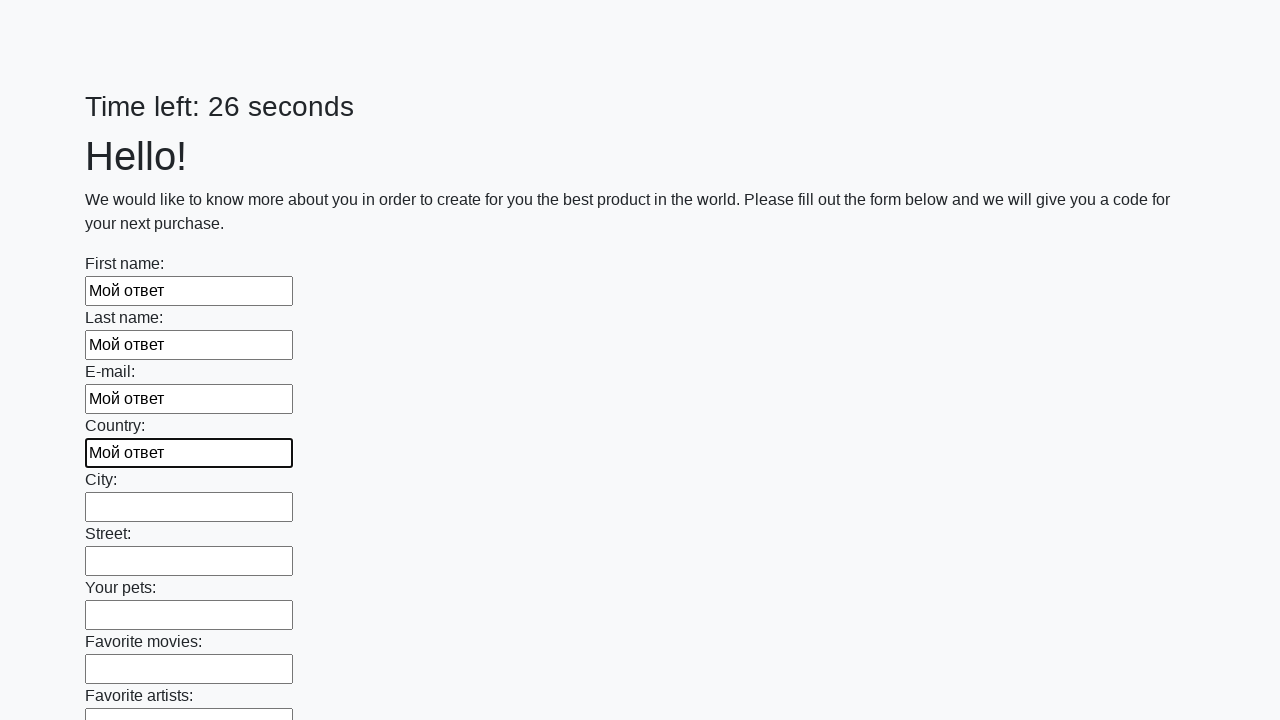

Filled an input field with 'Мой ответ' on input >> nth=4
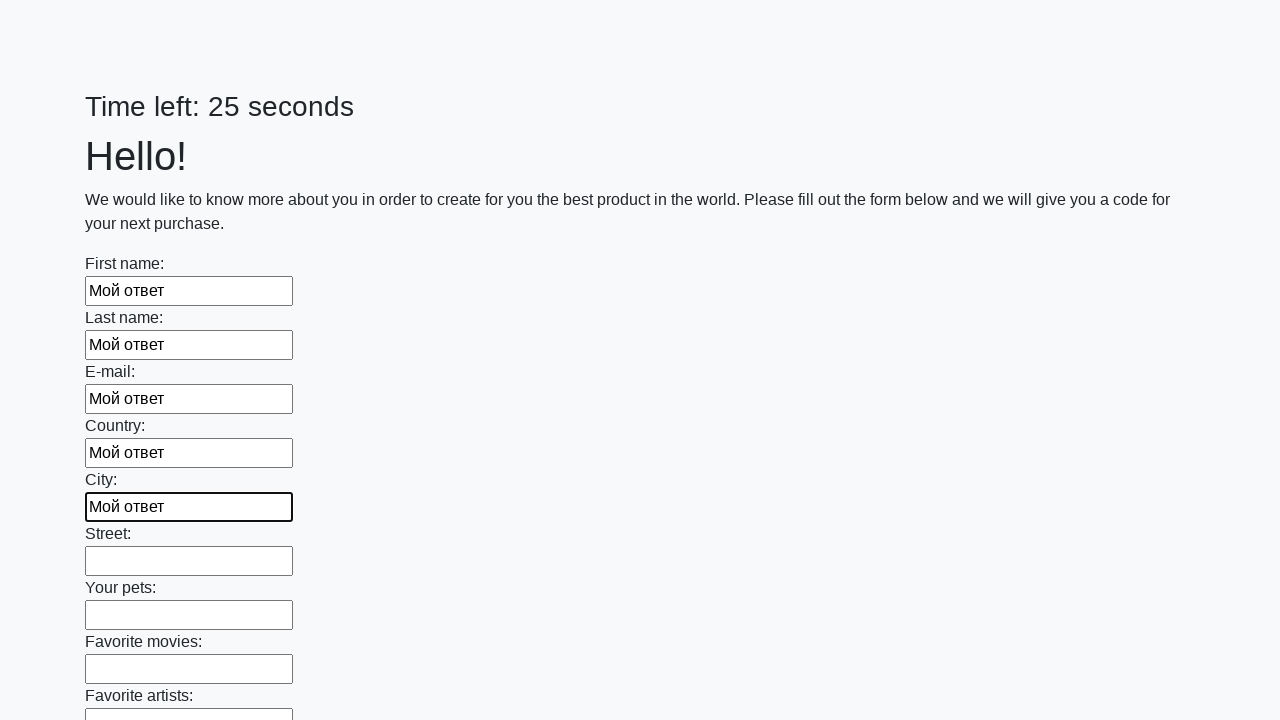

Filled an input field with 'Мой ответ' on input >> nth=5
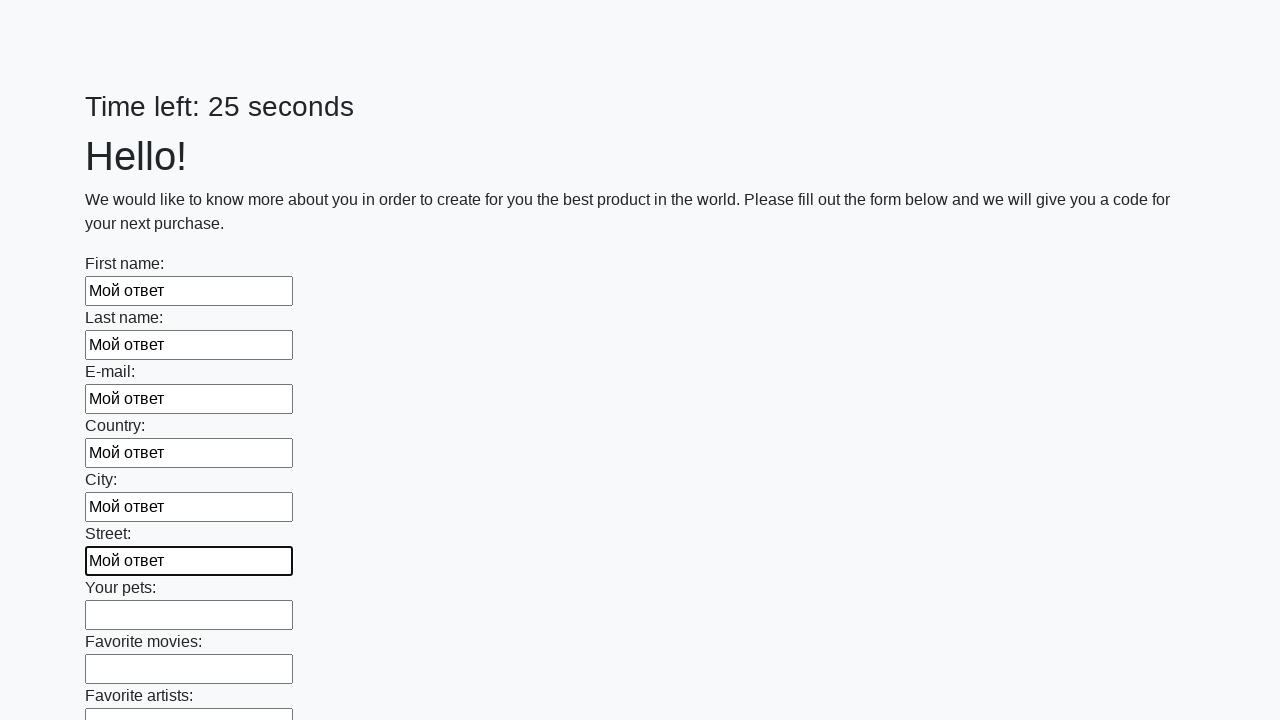

Filled an input field with 'Мой ответ' on input >> nth=6
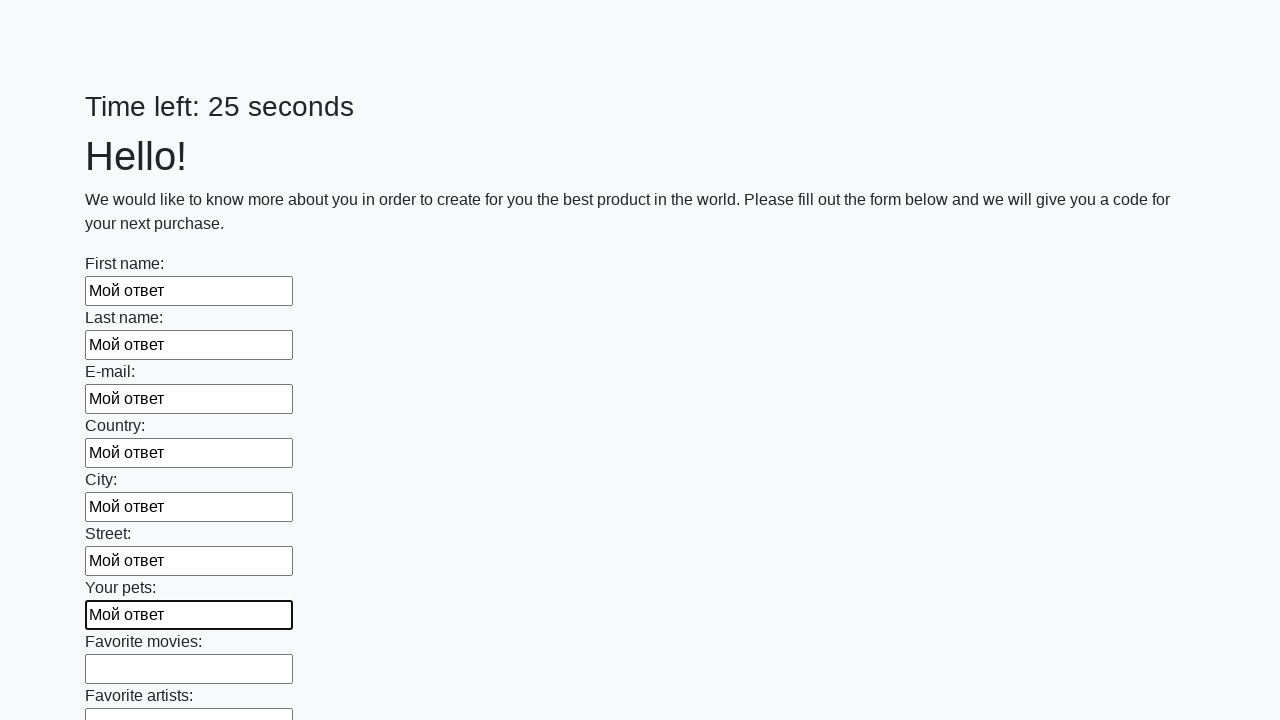

Filled an input field with 'Мой ответ' on input >> nth=7
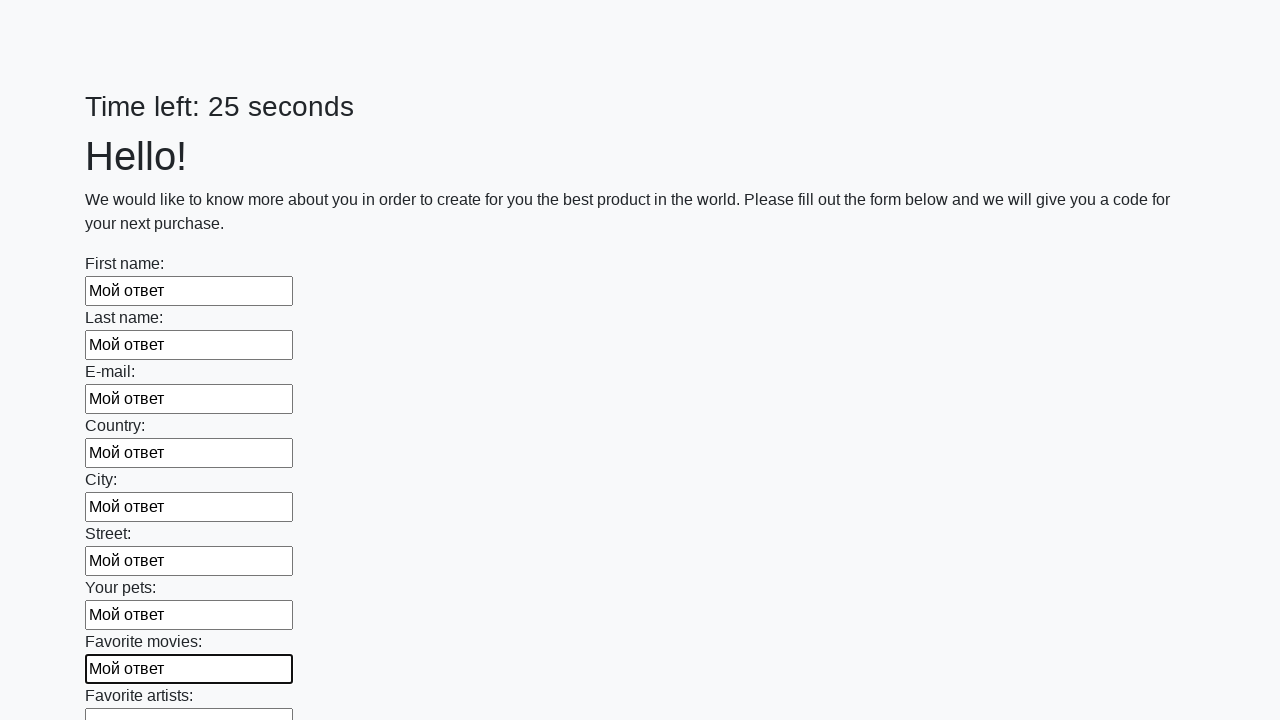

Filled an input field with 'Мой ответ' on input >> nth=8
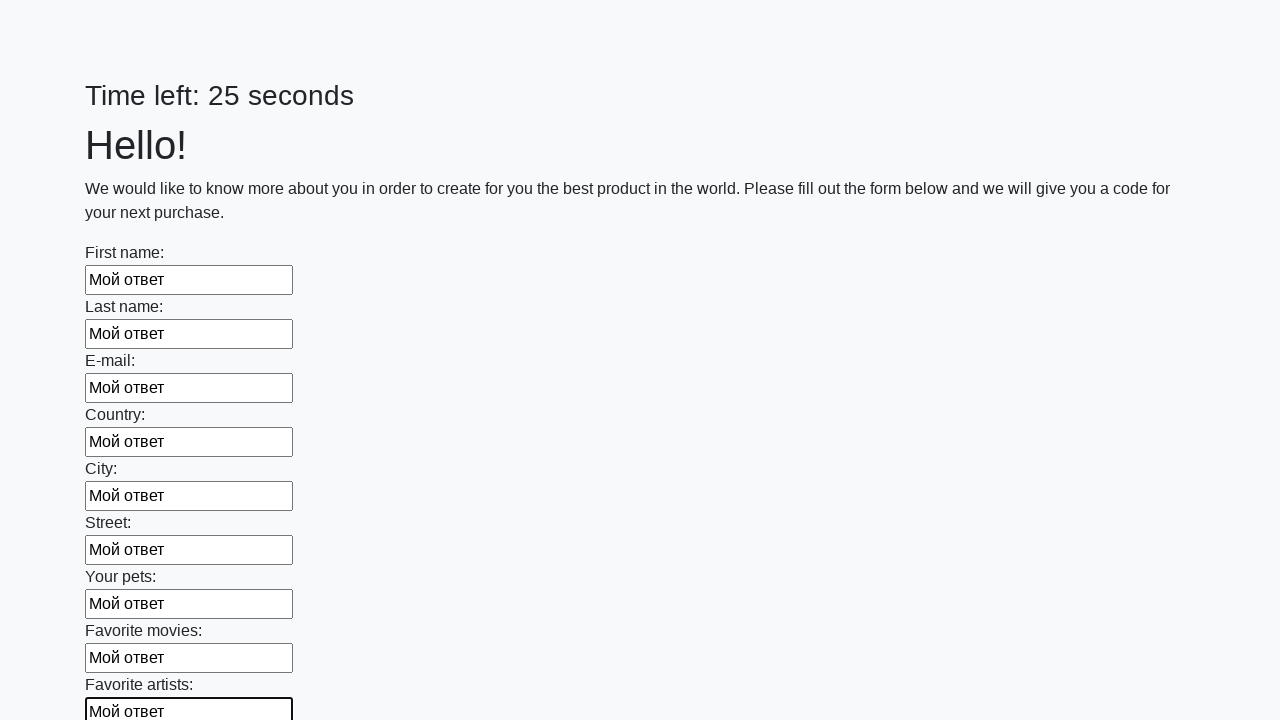

Filled an input field with 'Мой ответ' on input >> nth=9
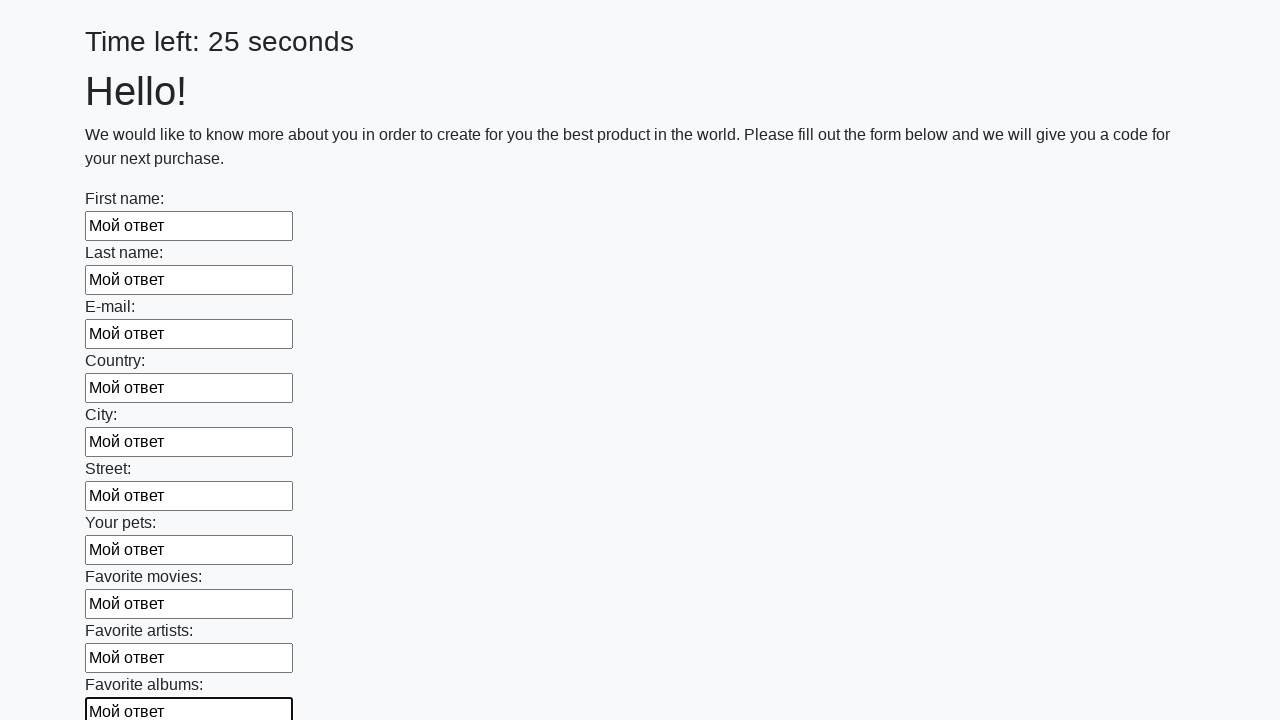

Filled an input field with 'Мой ответ' on input >> nth=10
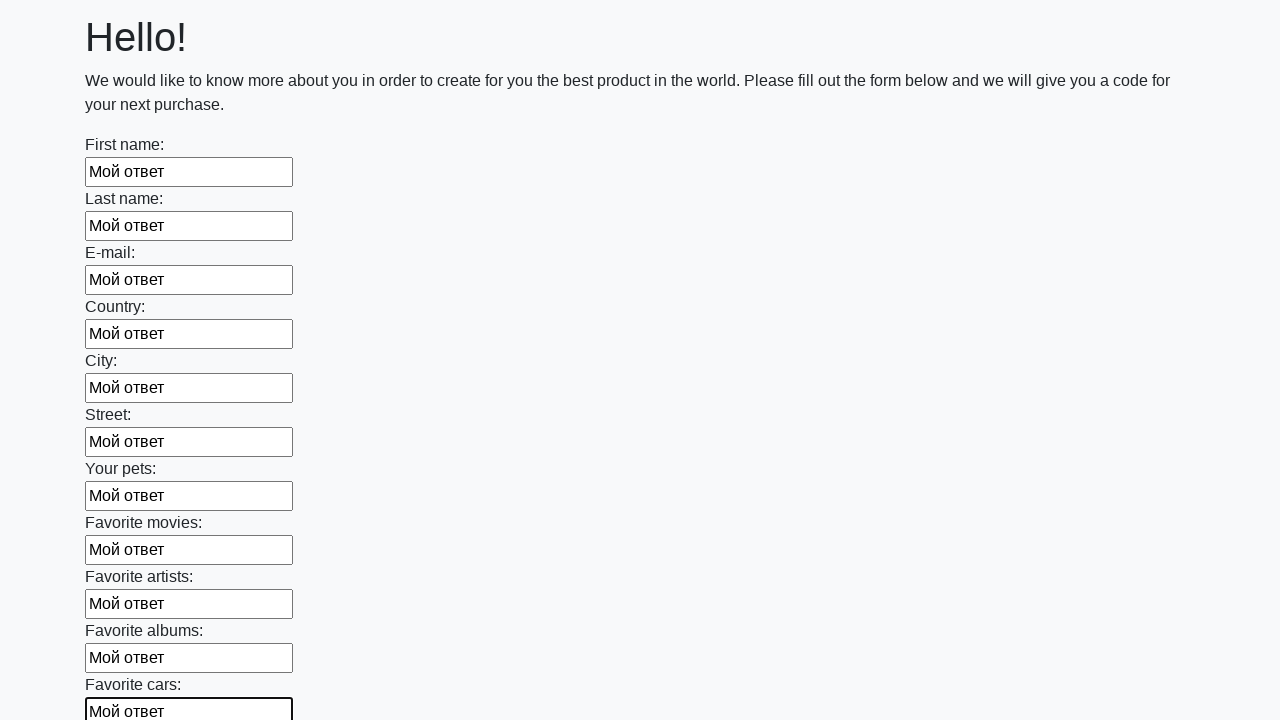

Filled an input field with 'Мой ответ' on input >> nth=11
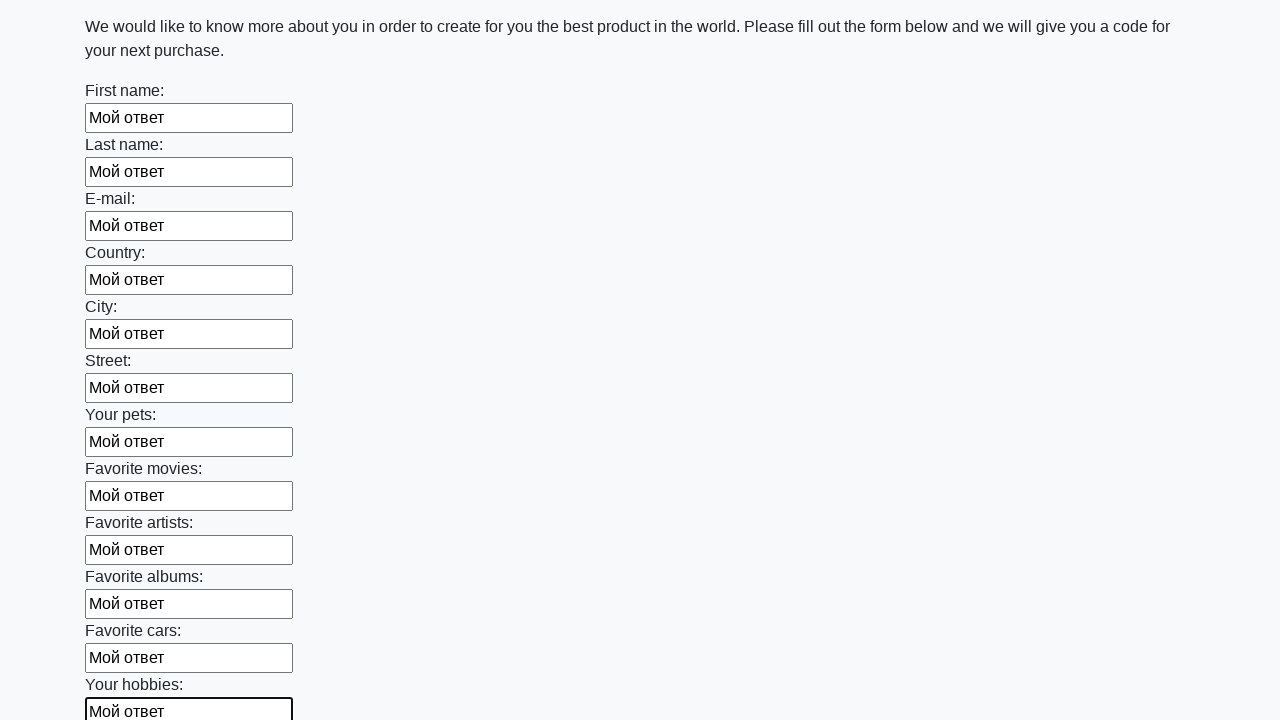

Filled an input field with 'Мой ответ' on input >> nth=12
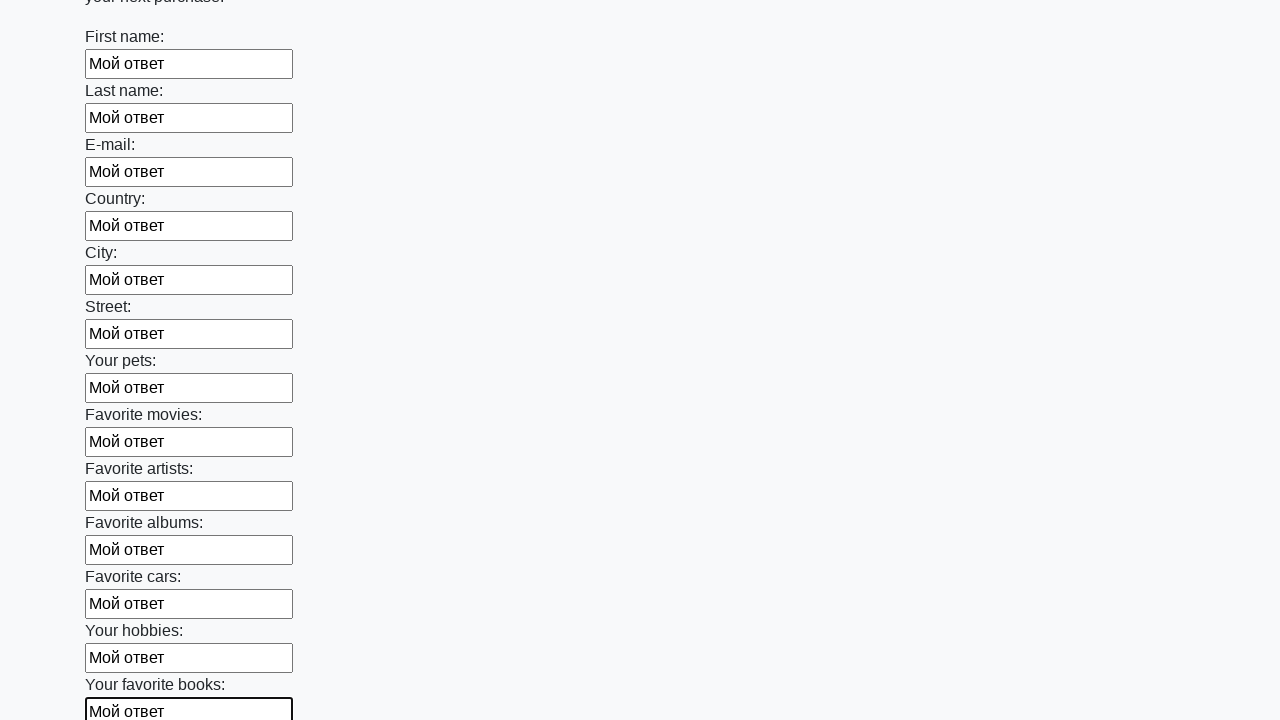

Filled an input field with 'Мой ответ' on input >> nth=13
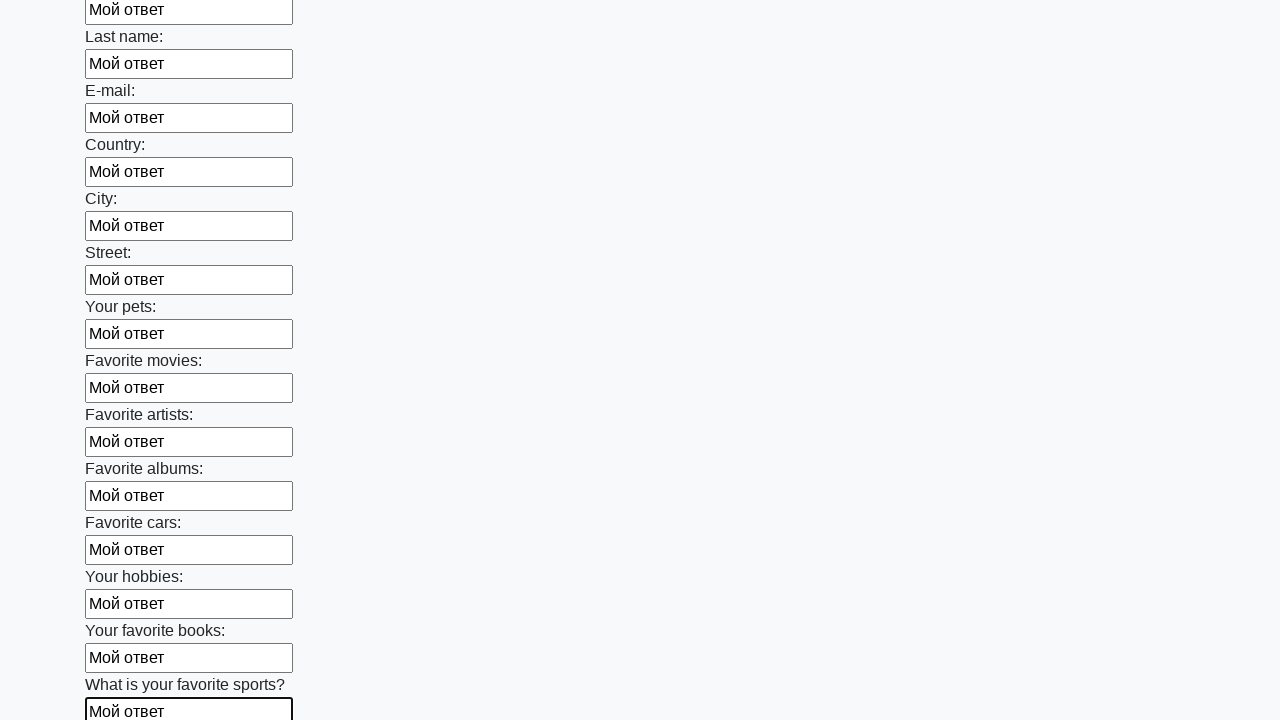

Filled an input field with 'Мой ответ' on input >> nth=14
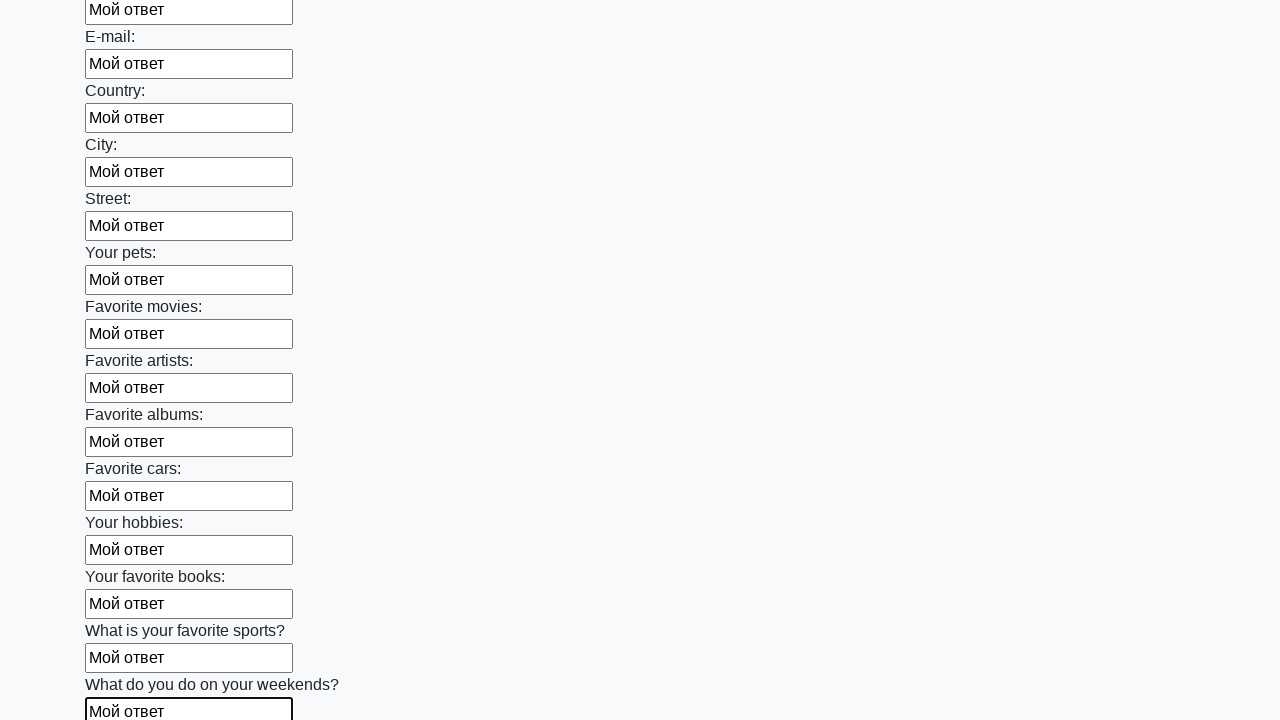

Filled an input field with 'Мой ответ' on input >> nth=15
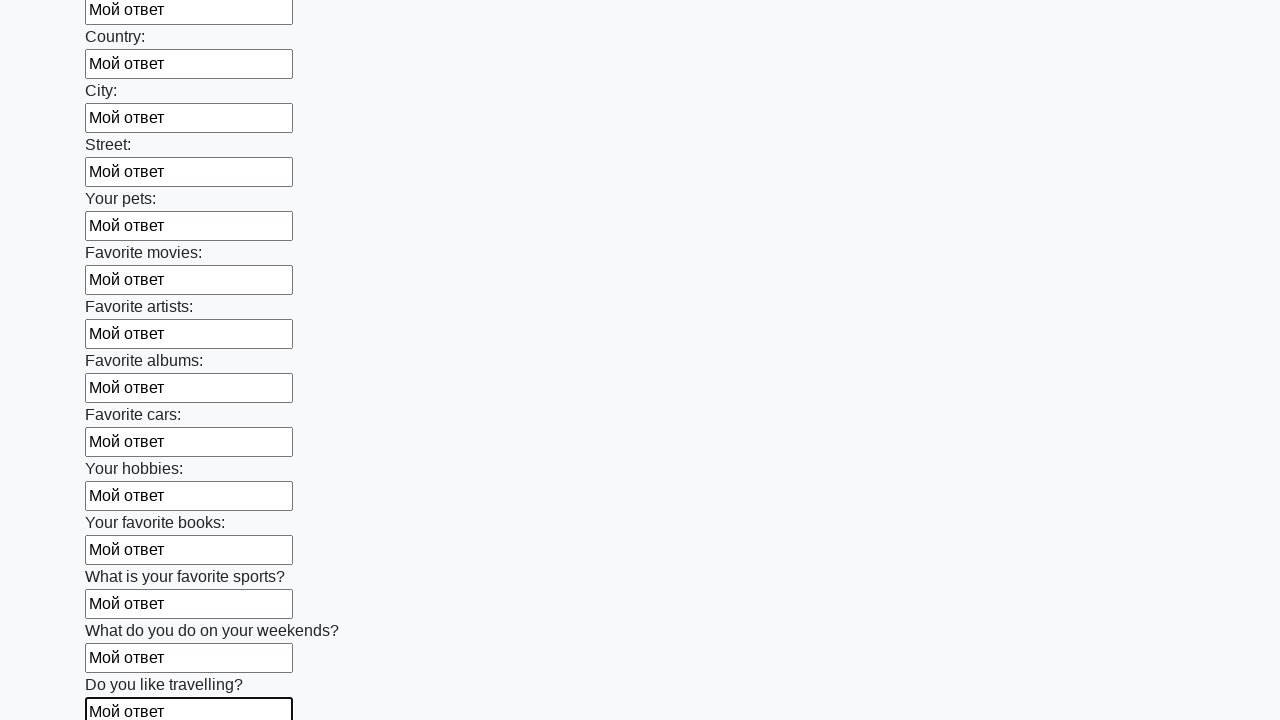

Filled an input field with 'Мой ответ' on input >> nth=16
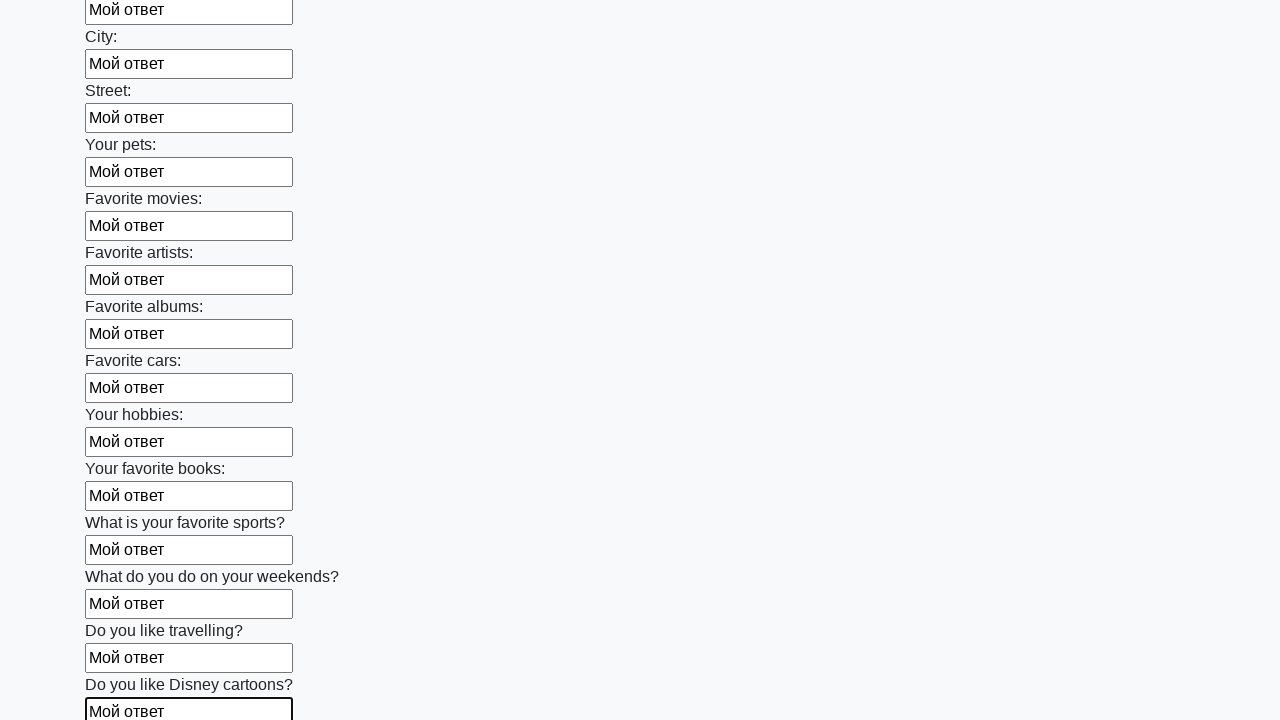

Filled an input field with 'Мой ответ' on input >> nth=17
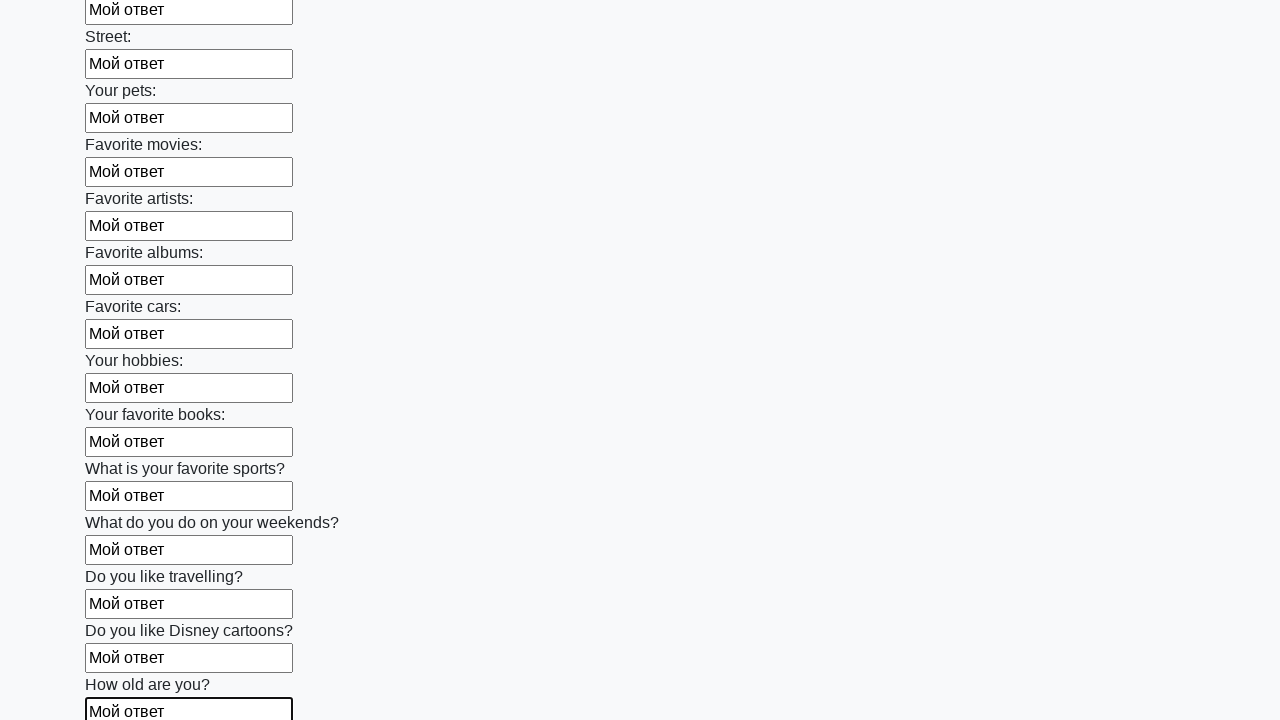

Filled an input field with 'Мой ответ' on input >> nth=18
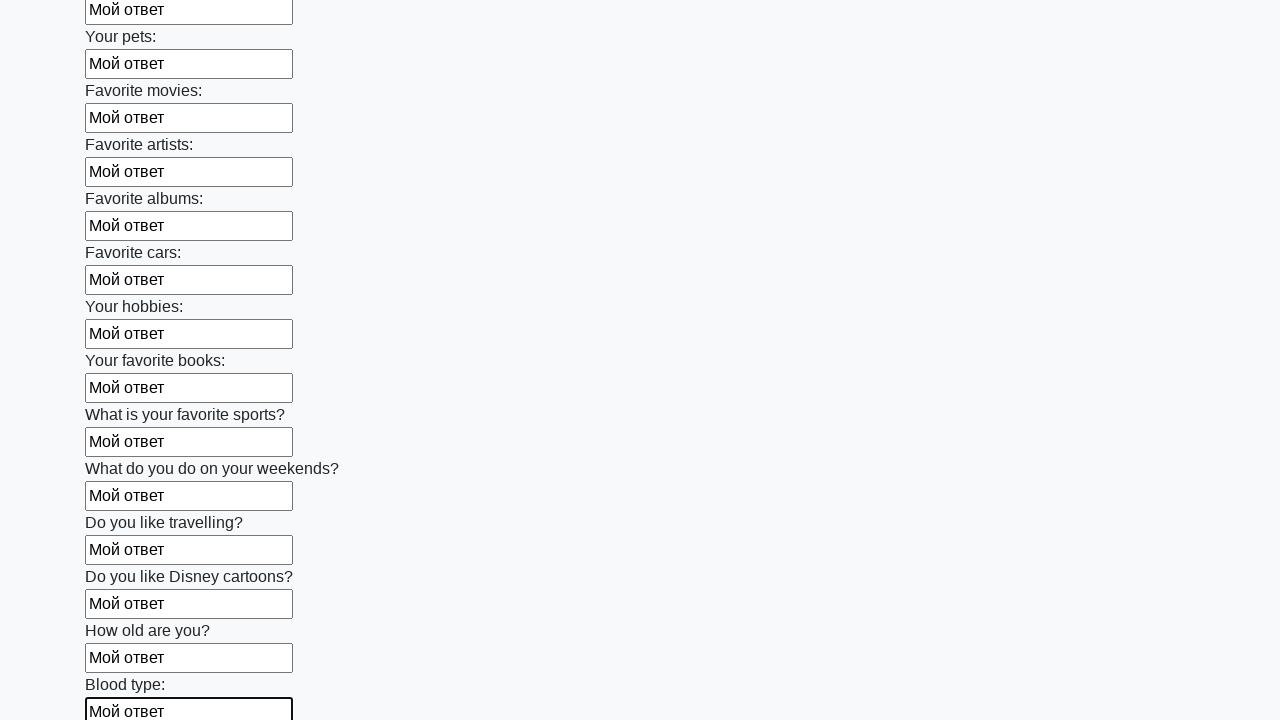

Filled an input field with 'Мой ответ' on input >> nth=19
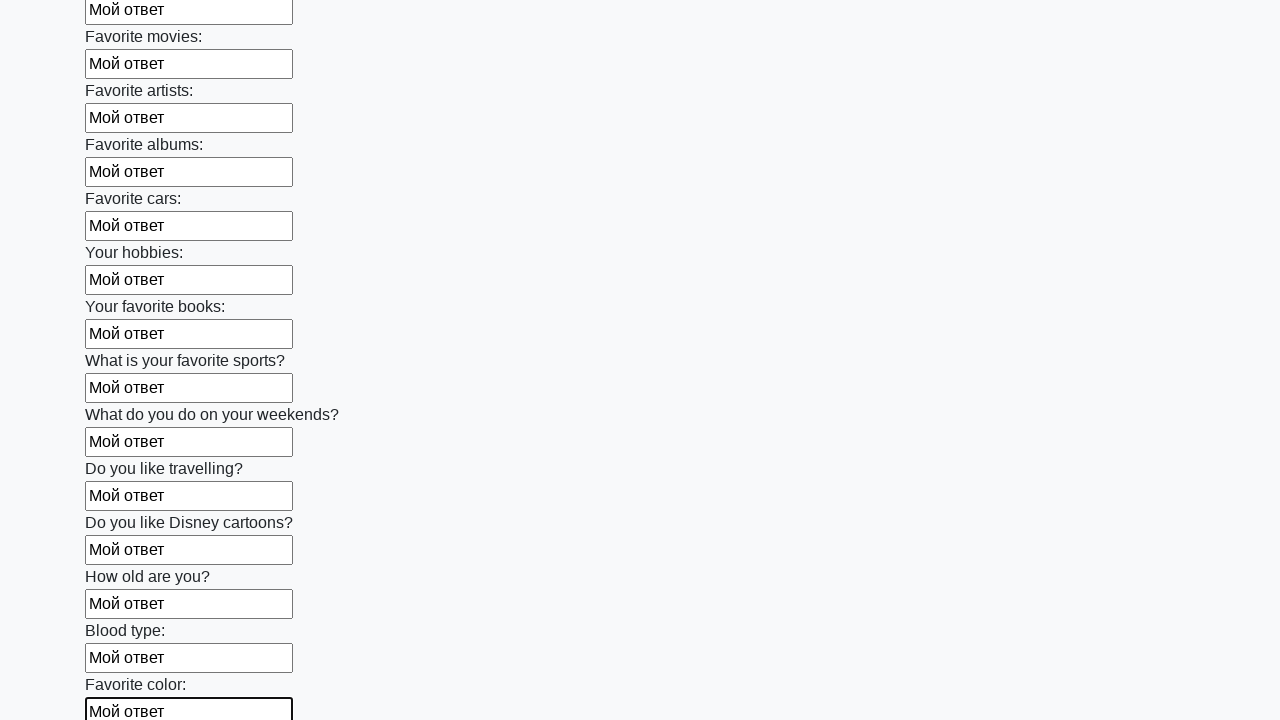

Filled an input field with 'Мой ответ' on input >> nth=20
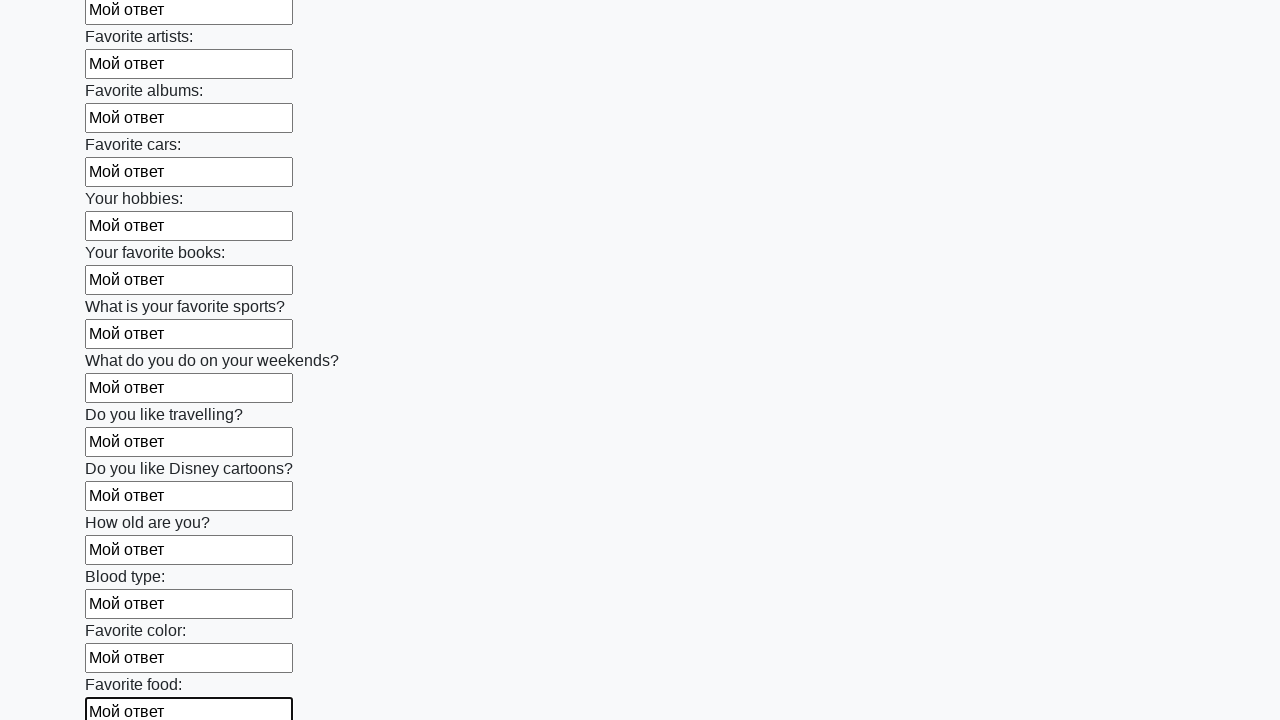

Filled an input field with 'Мой ответ' on input >> nth=21
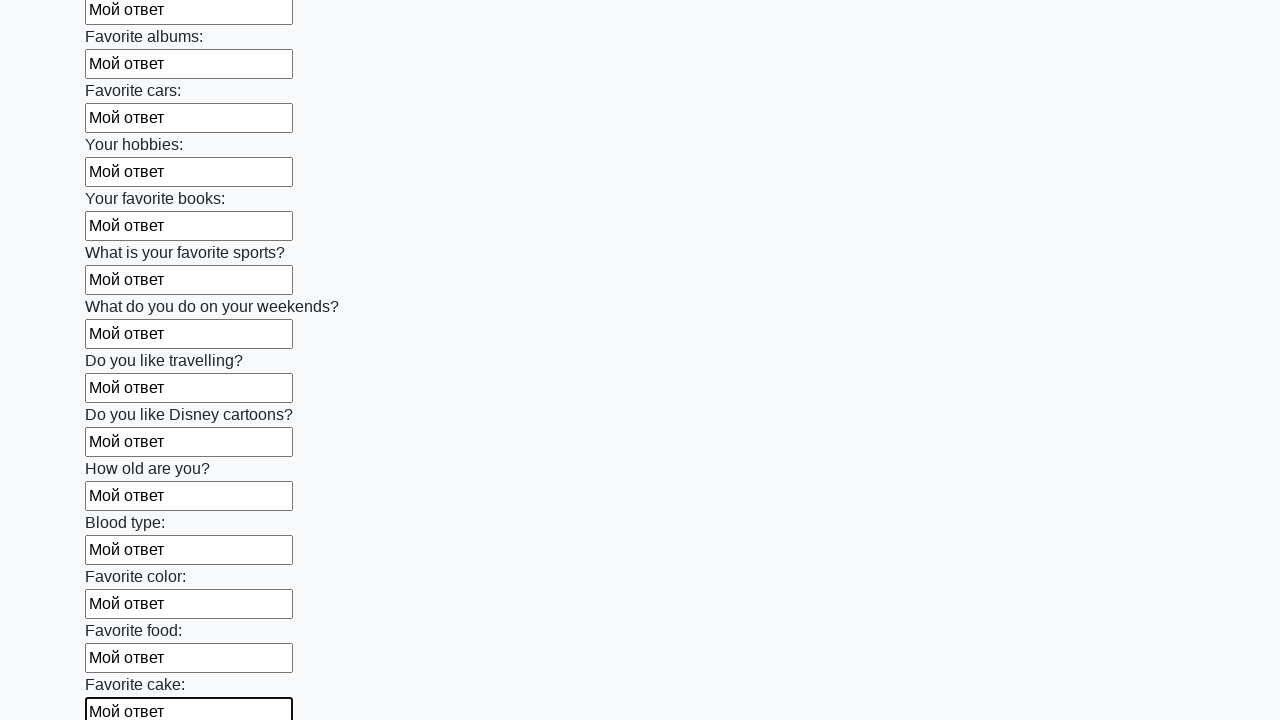

Filled an input field with 'Мой ответ' on input >> nth=22
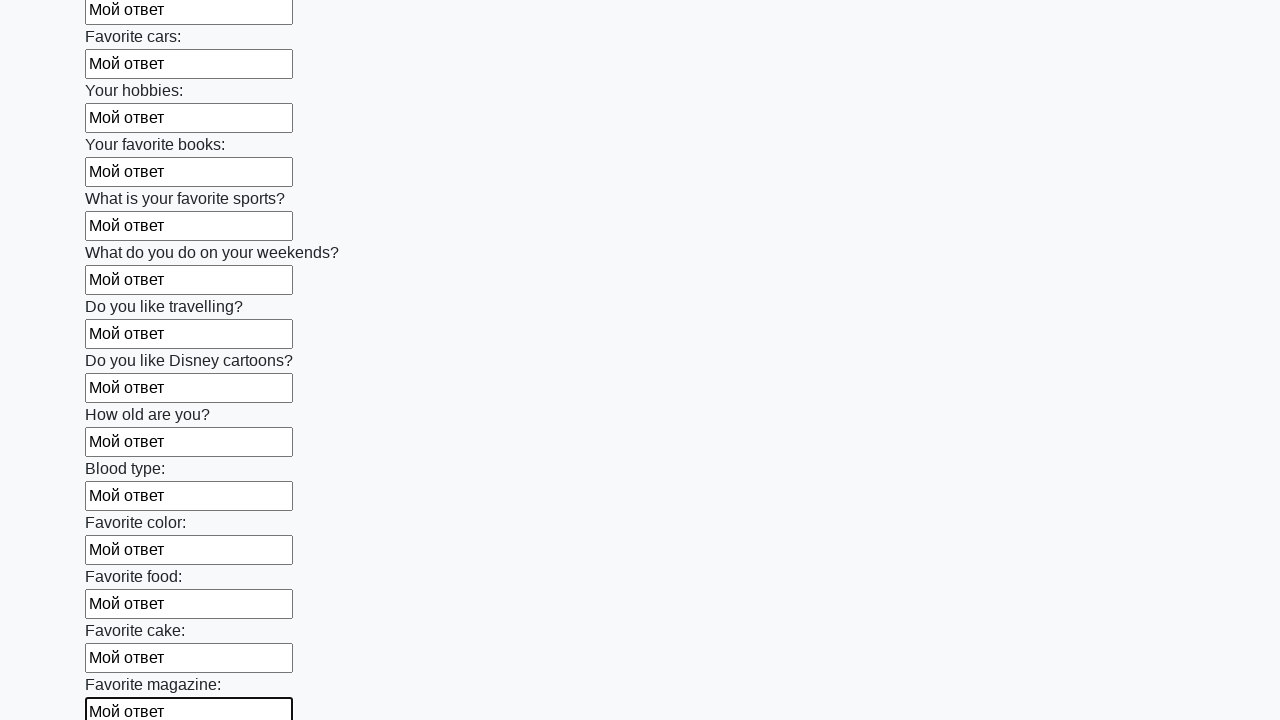

Filled an input field with 'Мой ответ' on input >> nth=23
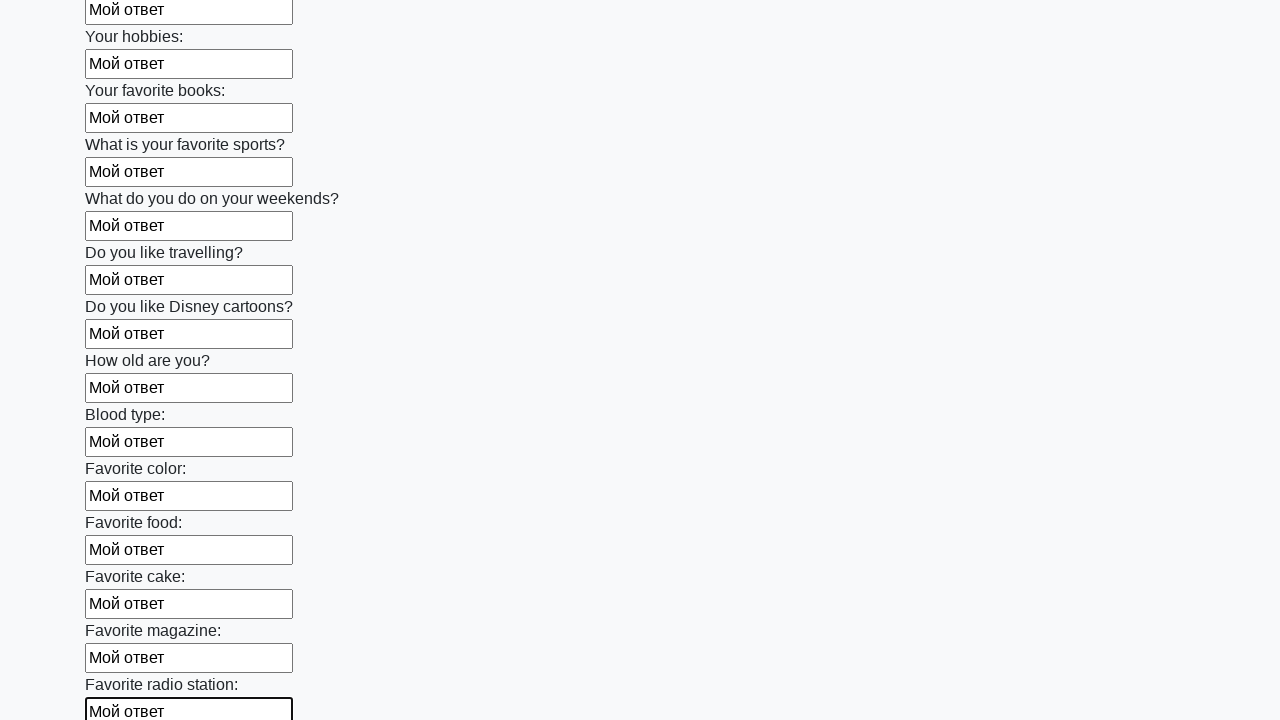

Filled an input field with 'Мой ответ' on input >> nth=24
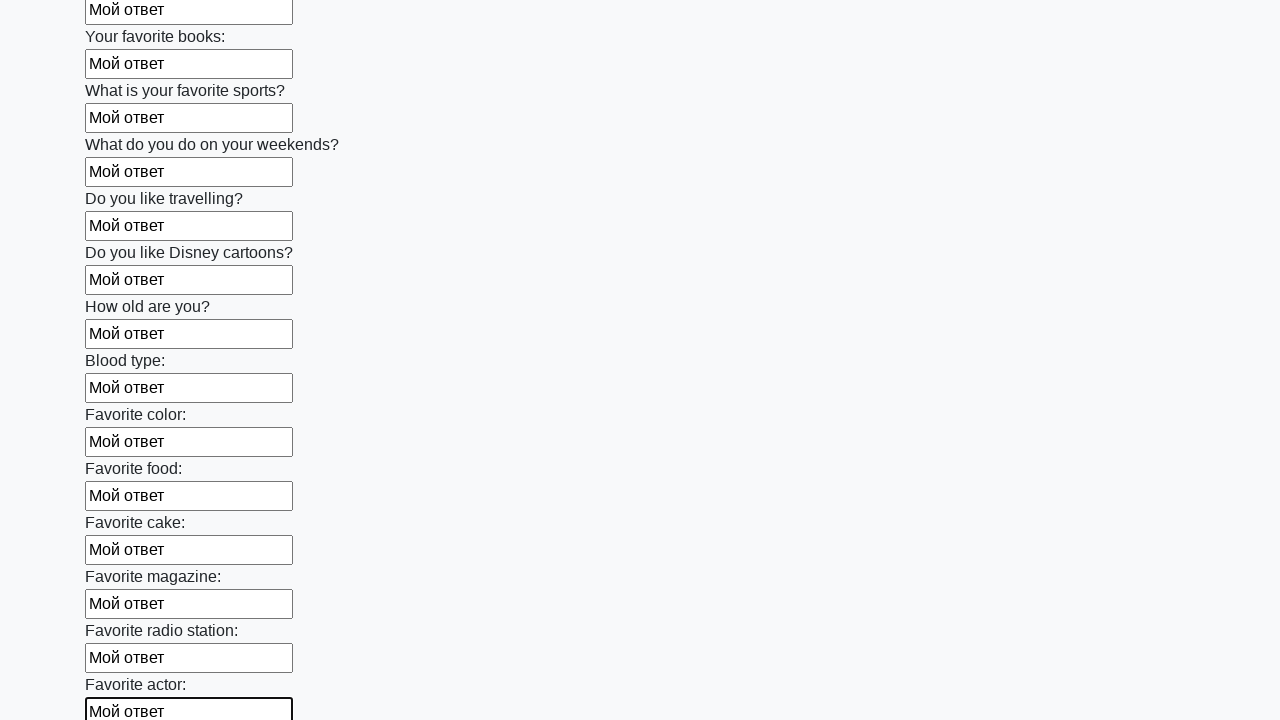

Filled an input field with 'Мой ответ' on input >> nth=25
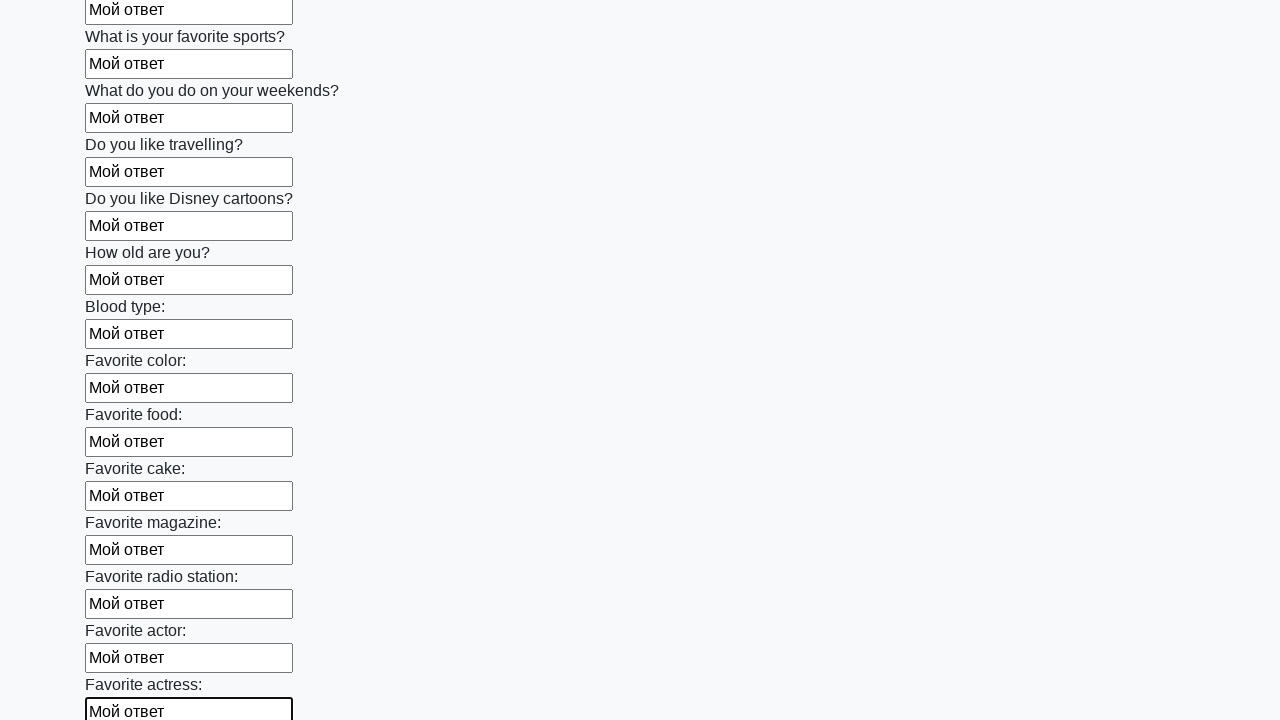

Filled an input field with 'Мой ответ' on input >> nth=26
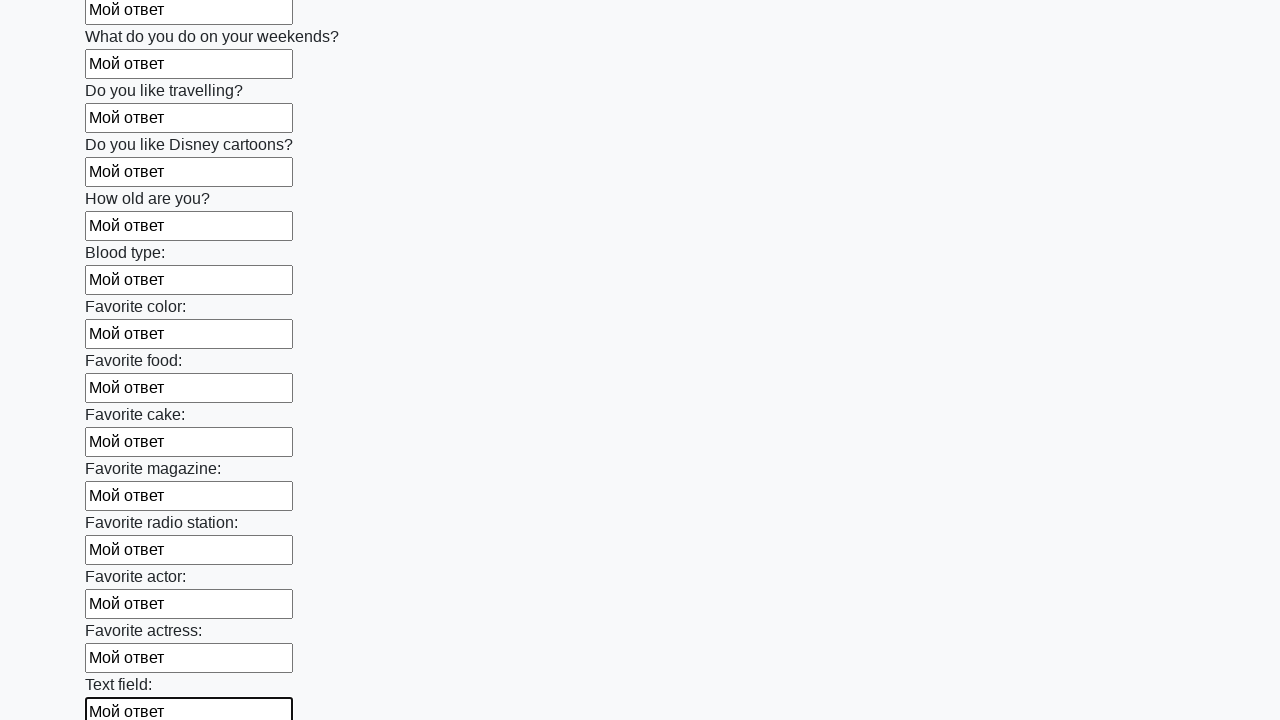

Filled an input field with 'Мой ответ' on input >> nth=27
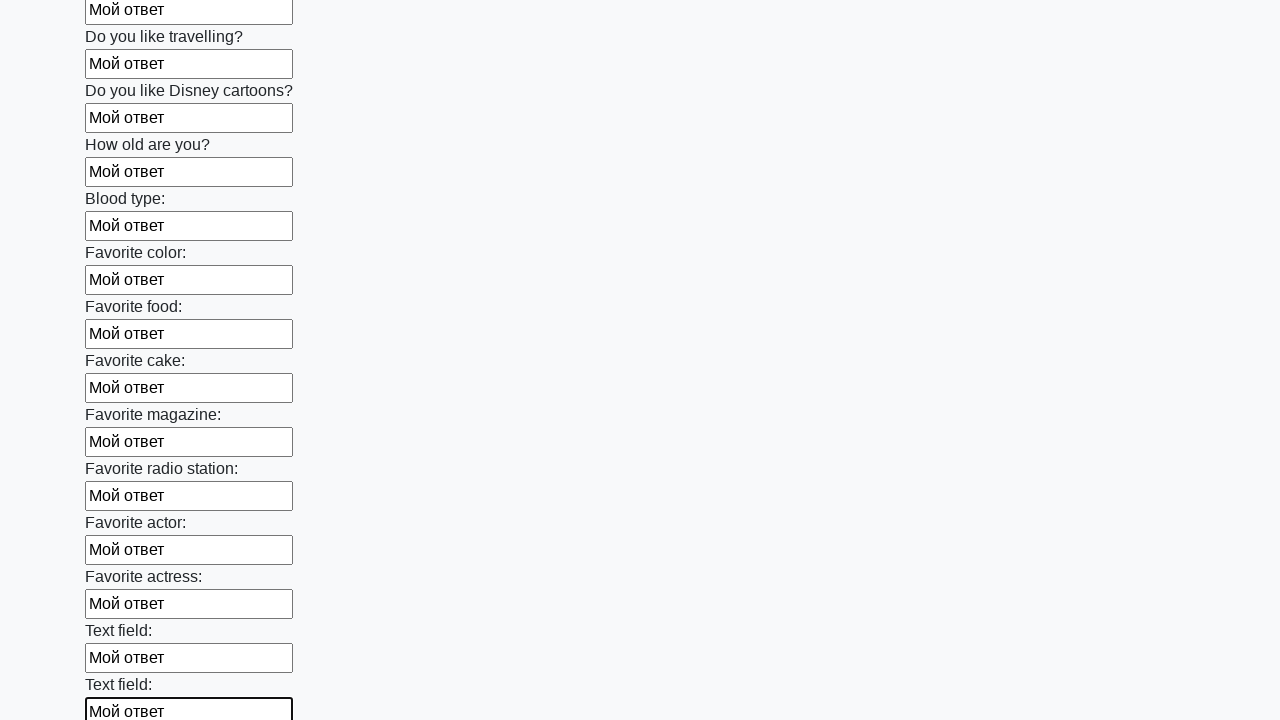

Filled an input field with 'Мой ответ' on input >> nth=28
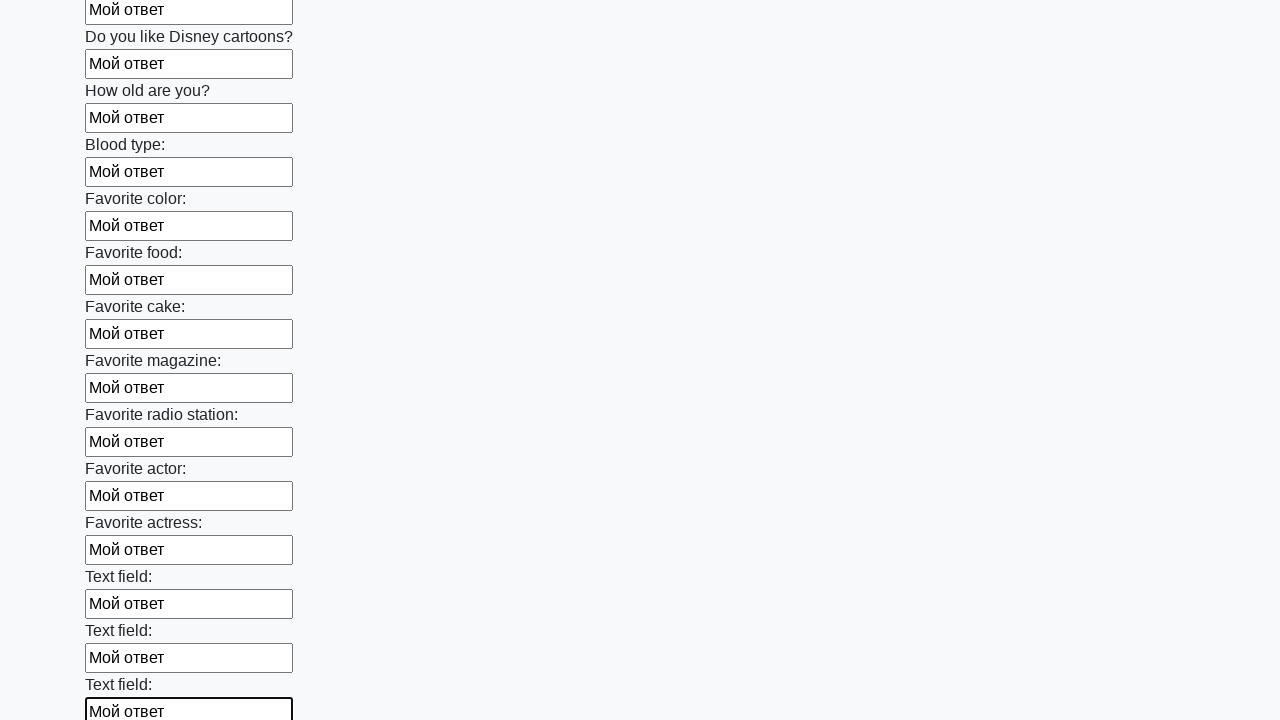

Filled an input field with 'Мой ответ' on input >> nth=29
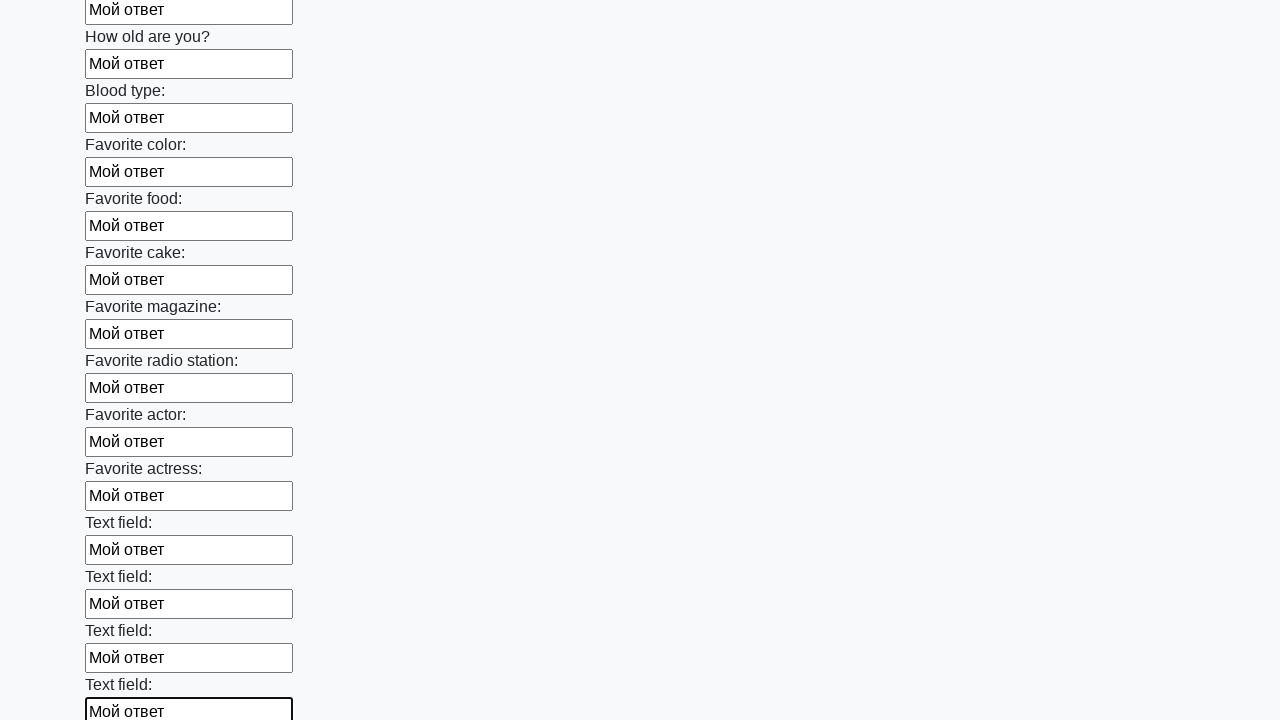

Filled an input field with 'Мой ответ' on input >> nth=30
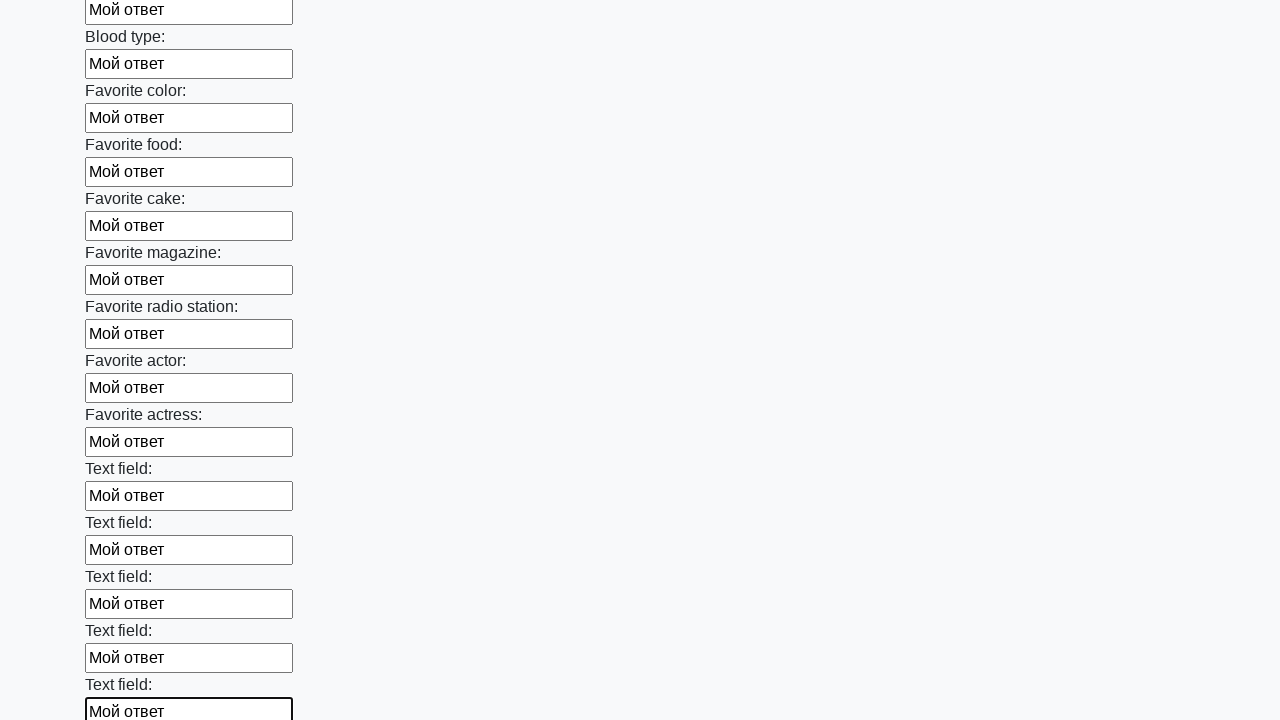

Filled an input field with 'Мой ответ' on input >> nth=31
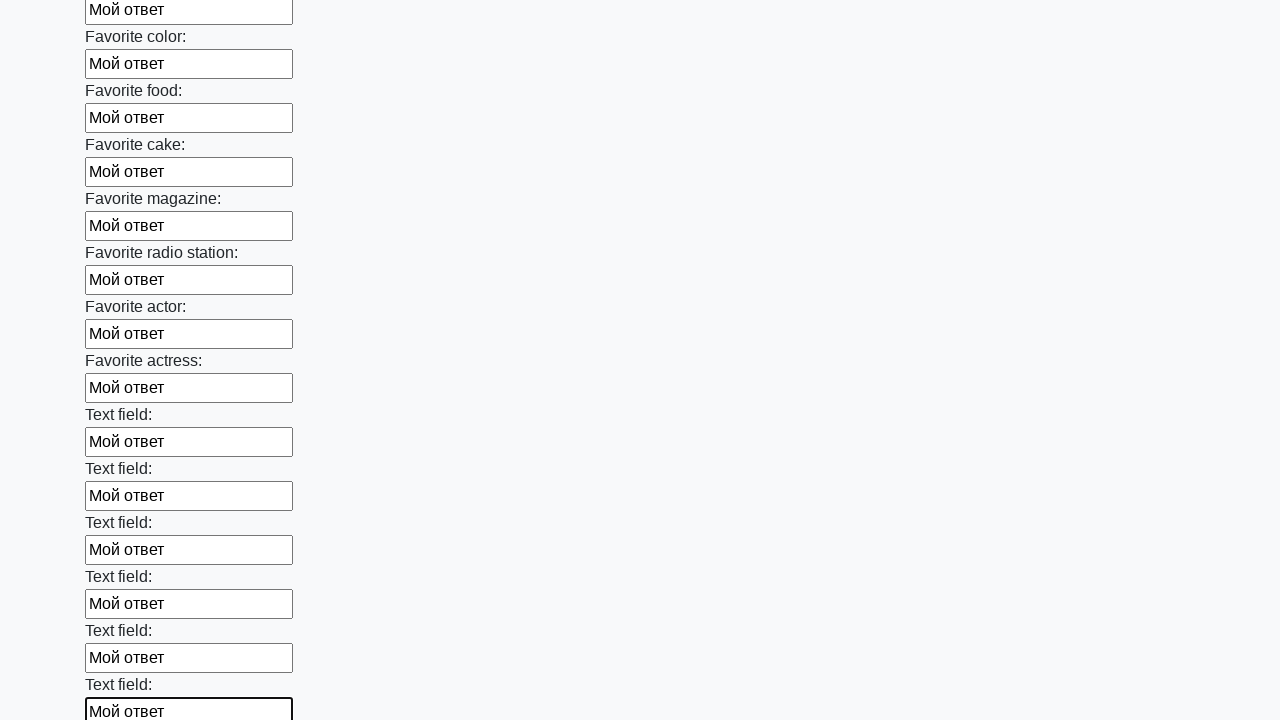

Filled an input field with 'Мой ответ' on input >> nth=32
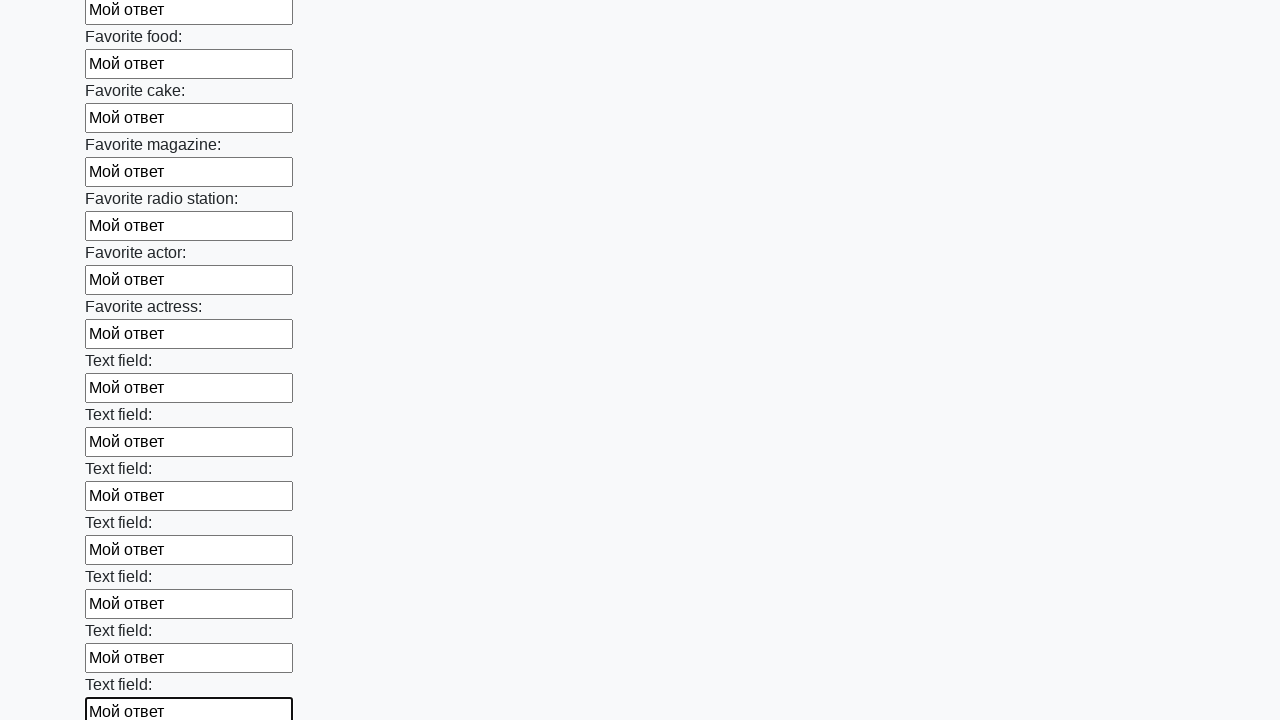

Filled an input field with 'Мой ответ' on input >> nth=33
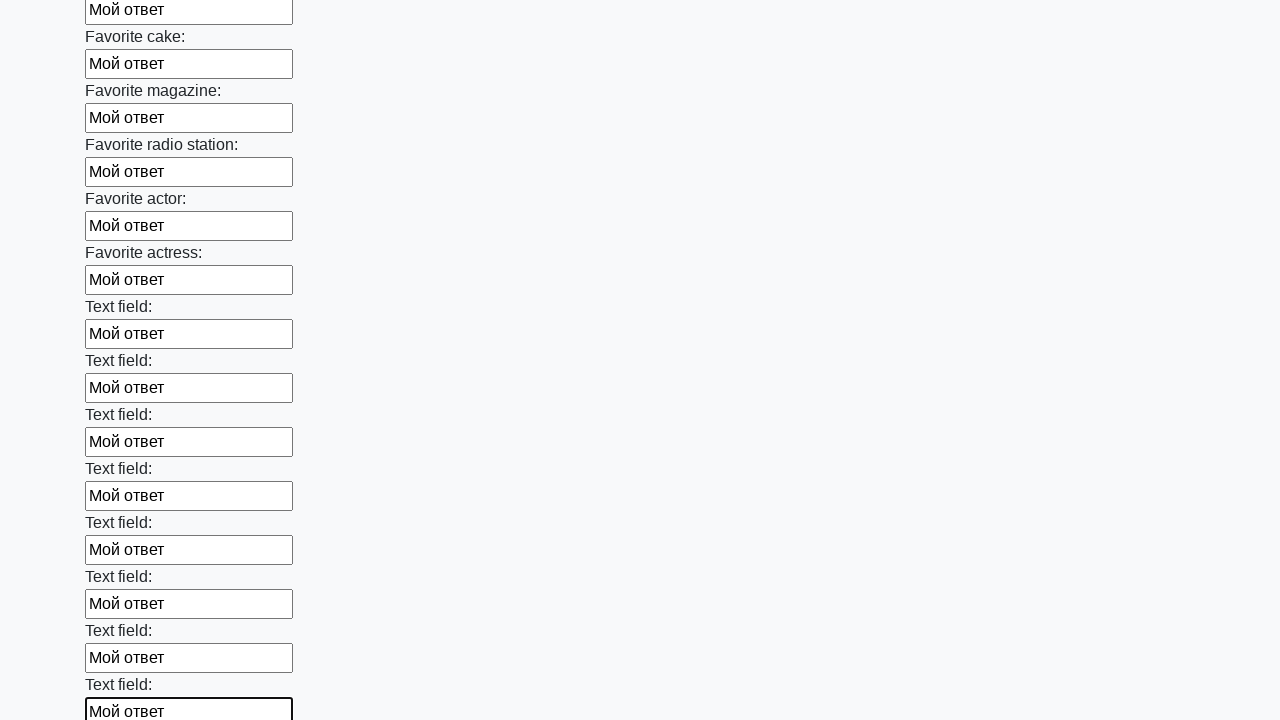

Filled an input field with 'Мой ответ' on input >> nth=34
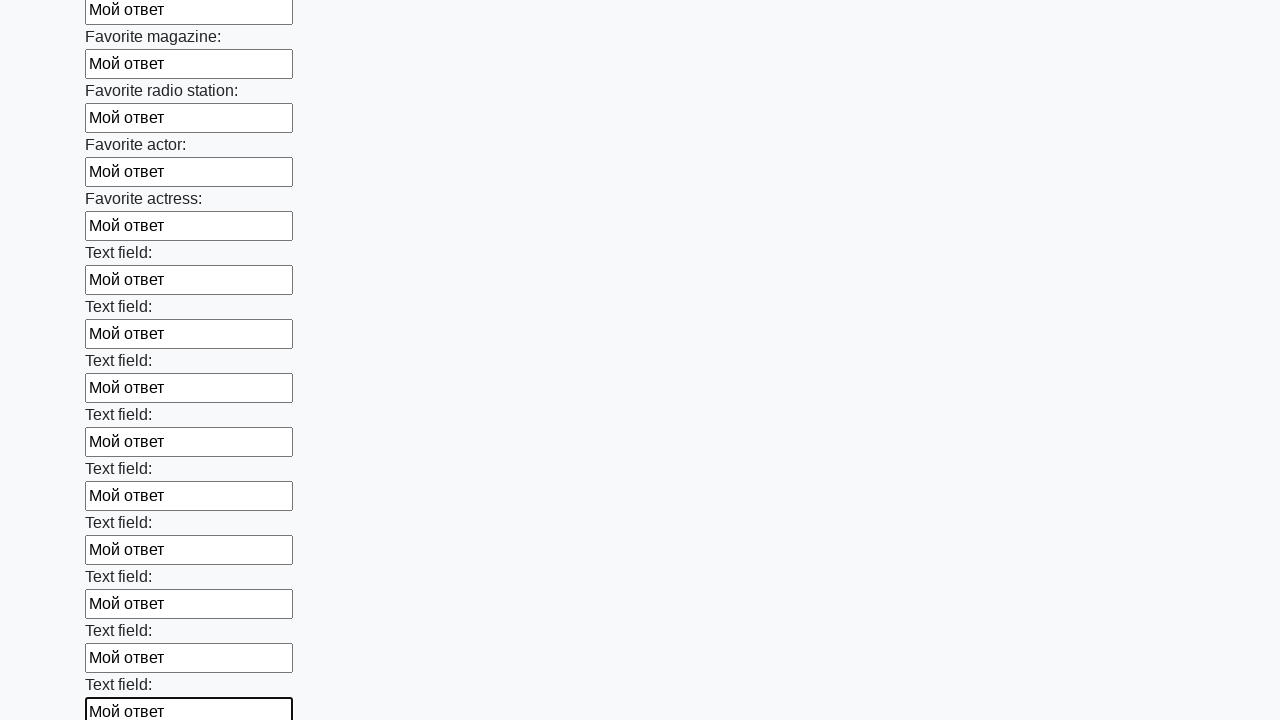

Filled an input field with 'Мой ответ' on input >> nth=35
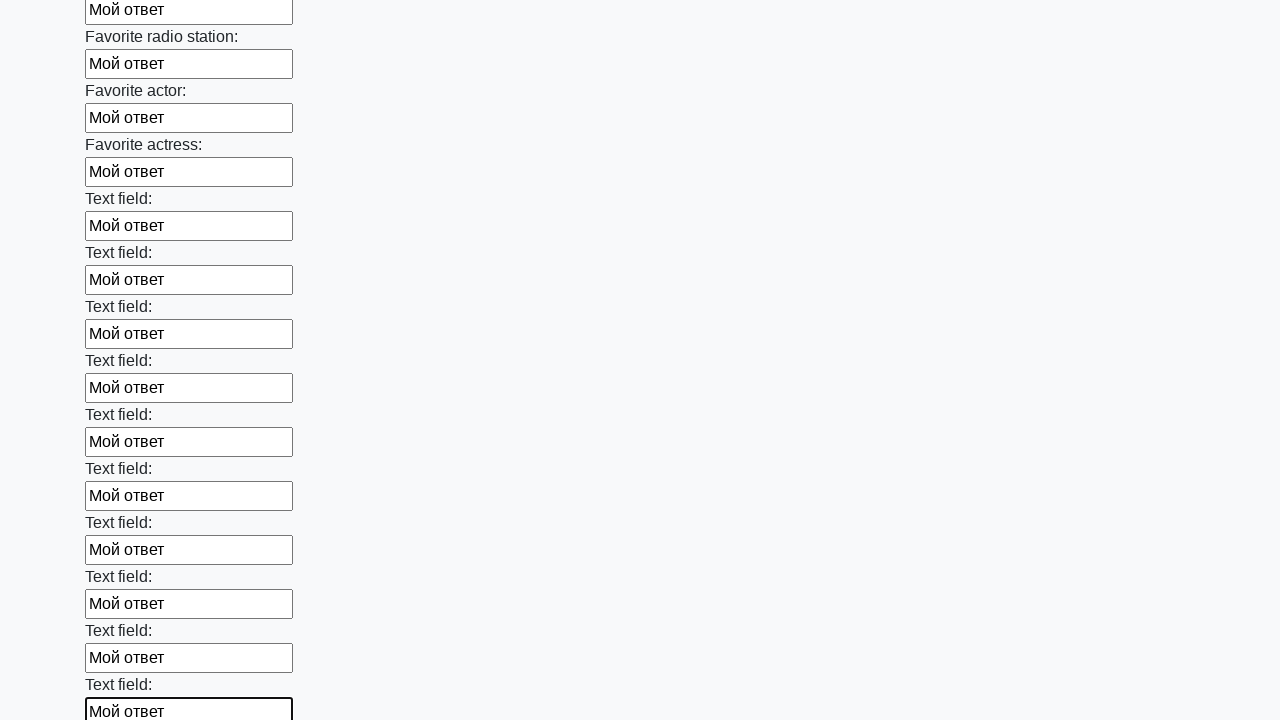

Filled an input field with 'Мой ответ' on input >> nth=36
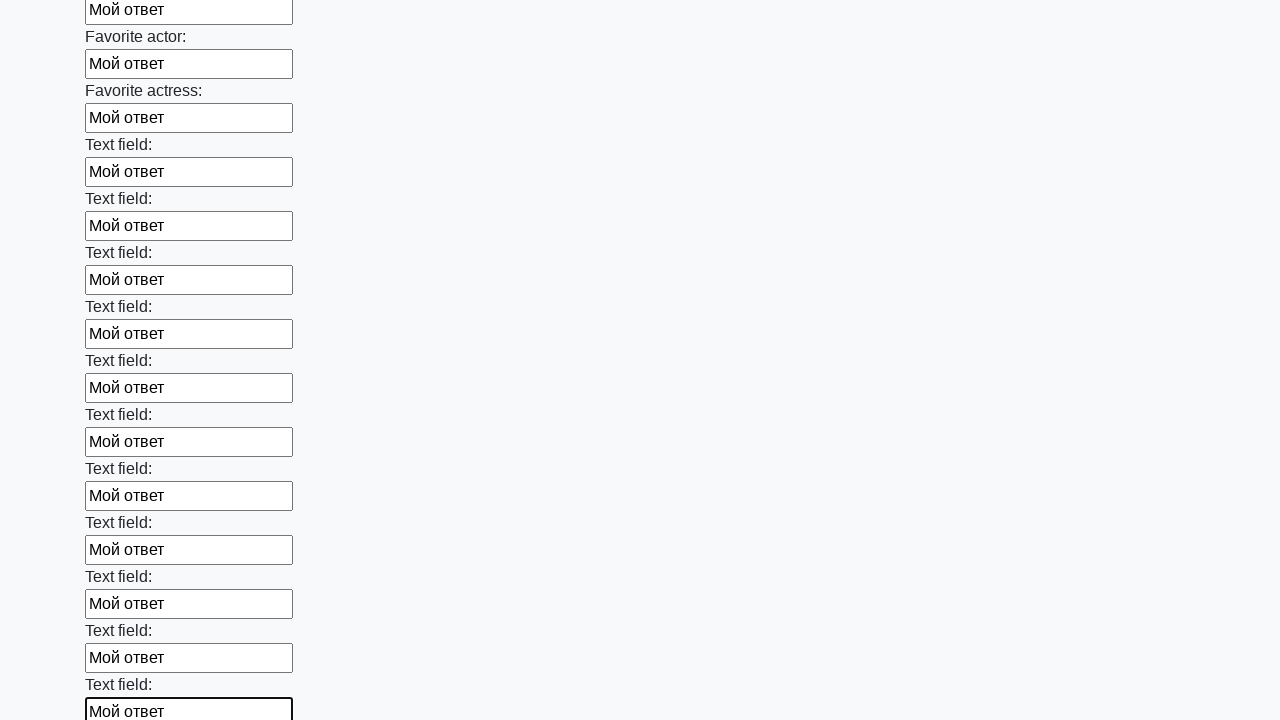

Filled an input field with 'Мой ответ' on input >> nth=37
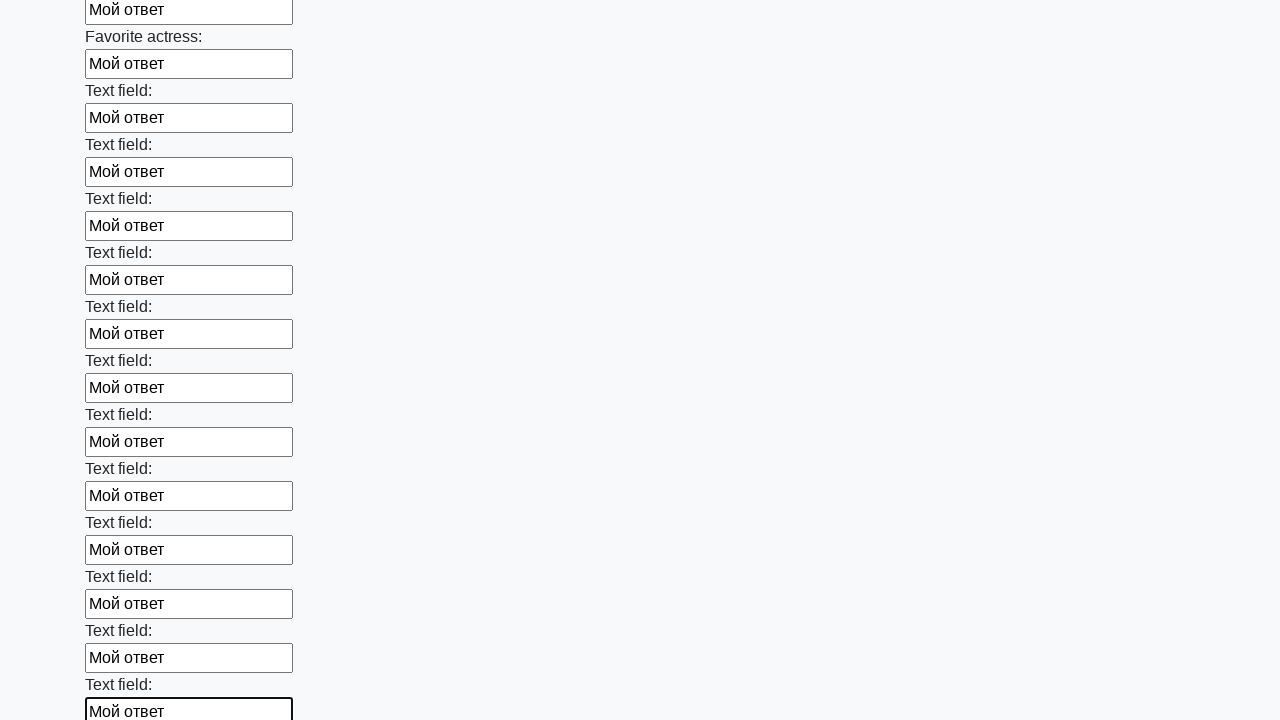

Filled an input field with 'Мой ответ' on input >> nth=38
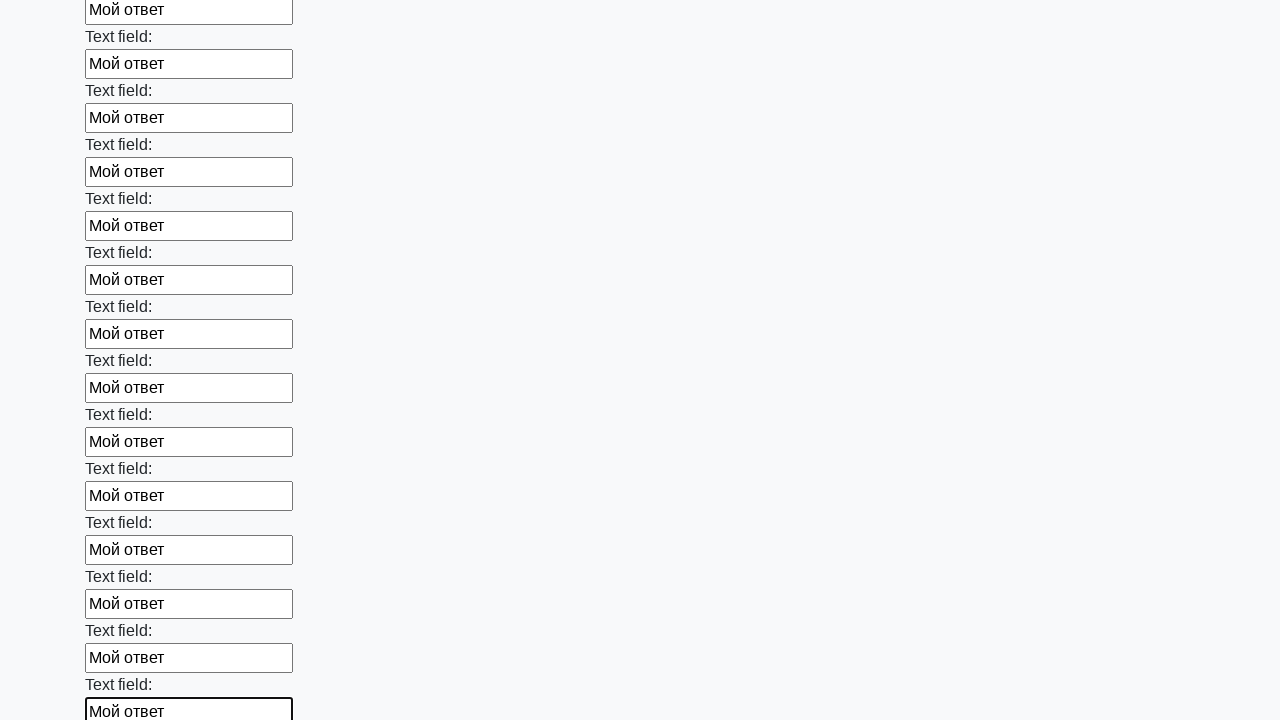

Filled an input field with 'Мой ответ' on input >> nth=39
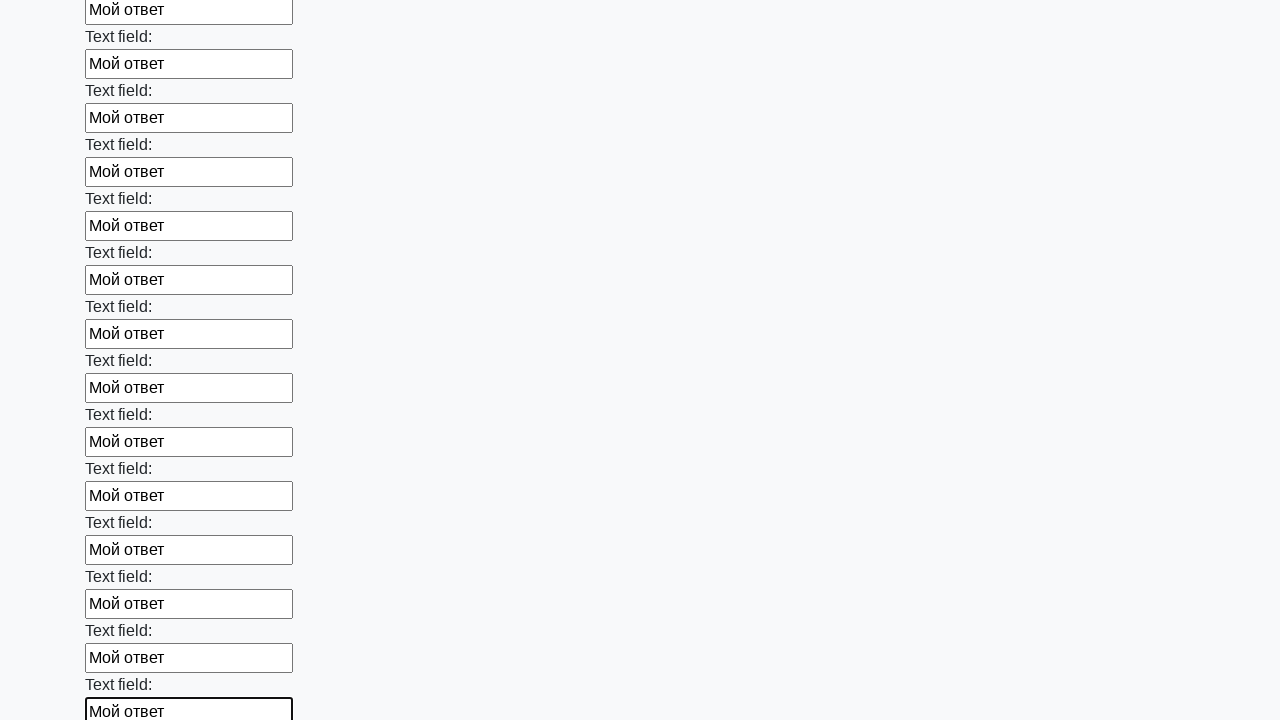

Filled an input field with 'Мой ответ' on input >> nth=40
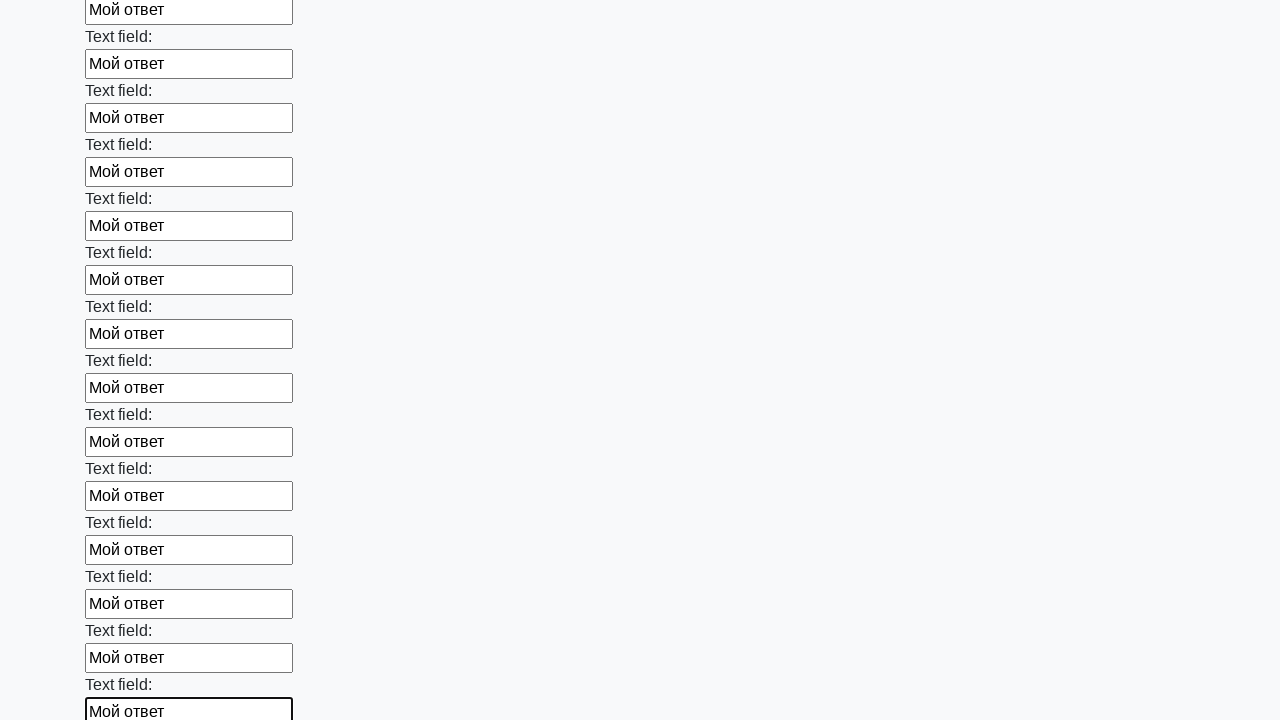

Filled an input field with 'Мой ответ' on input >> nth=41
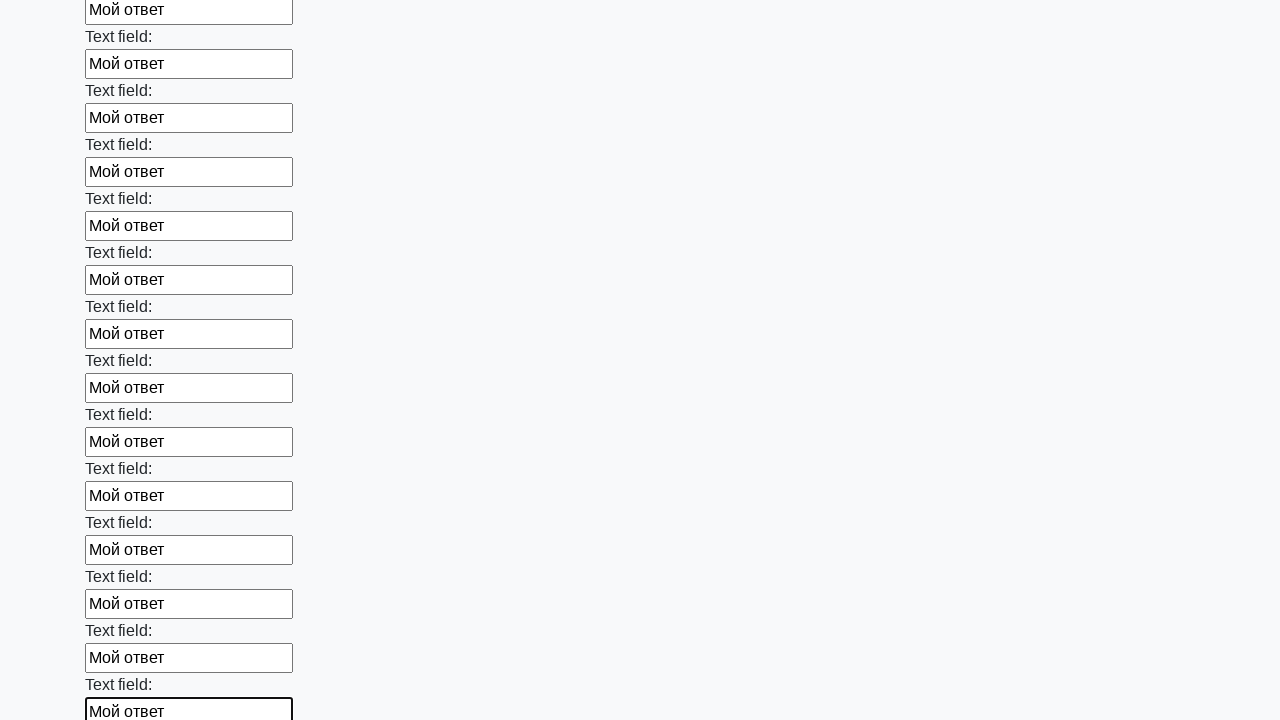

Filled an input field with 'Мой ответ' on input >> nth=42
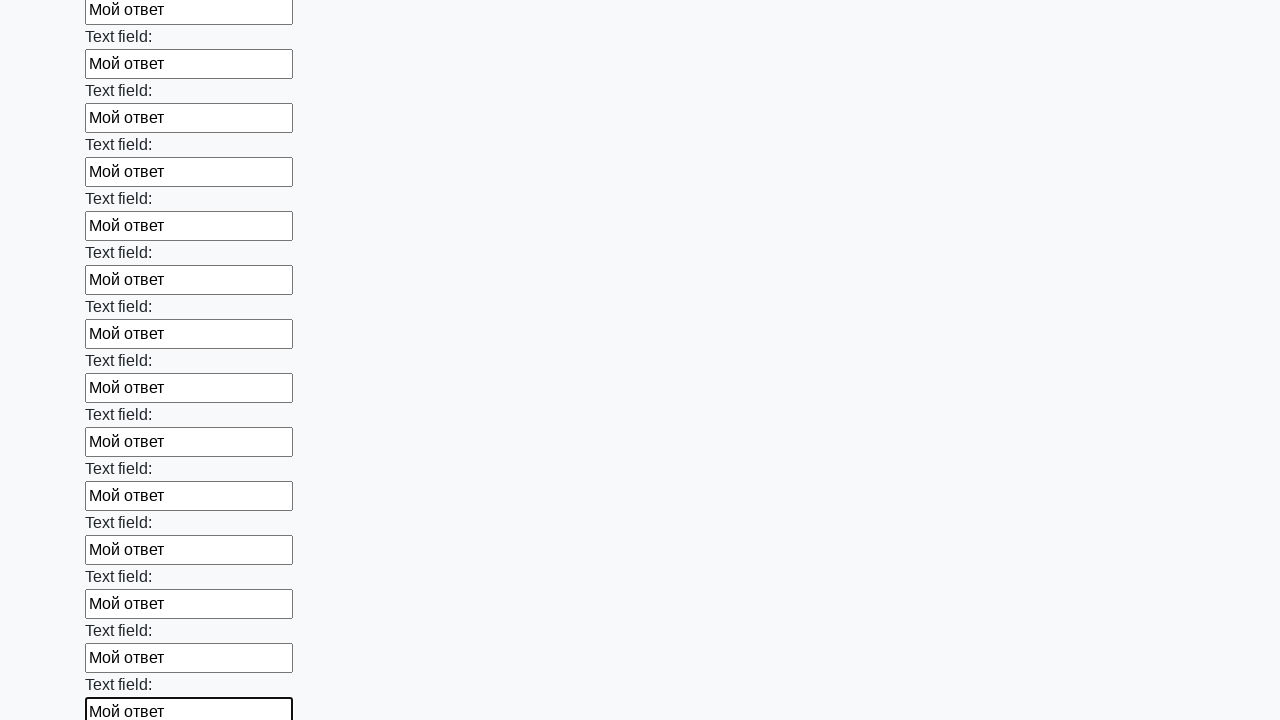

Filled an input field with 'Мой ответ' on input >> nth=43
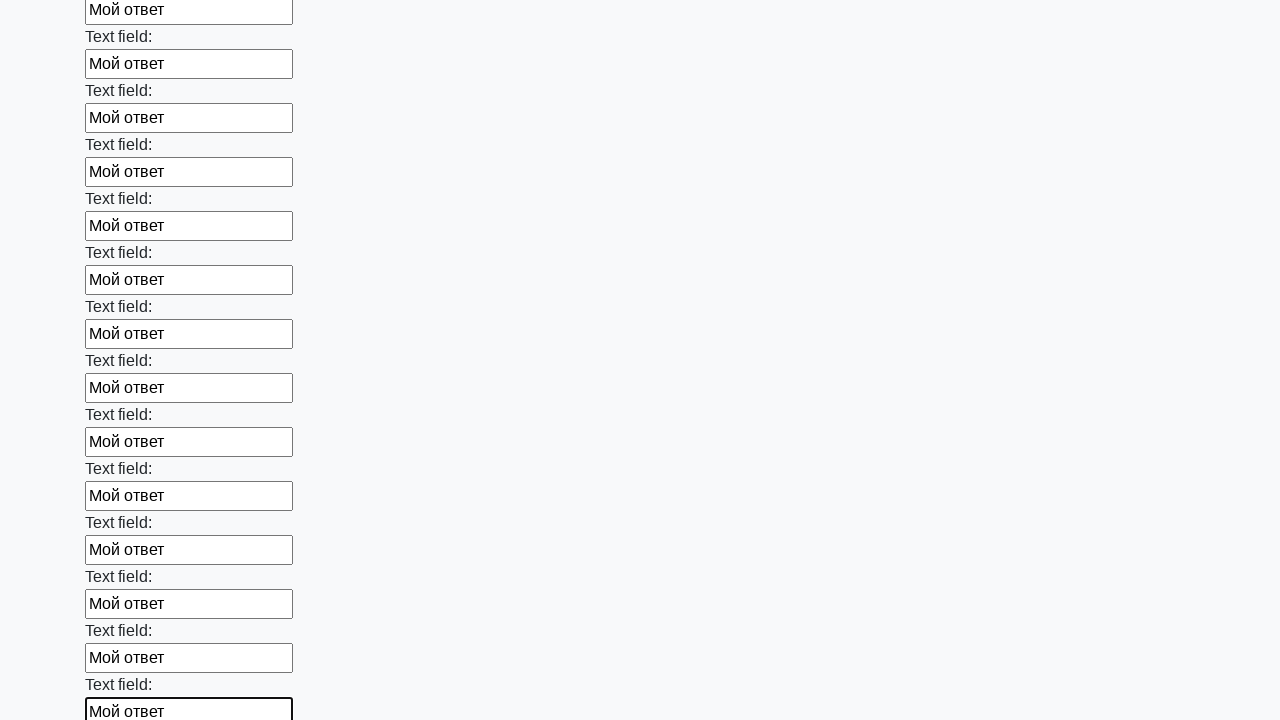

Filled an input field with 'Мой ответ' on input >> nth=44
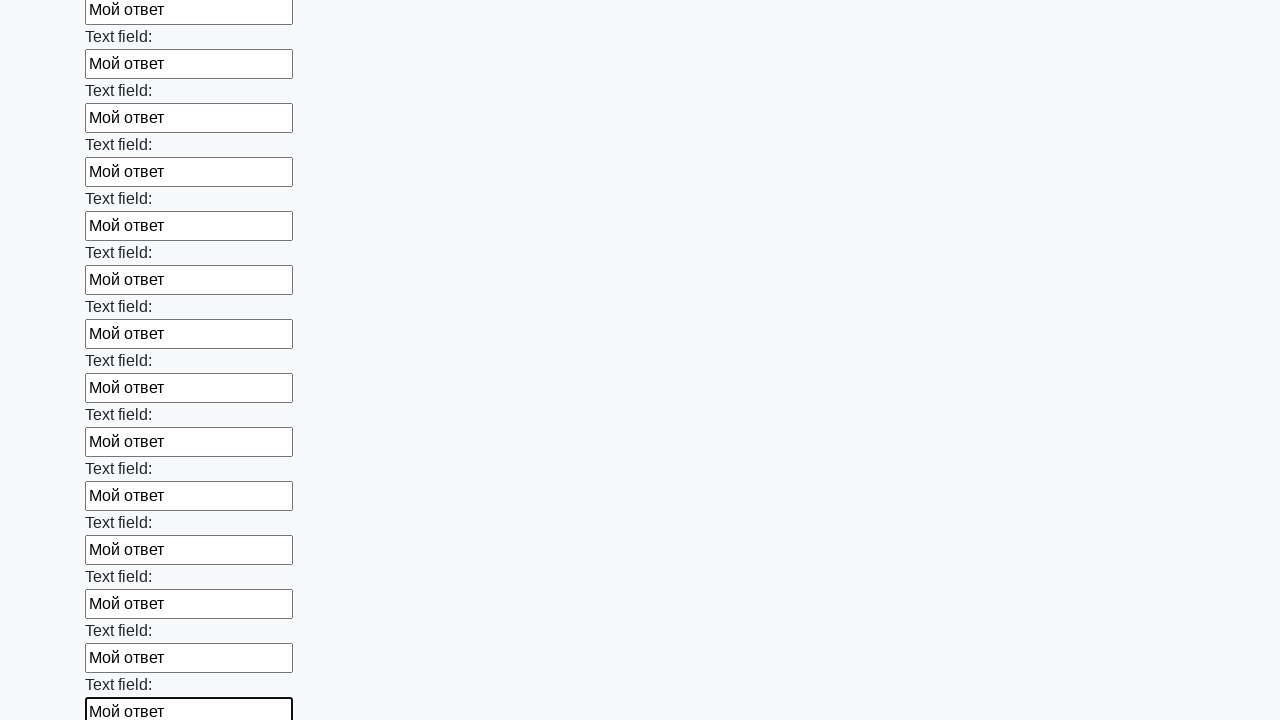

Filled an input field with 'Мой ответ' on input >> nth=45
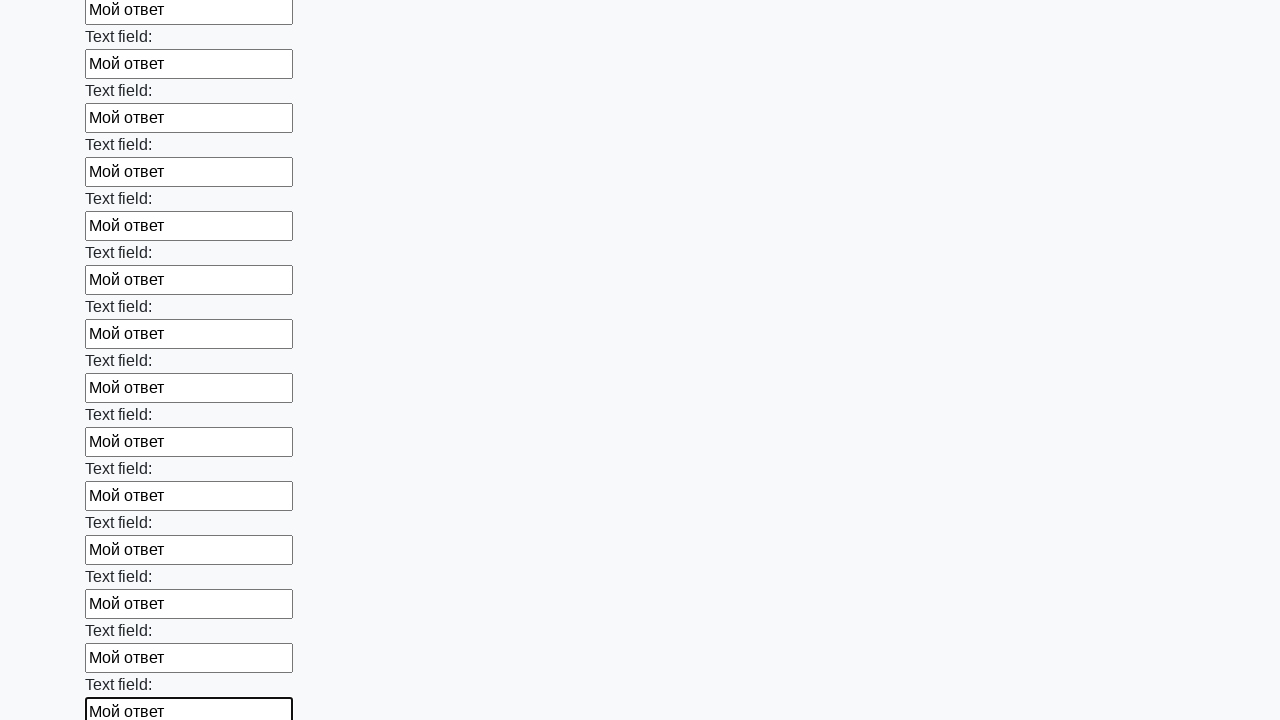

Filled an input field with 'Мой ответ' on input >> nth=46
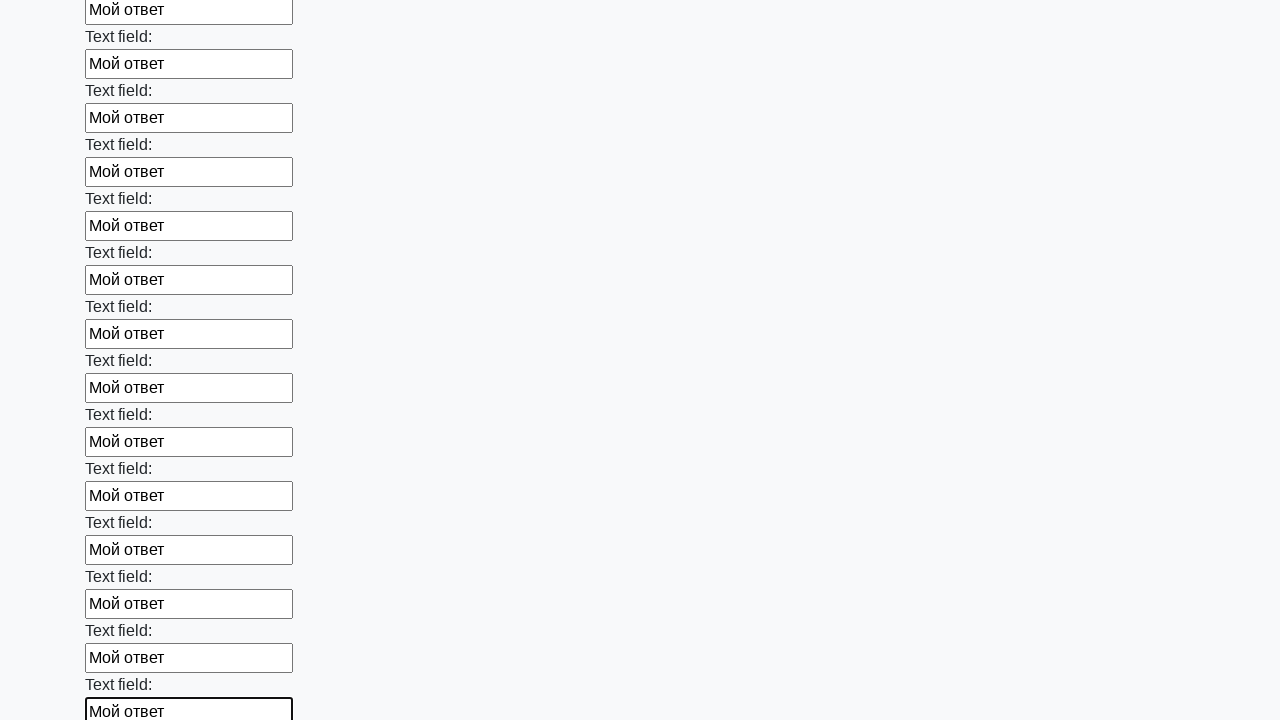

Filled an input field with 'Мой ответ' on input >> nth=47
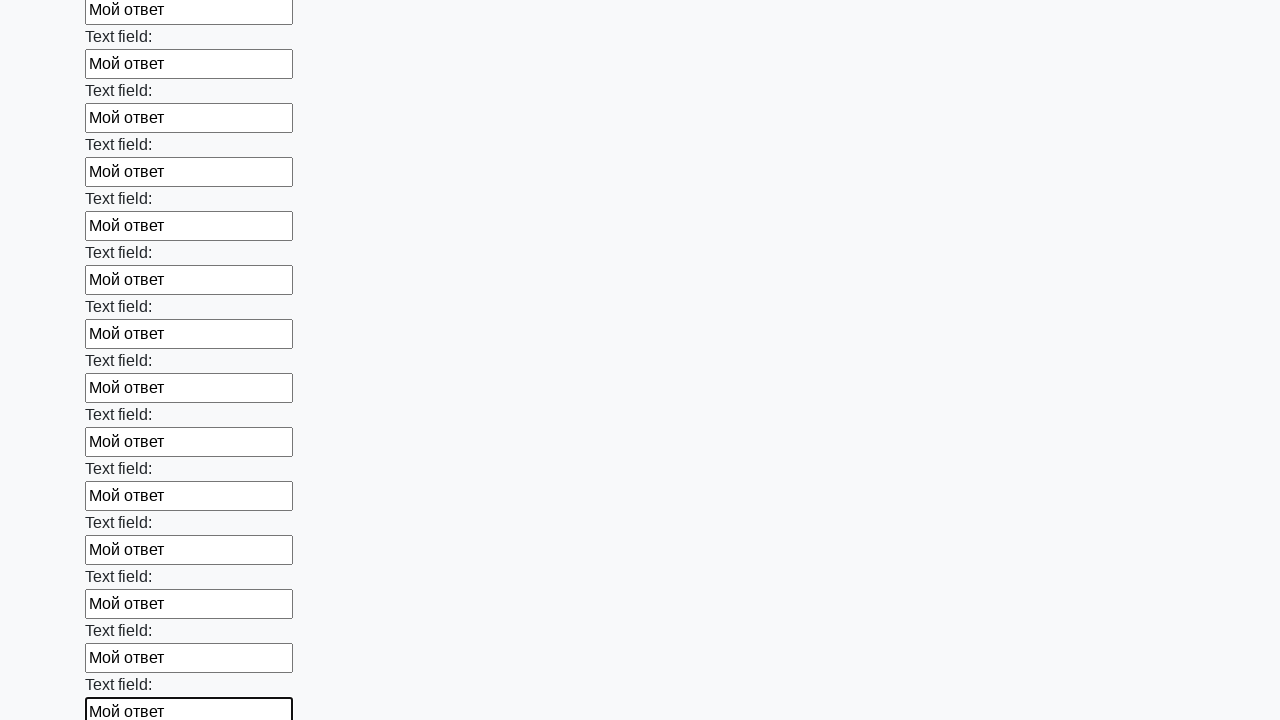

Filled an input field with 'Мой ответ' on input >> nth=48
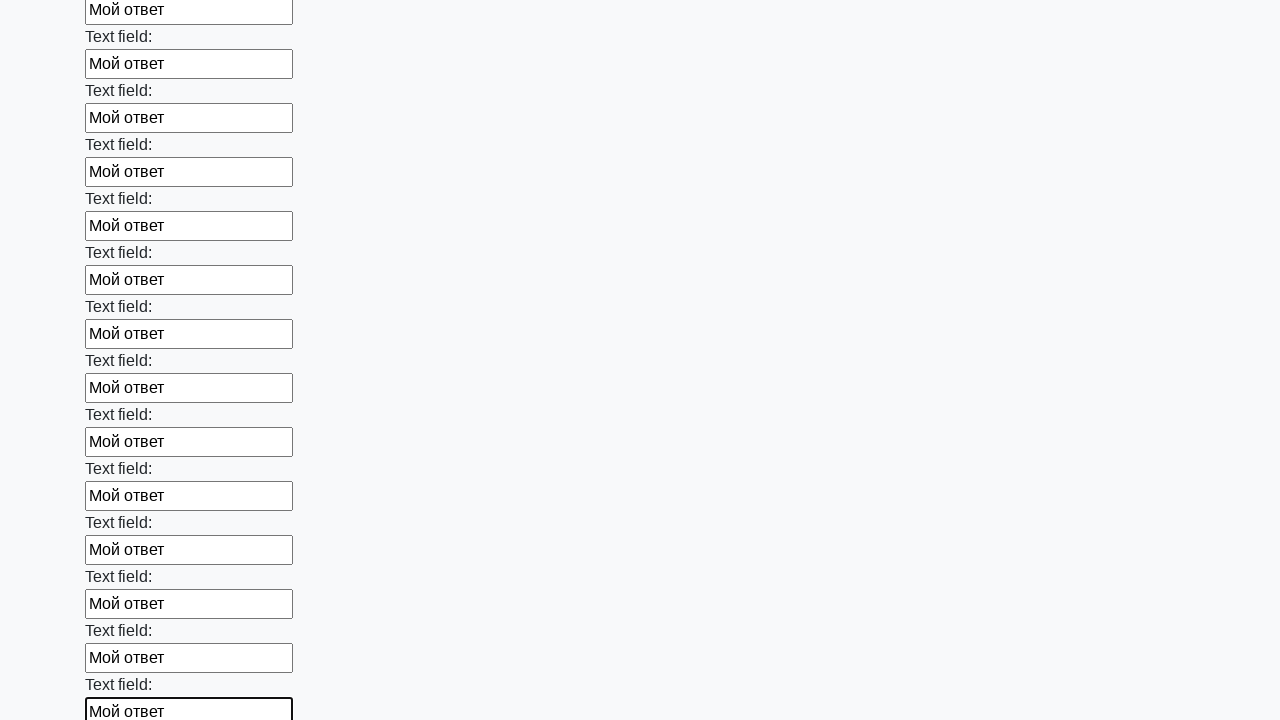

Filled an input field with 'Мой ответ' on input >> nth=49
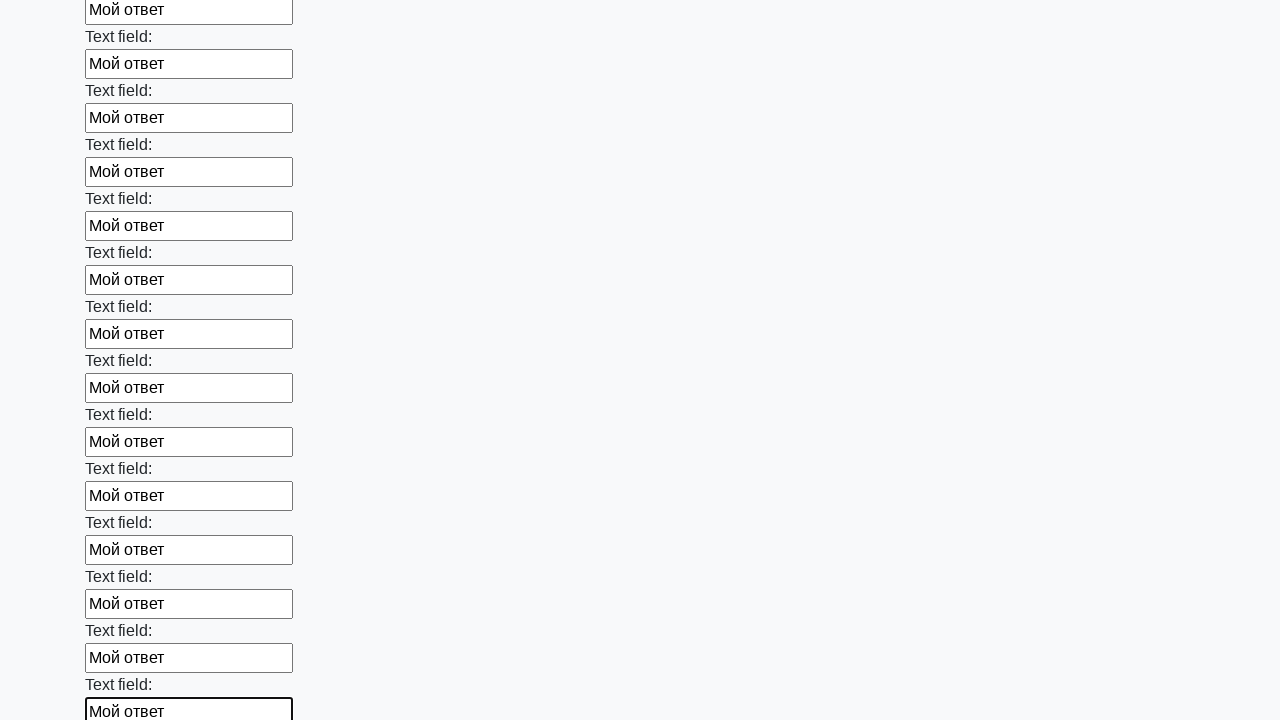

Filled an input field with 'Мой ответ' on input >> nth=50
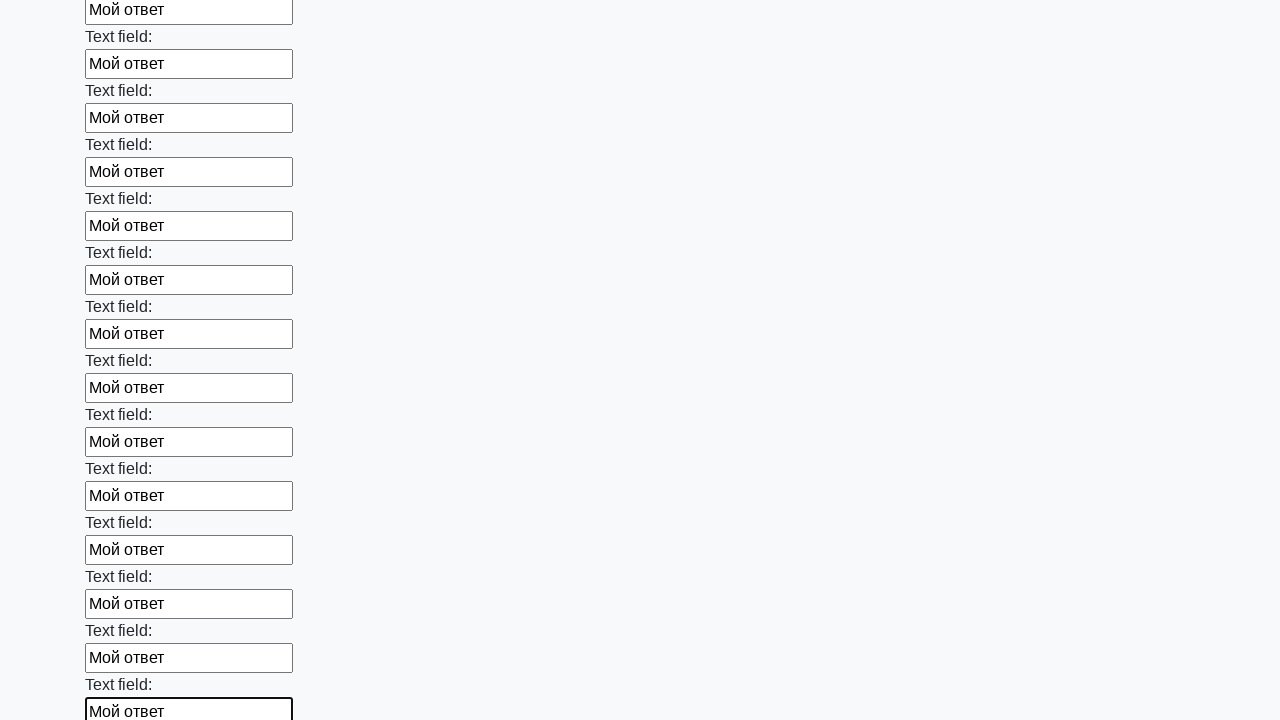

Filled an input field with 'Мой ответ' on input >> nth=51
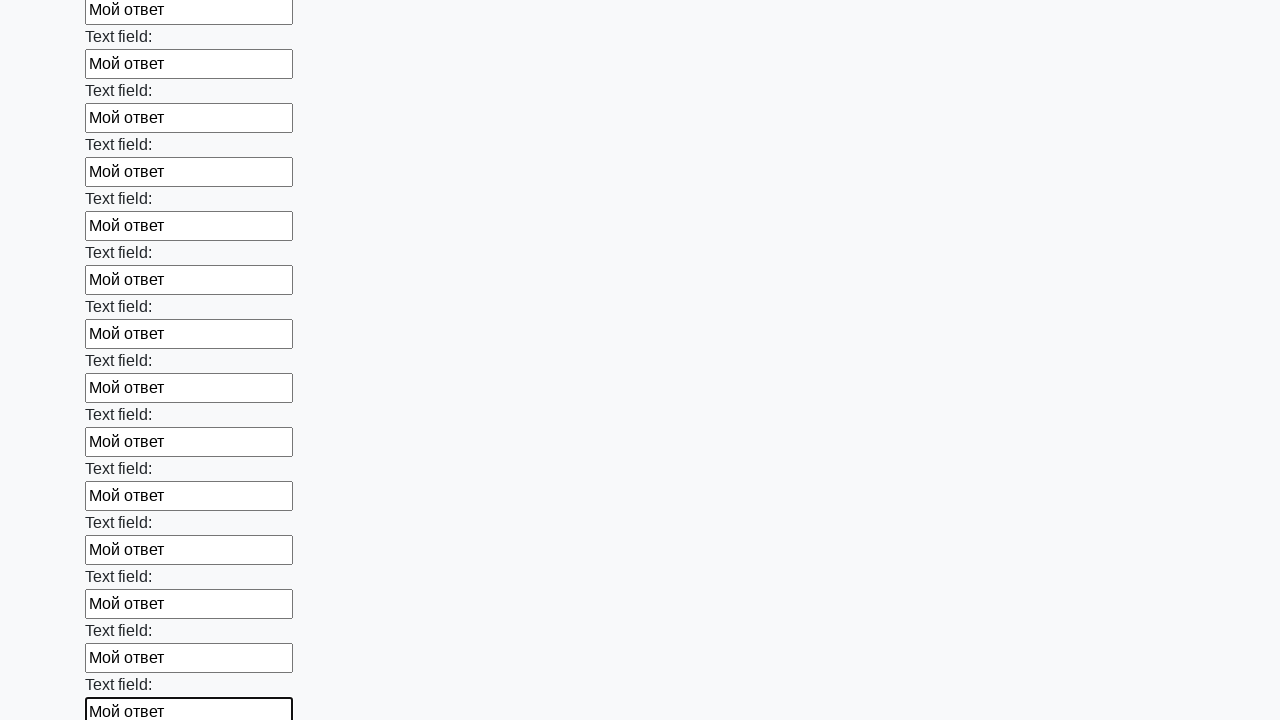

Filled an input field with 'Мой ответ' on input >> nth=52
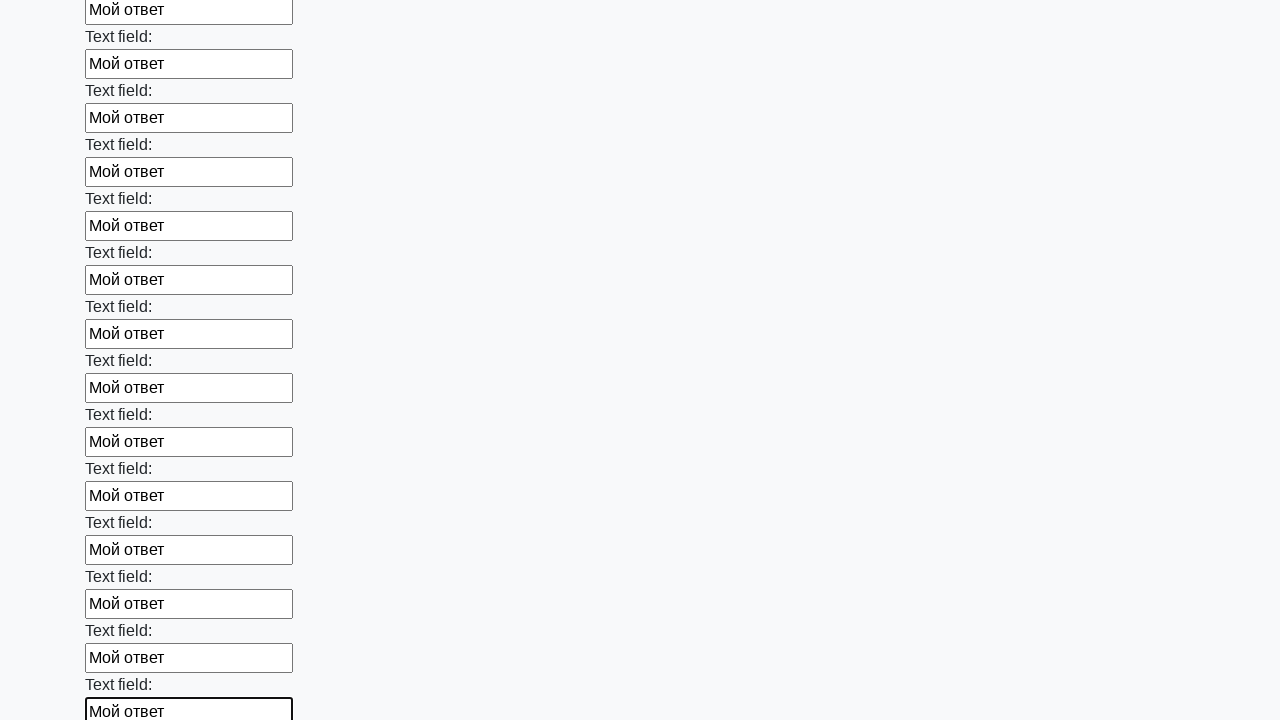

Filled an input field with 'Мой ответ' on input >> nth=53
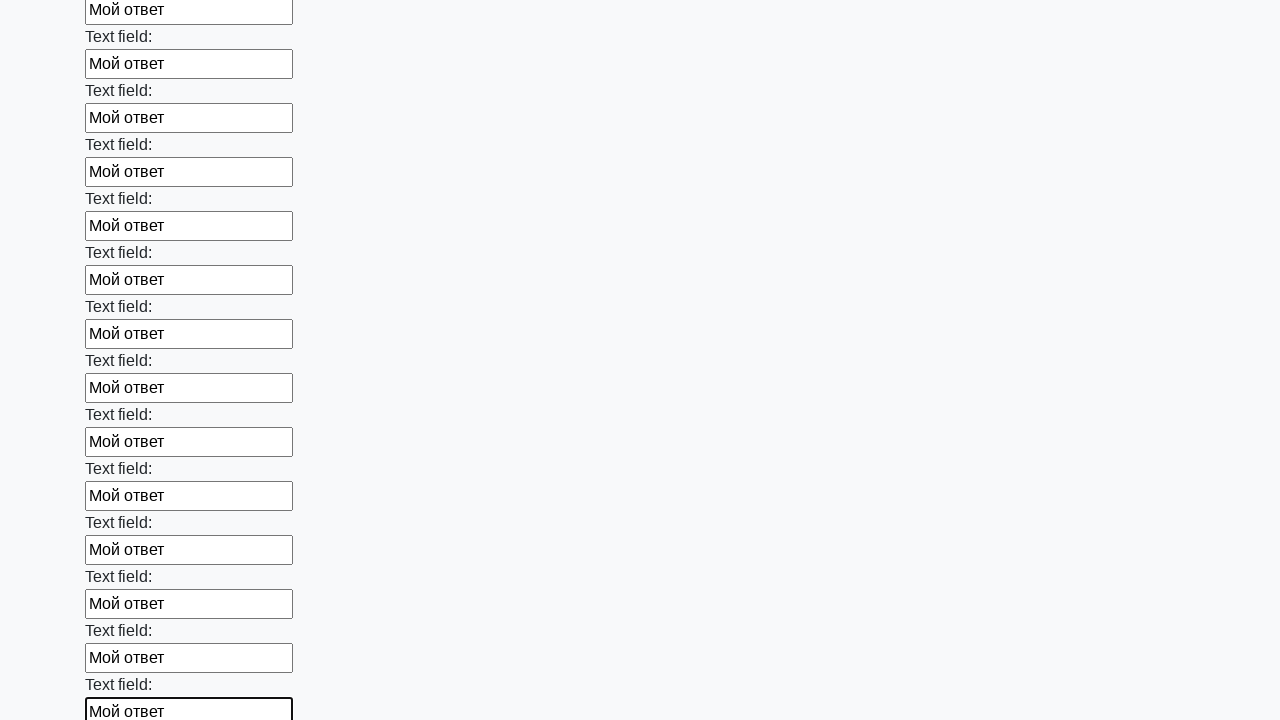

Filled an input field with 'Мой ответ' on input >> nth=54
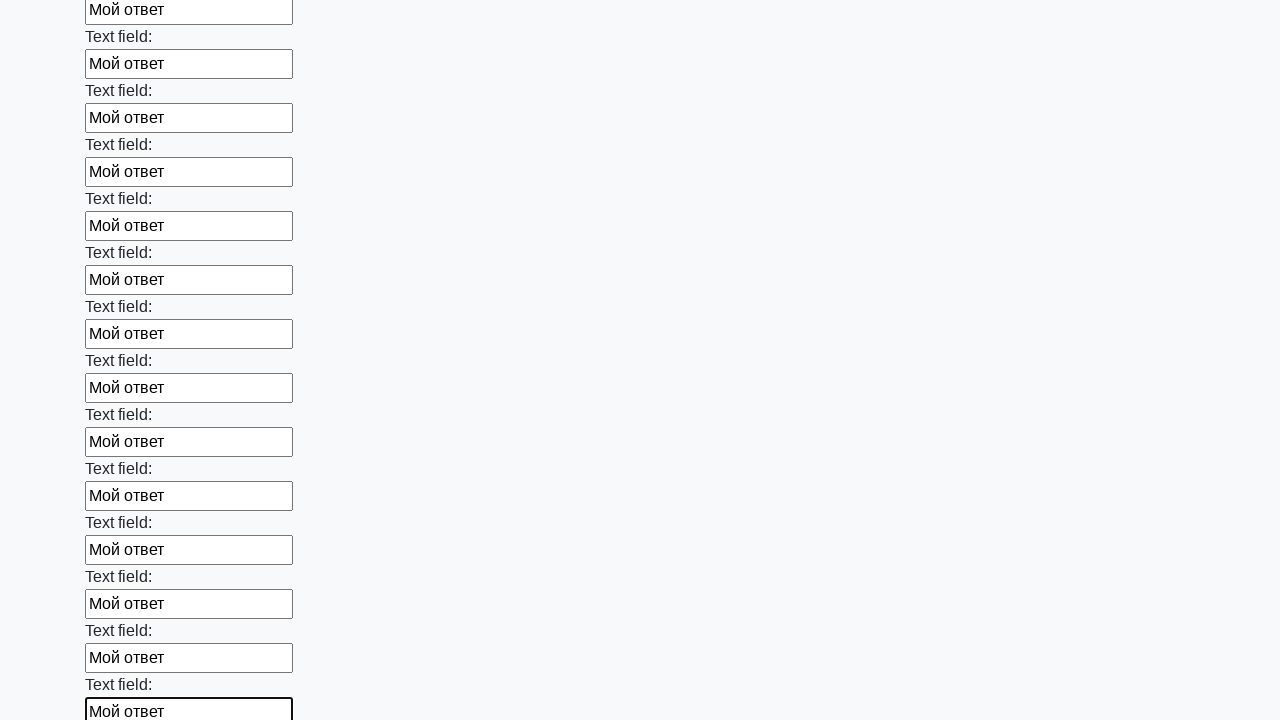

Filled an input field with 'Мой ответ' on input >> nth=55
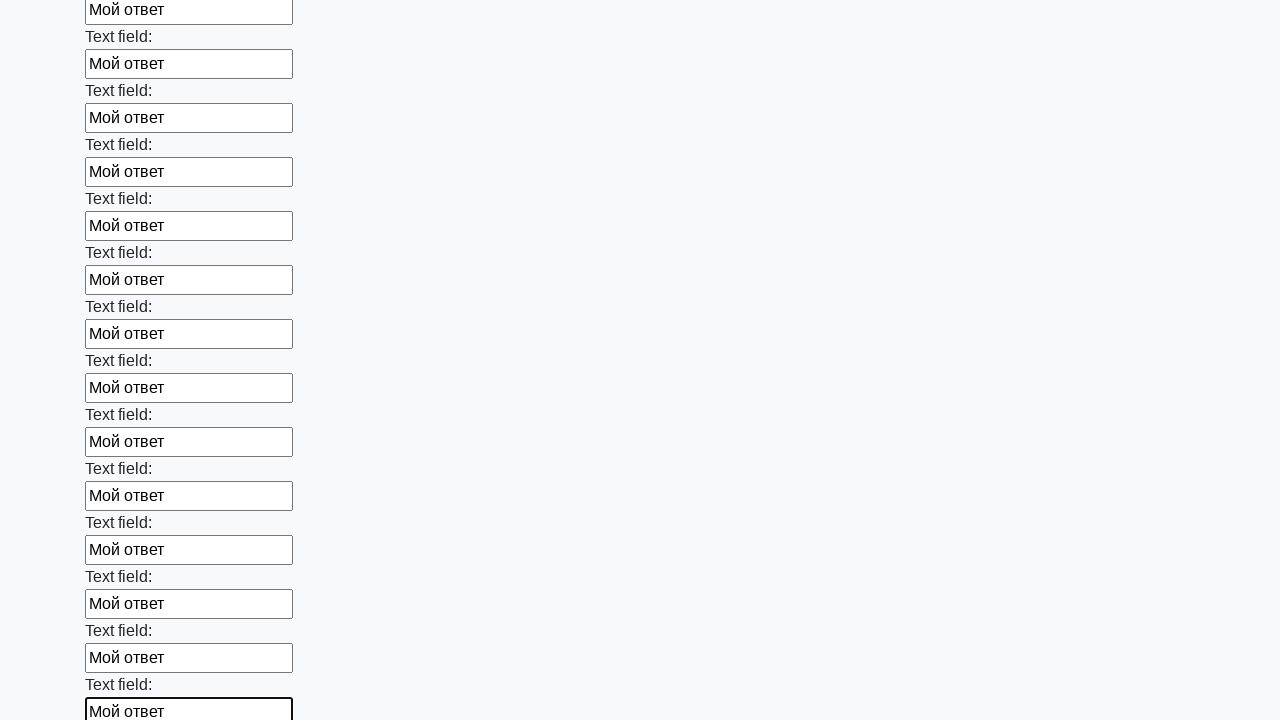

Filled an input field with 'Мой ответ' on input >> nth=56
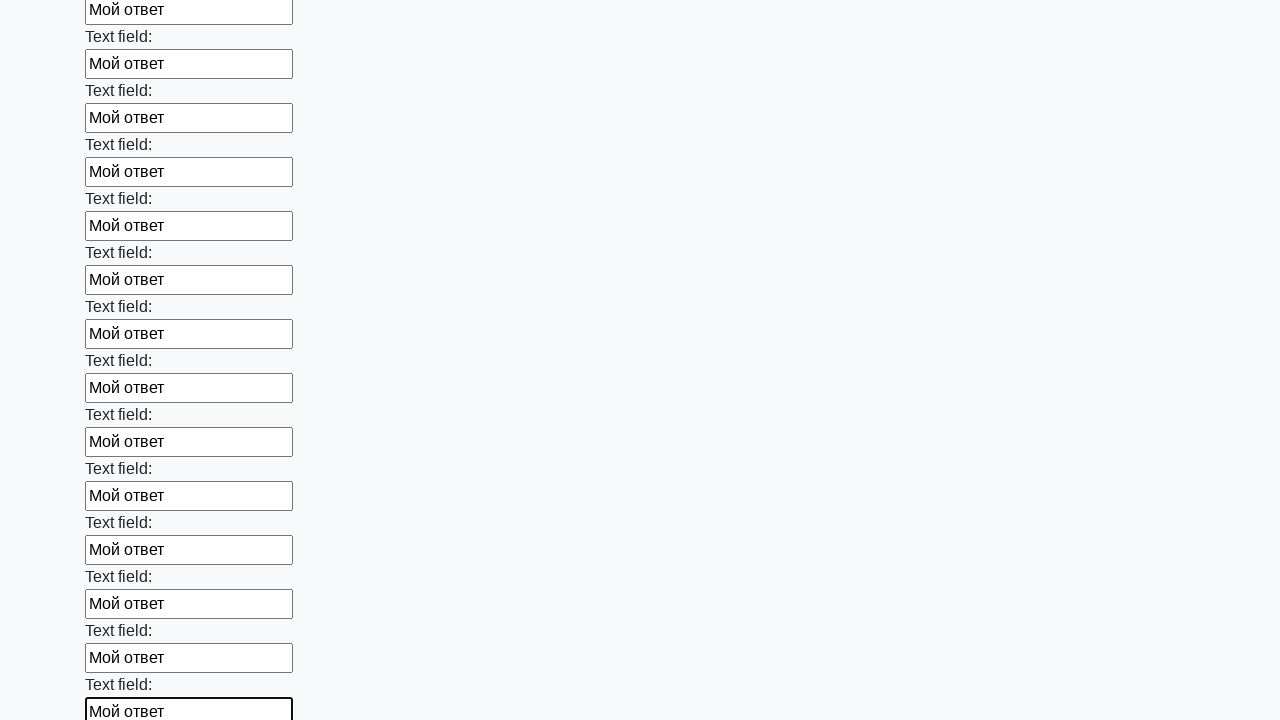

Filled an input field with 'Мой ответ' on input >> nth=57
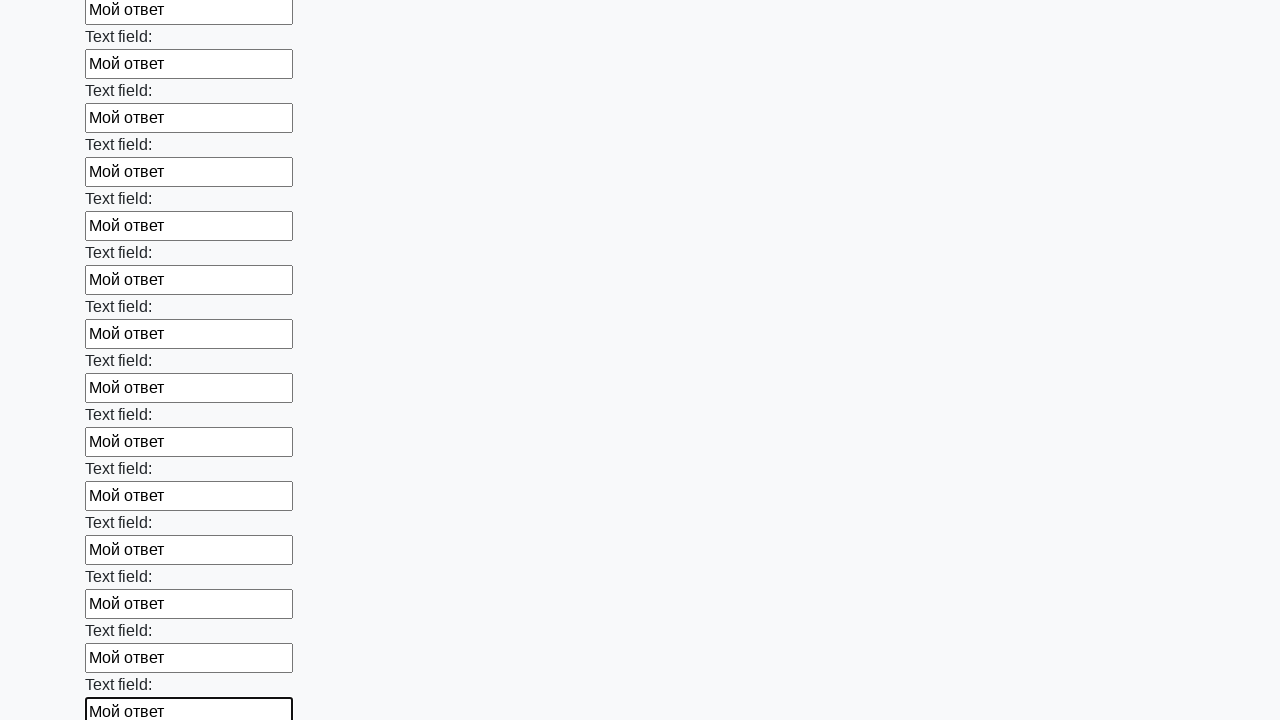

Filled an input field with 'Мой ответ' on input >> nth=58
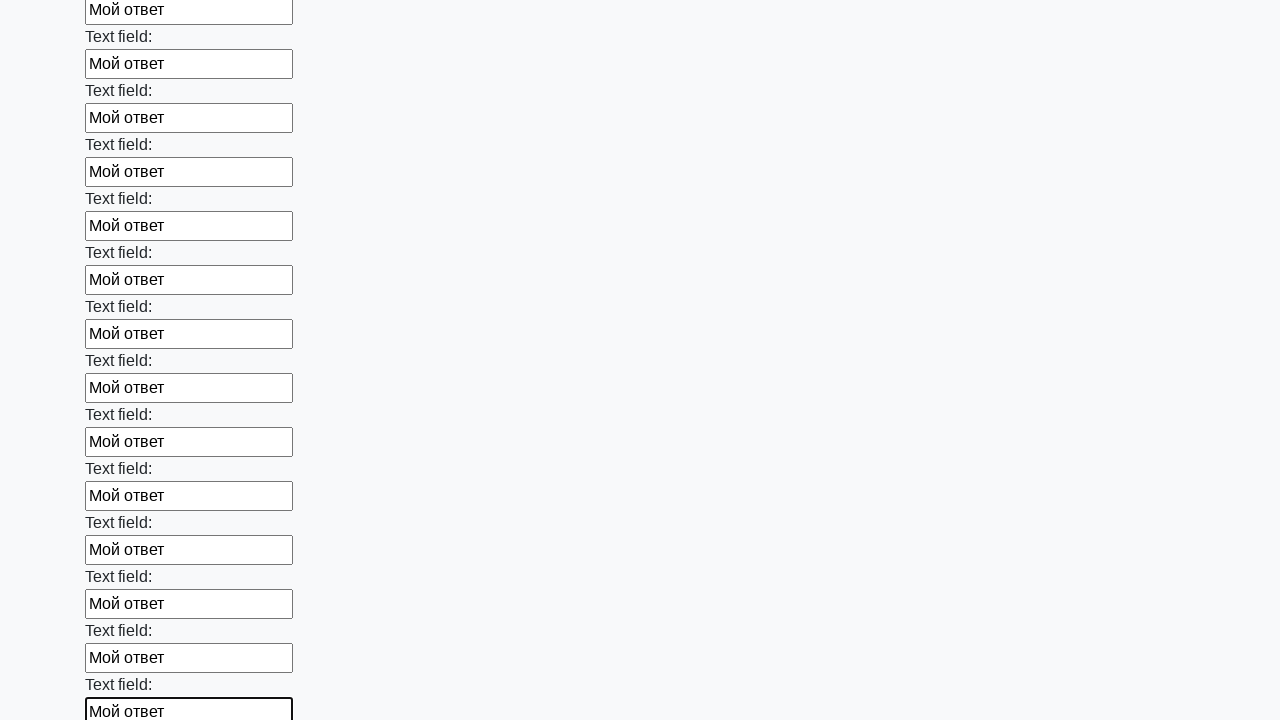

Filled an input field with 'Мой ответ' on input >> nth=59
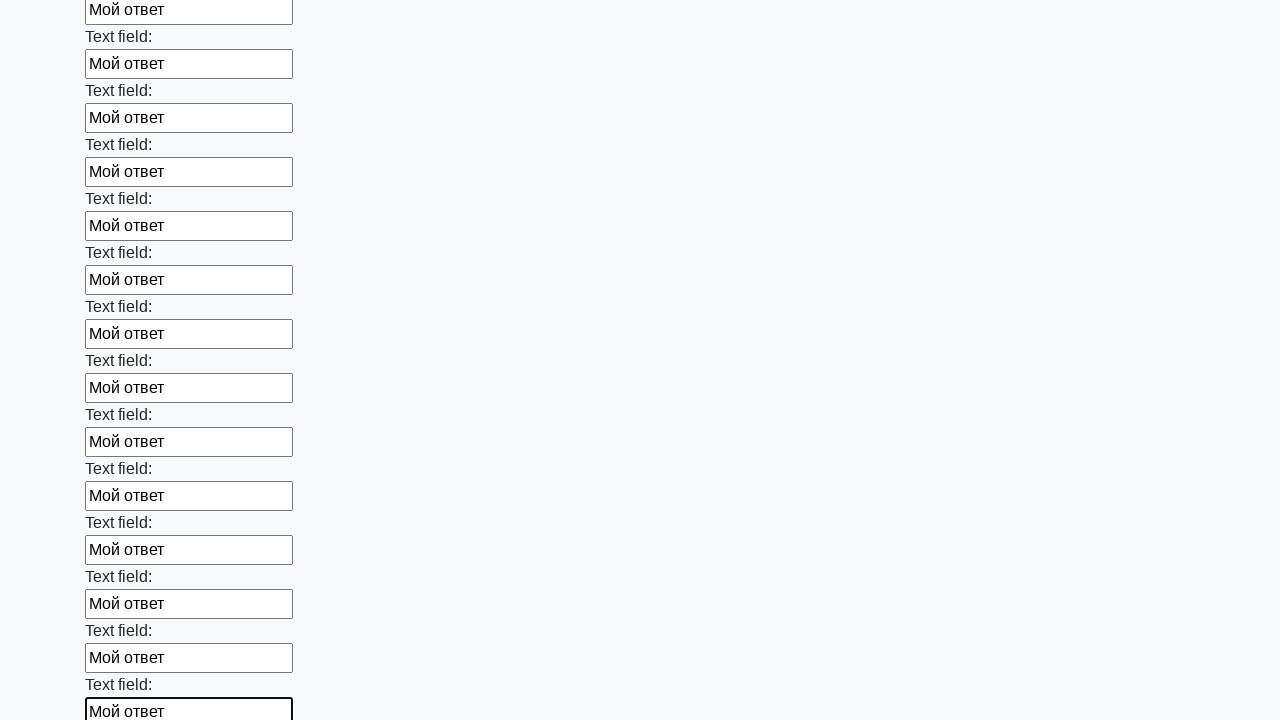

Filled an input field with 'Мой ответ' on input >> nth=60
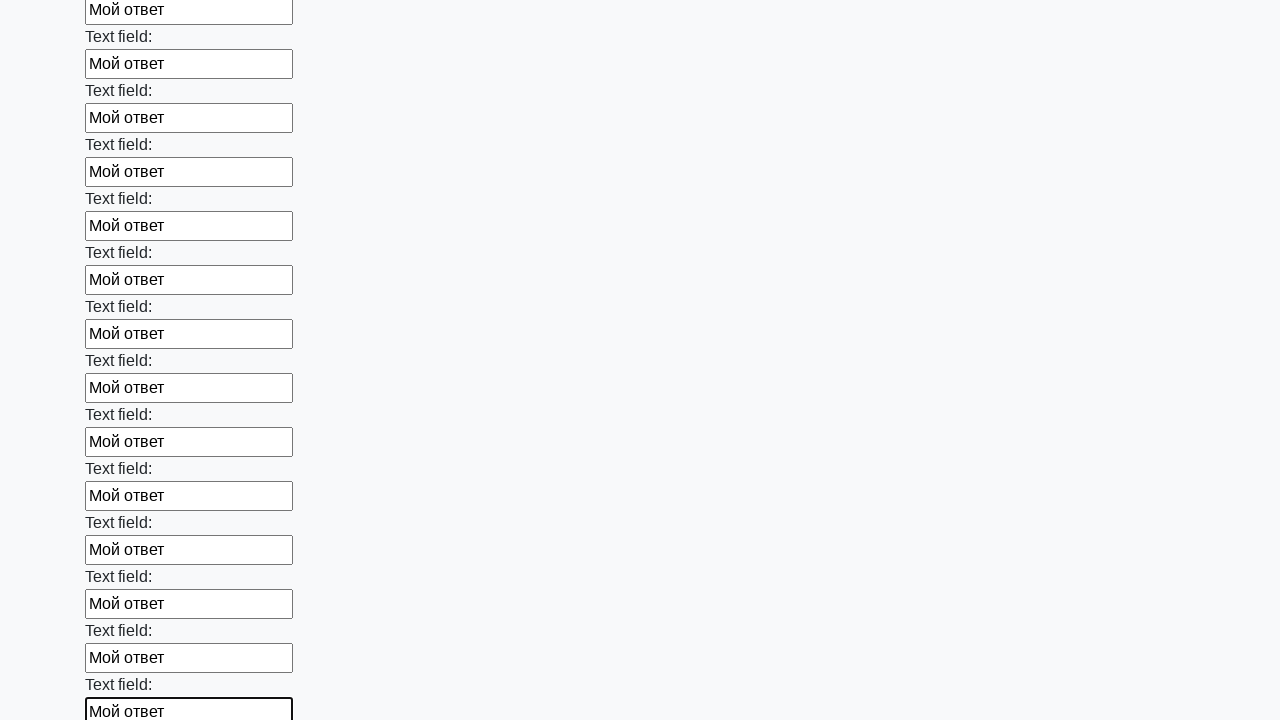

Filled an input field with 'Мой ответ' on input >> nth=61
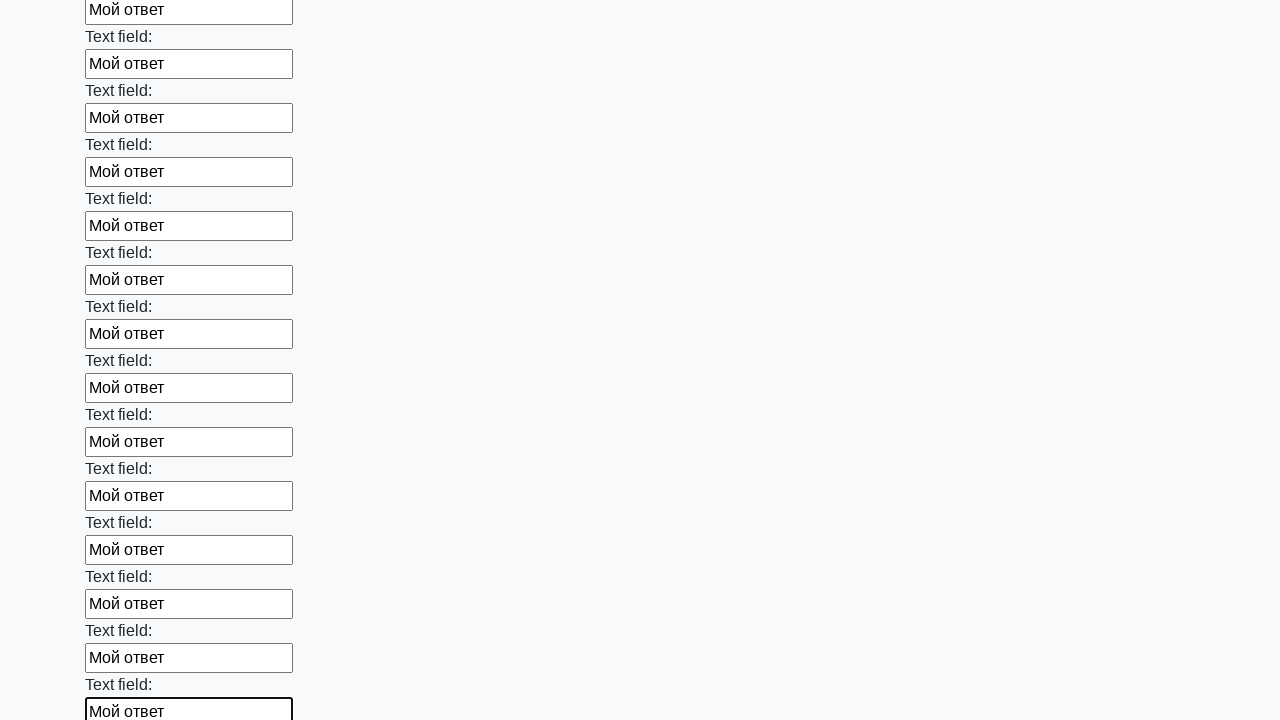

Filled an input field with 'Мой ответ' on input >> nth=62
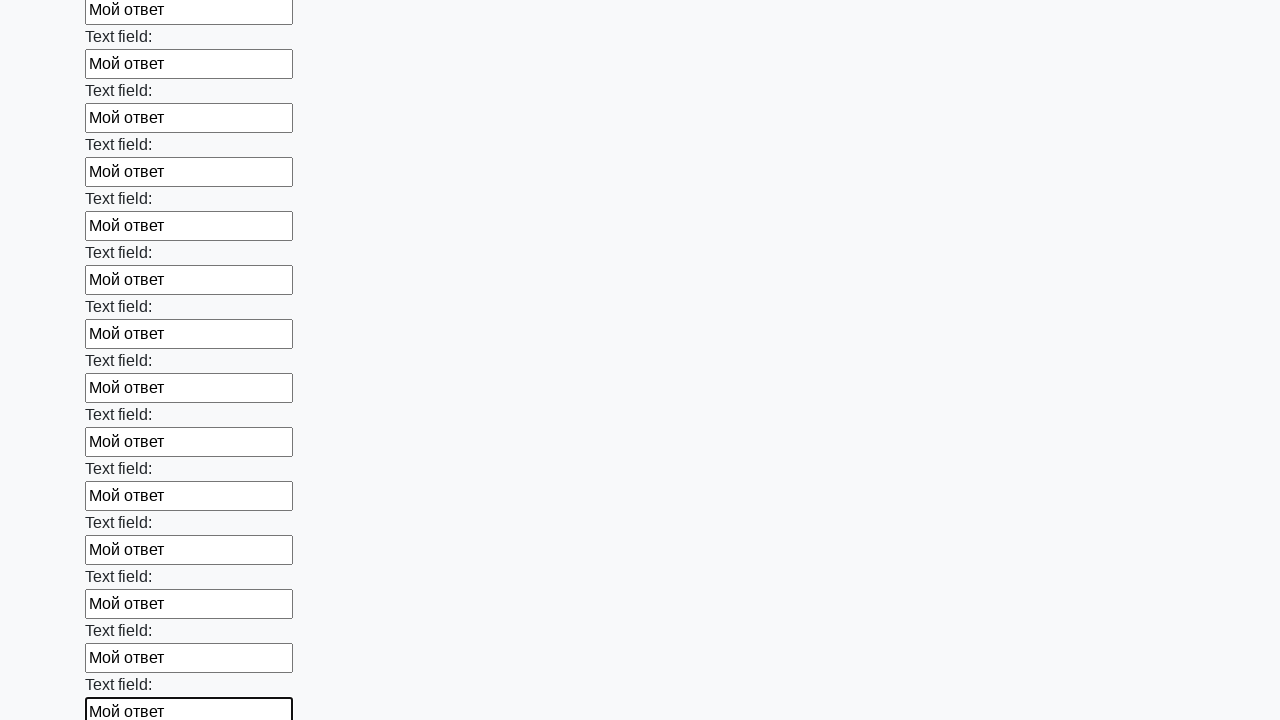

Filled an input field with 'Мой ответ' on input >> nth=63
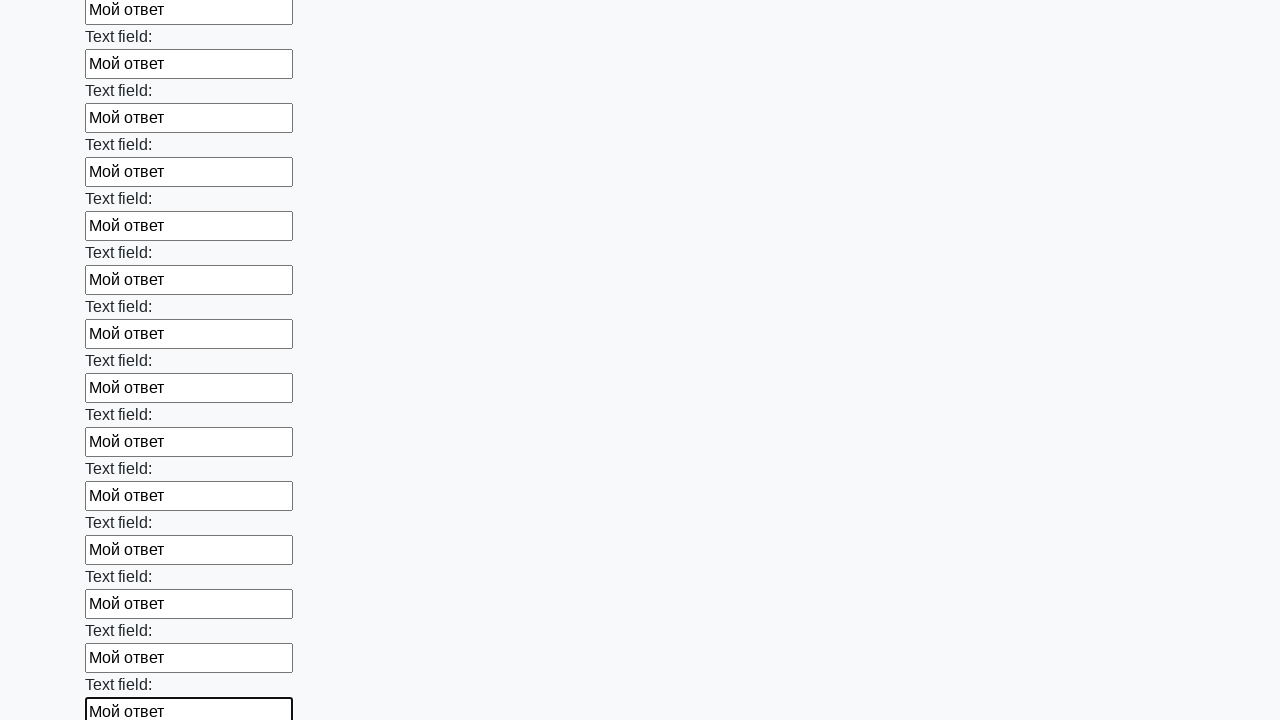

Filled an input field with 'Мой ответ' on input >> nth=64
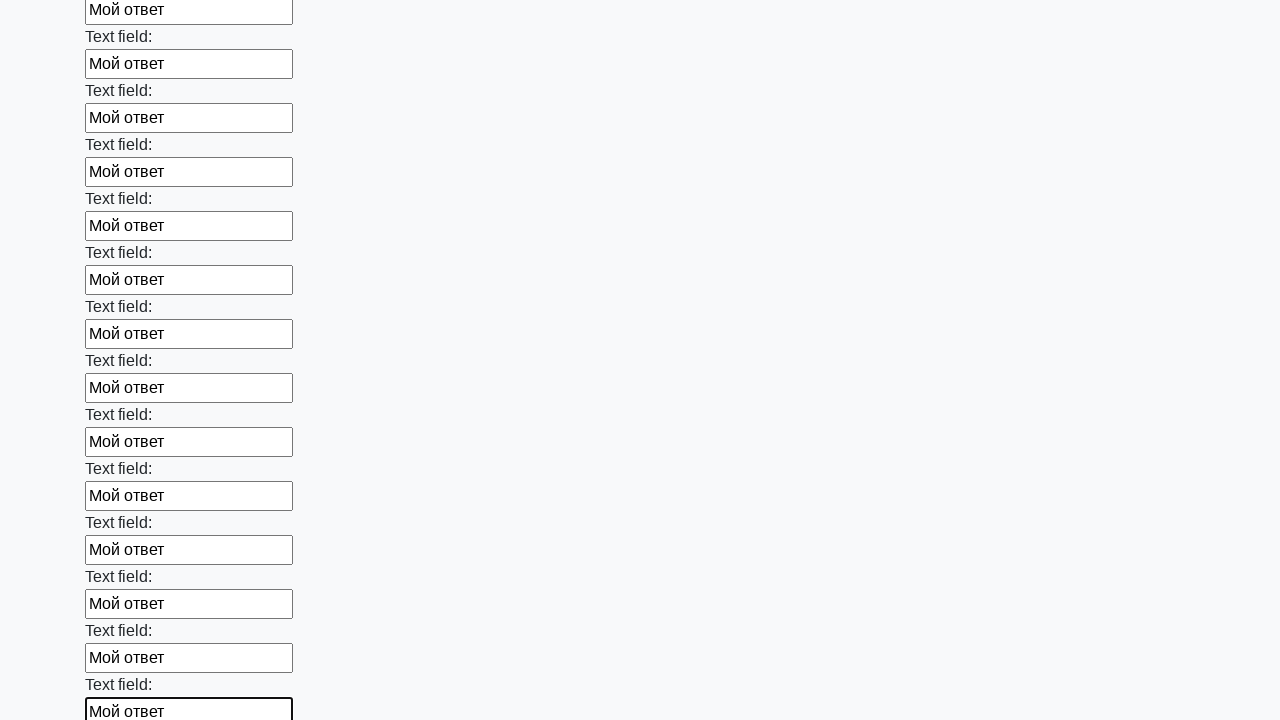

Filled an input field with 'Мой ответ' on input >> nth=65
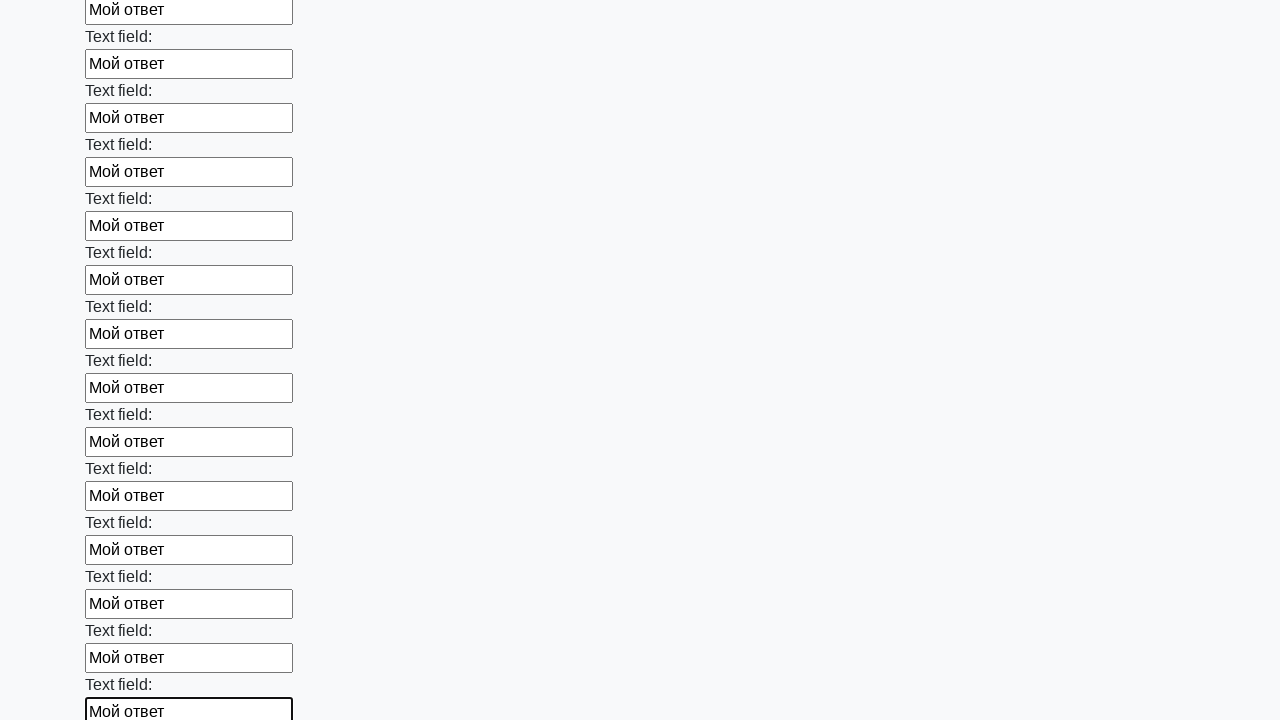

Filled an input field with 'Мой ответ' on input >> nth=66
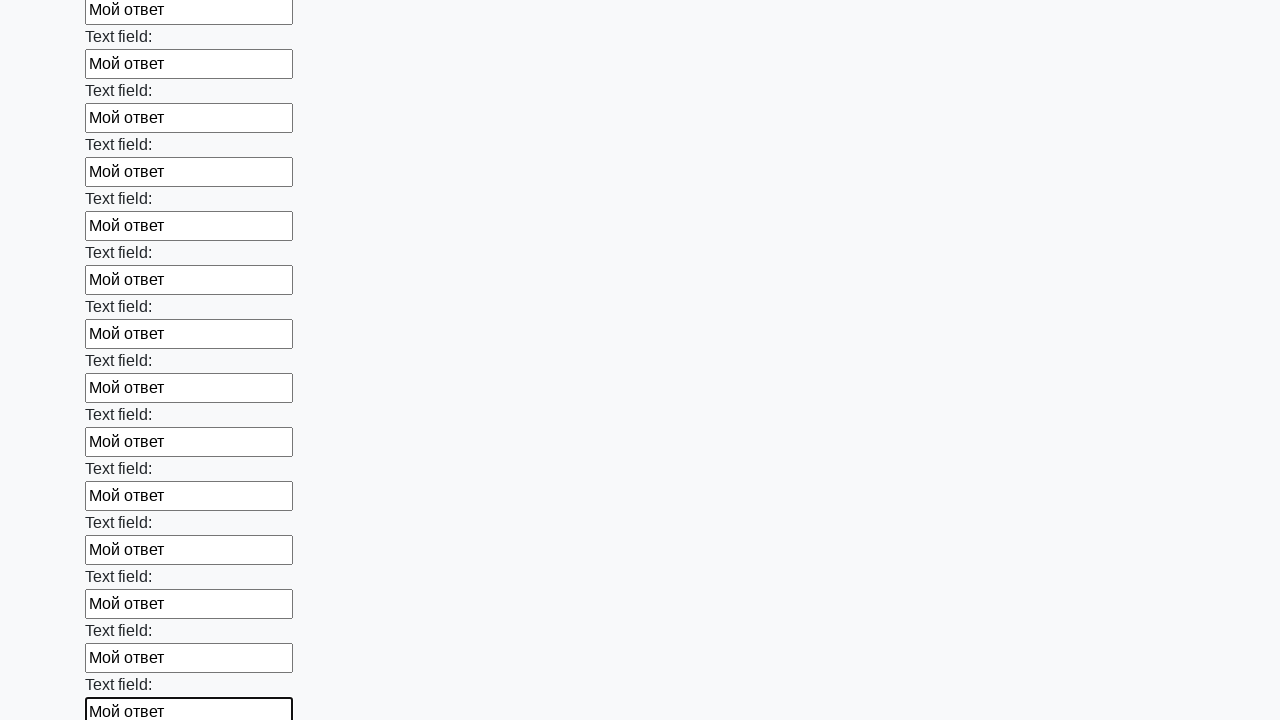

Filled an input field with 'Мой ответ' on input >> nth=67
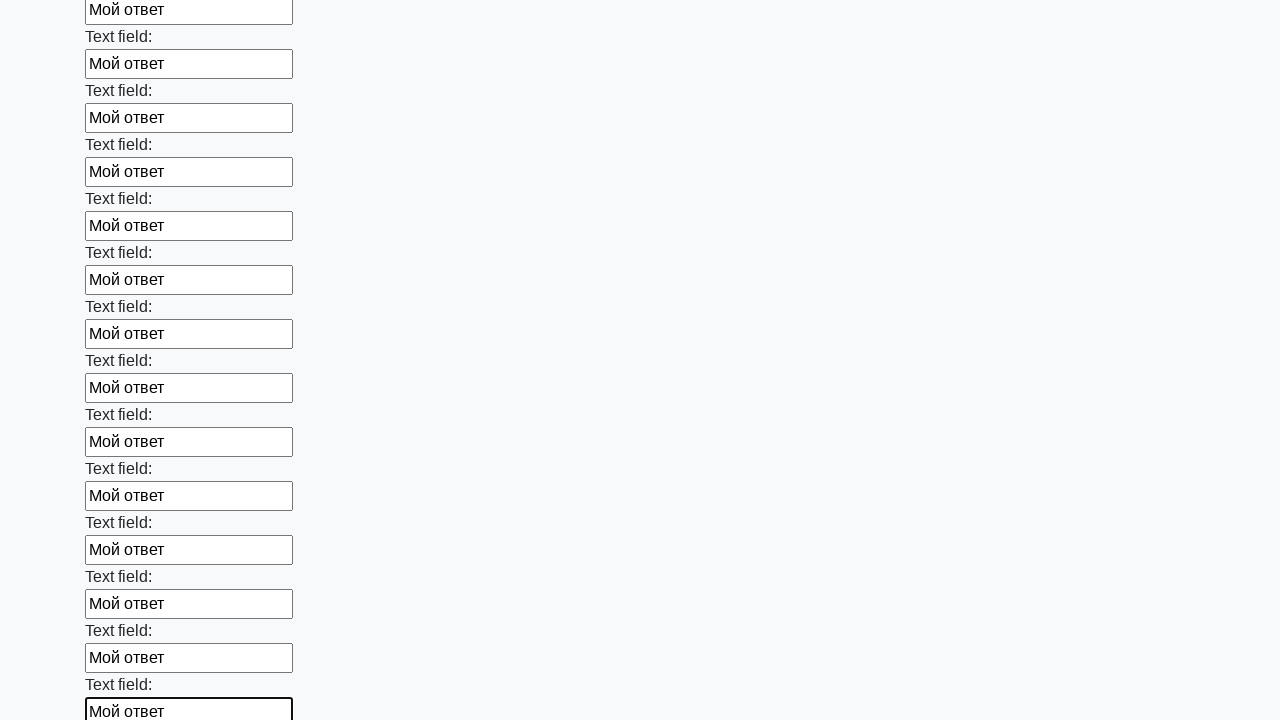

Filled an input field with 'Мой ответ' on input >> nth=68
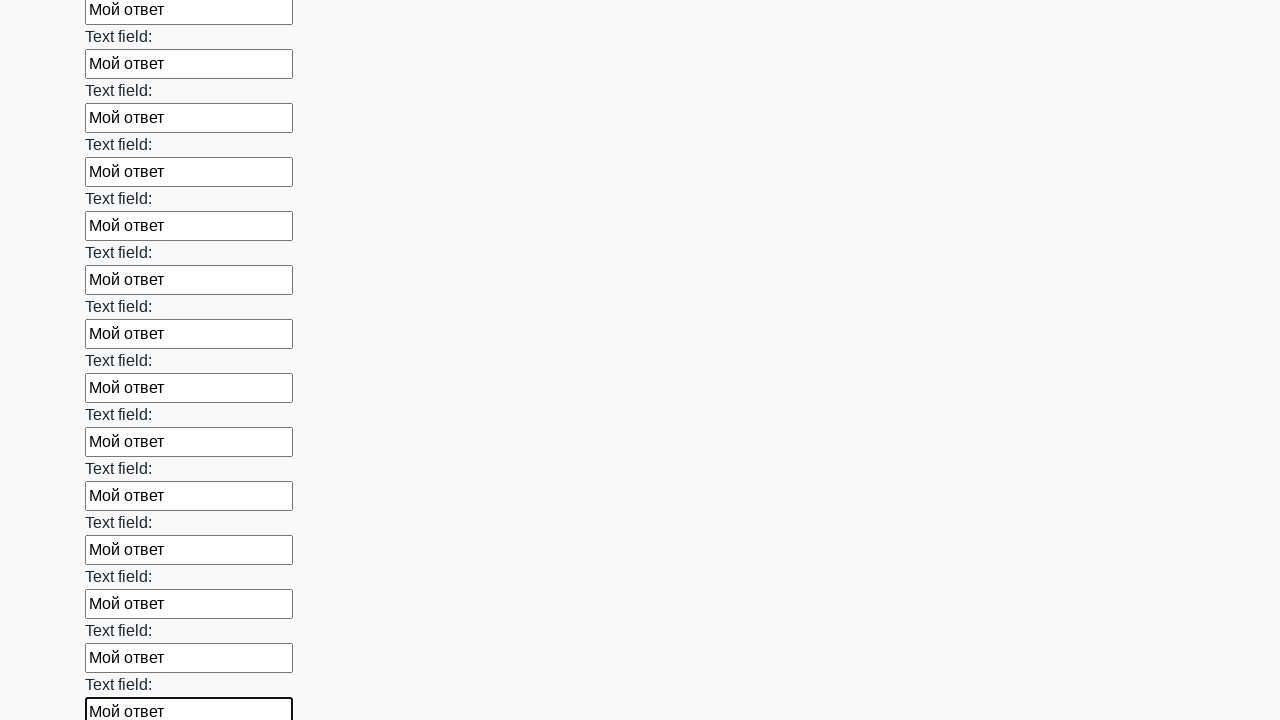

Filled an input field with 'Мой ответ' on input >> nth=69
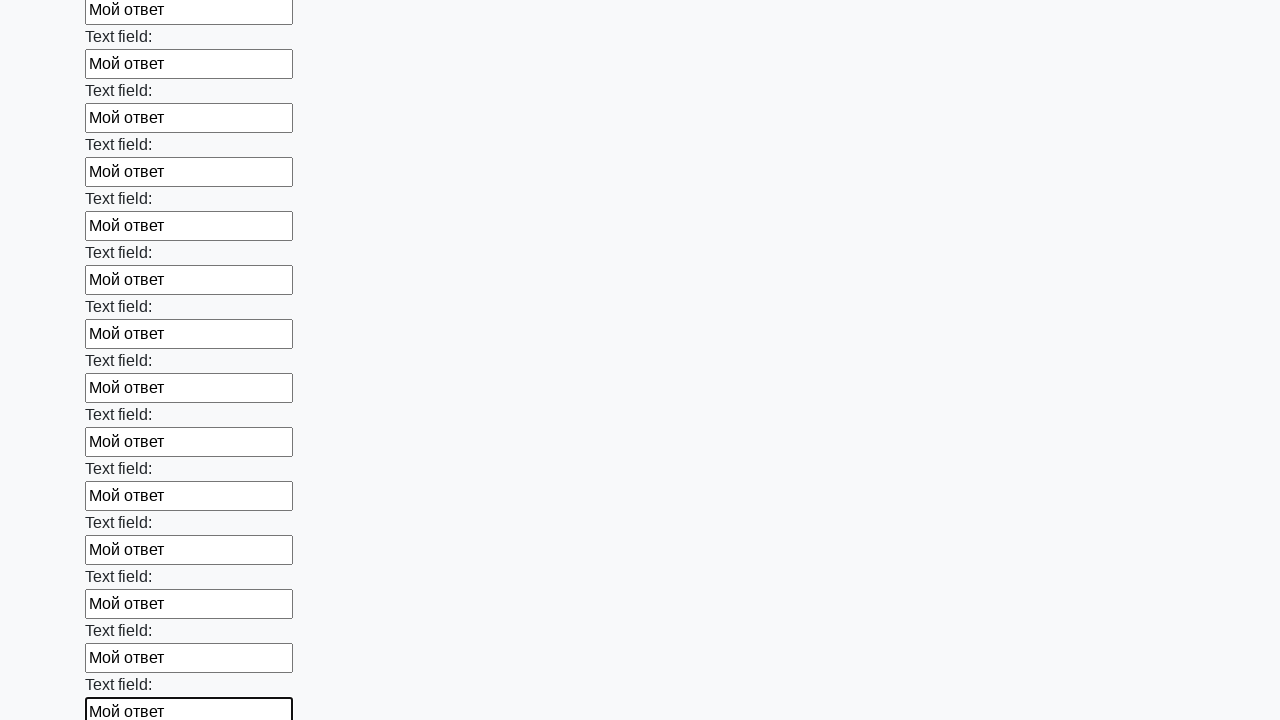

Filled an input field with 'Мой ответ' on input >> nth=70
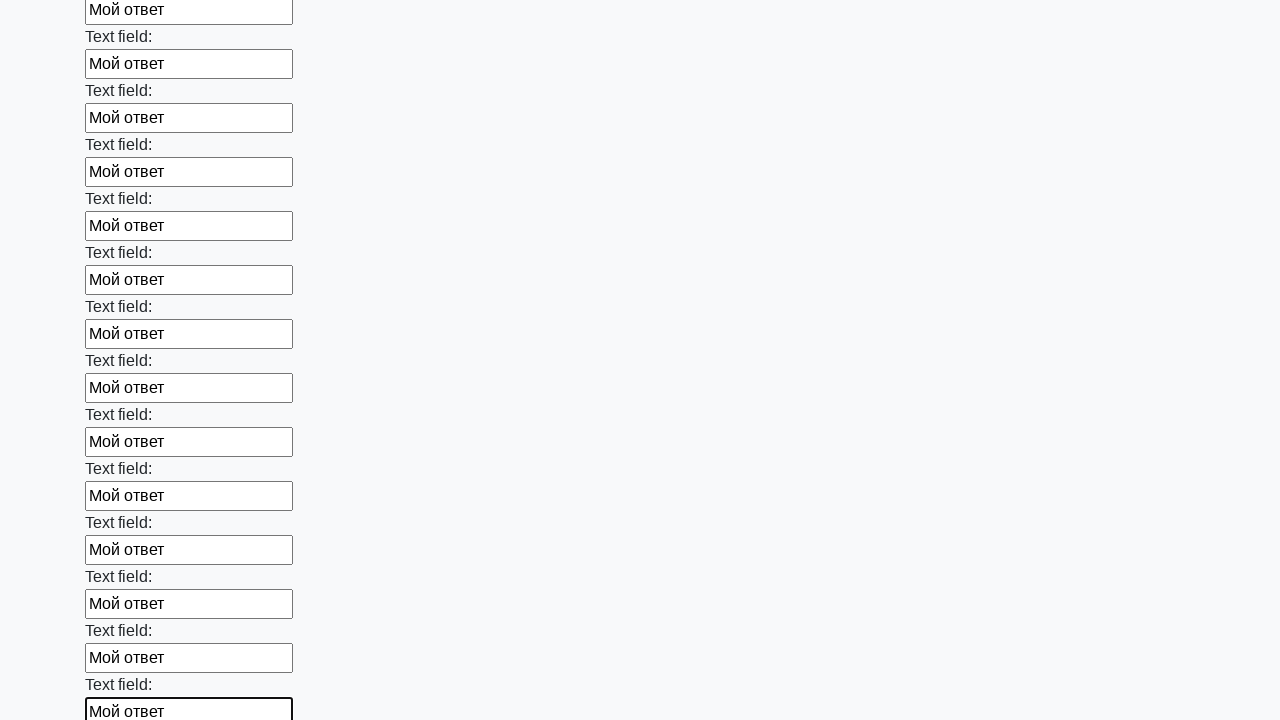

Filled an input field with 'Мой ответ' on input >> nth=71
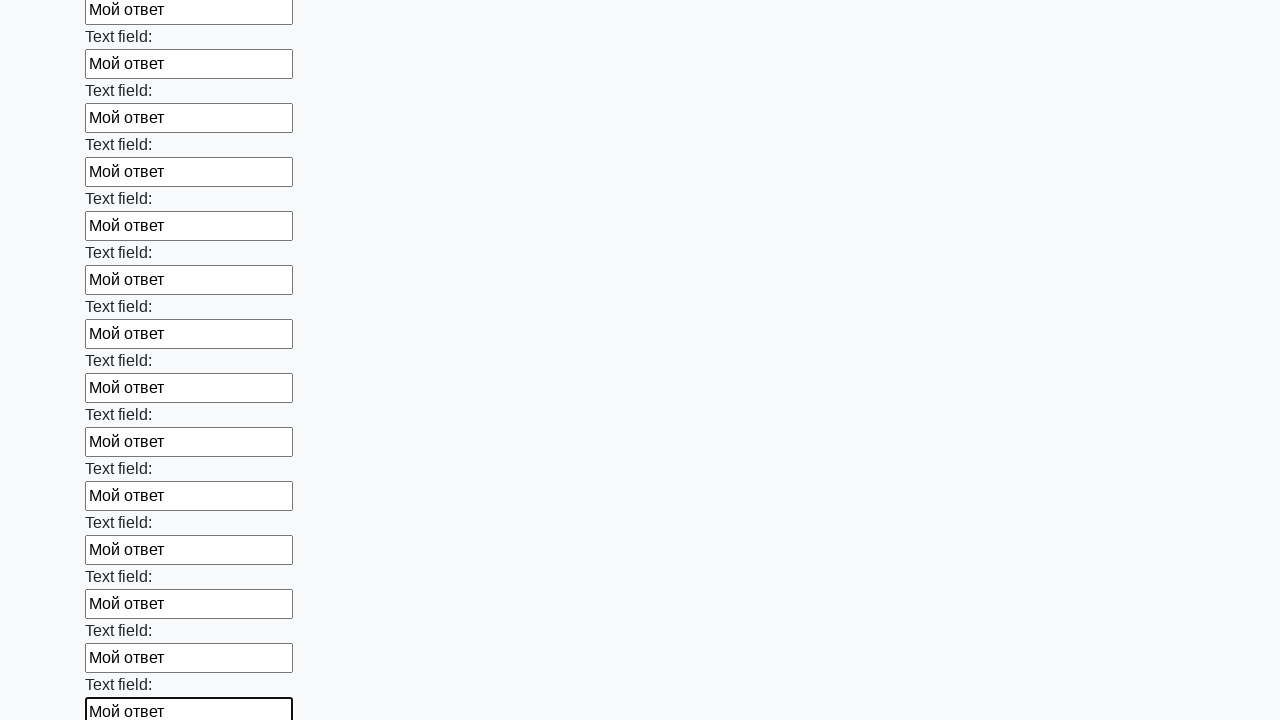

Filled an input field with 'Мой ответ' on input >> nth=72
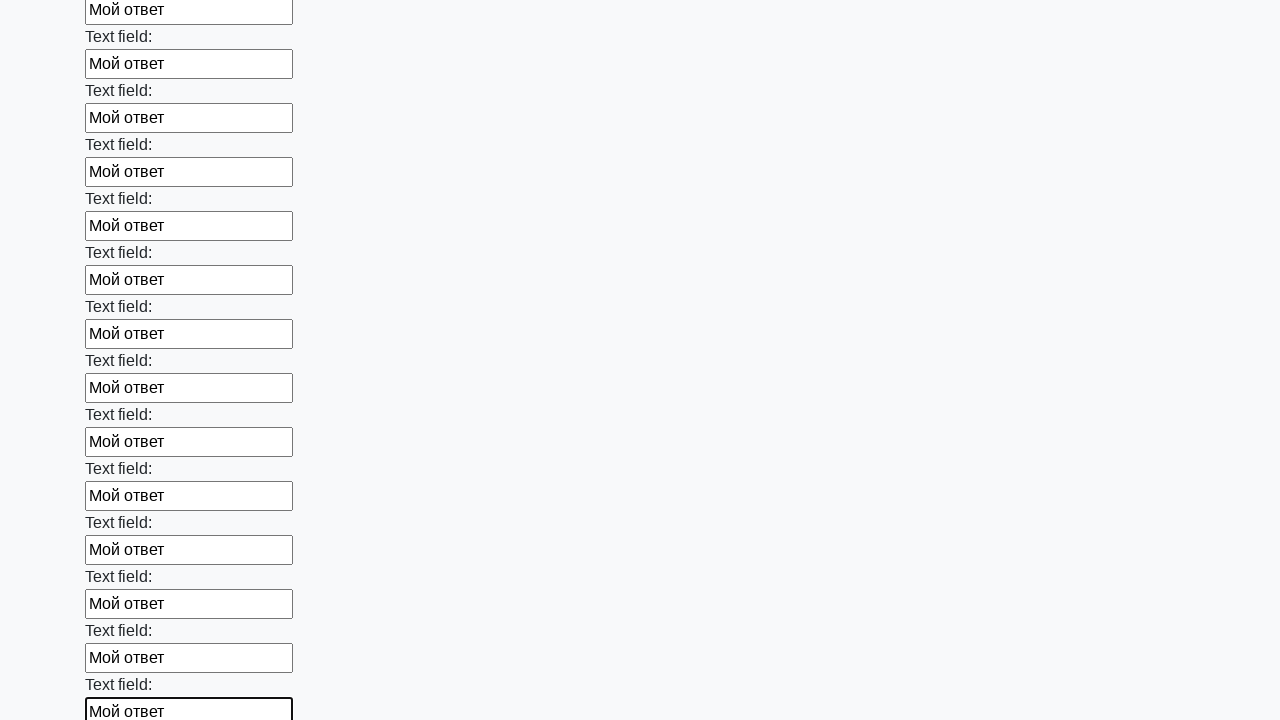

Filled an input field with 'Мой ответ' on input >> nth=73
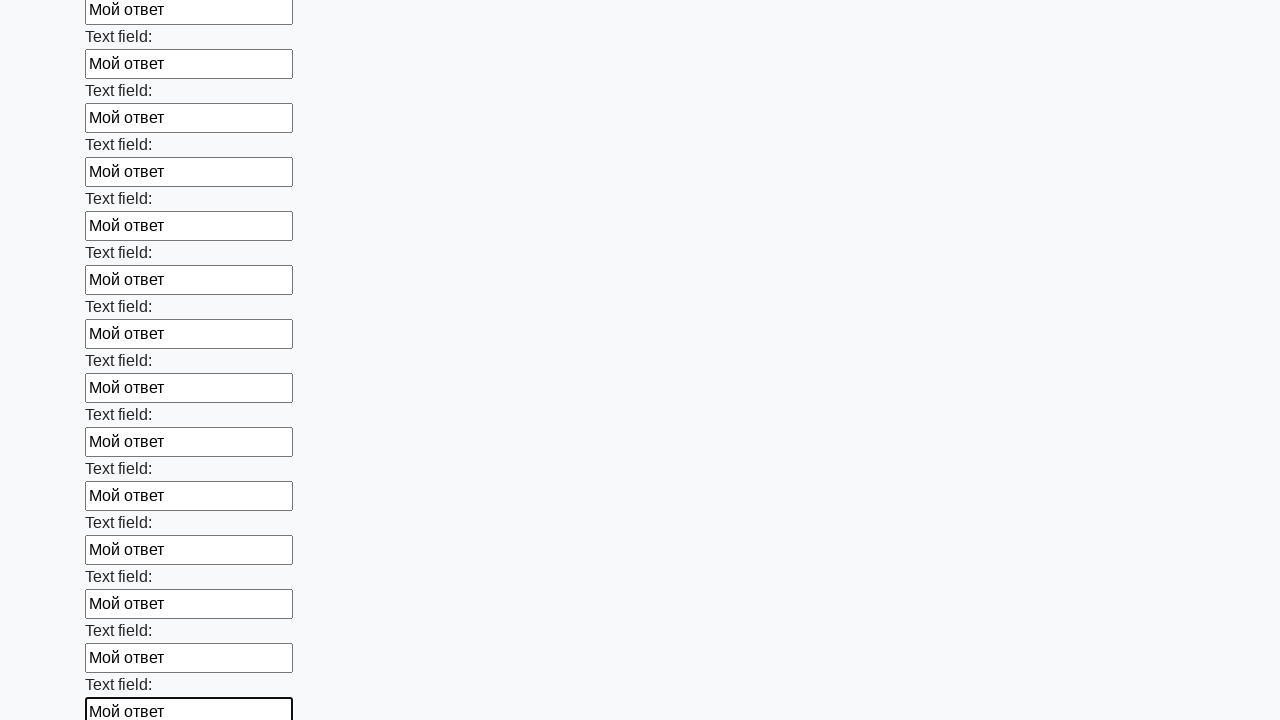

Filled an input field with 'Мой ответ' on input >> nth=74
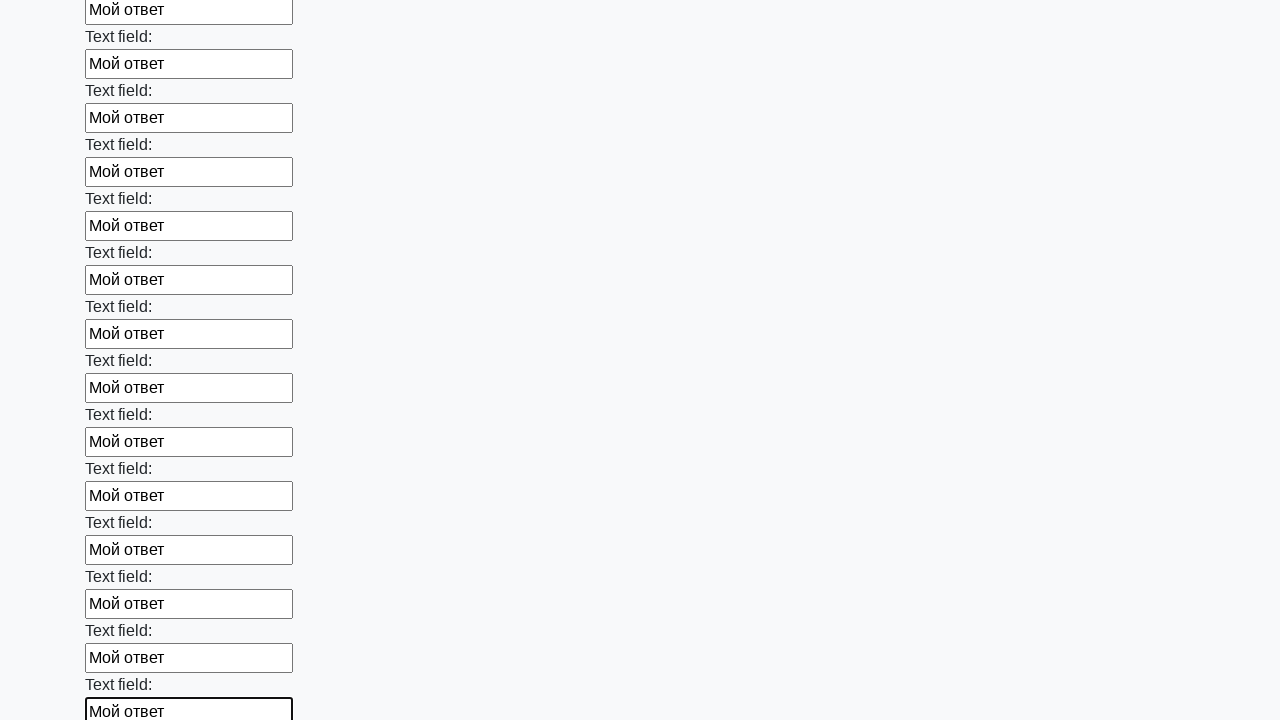

Filled an input field with 'Мой ответ' on input >> nth=75
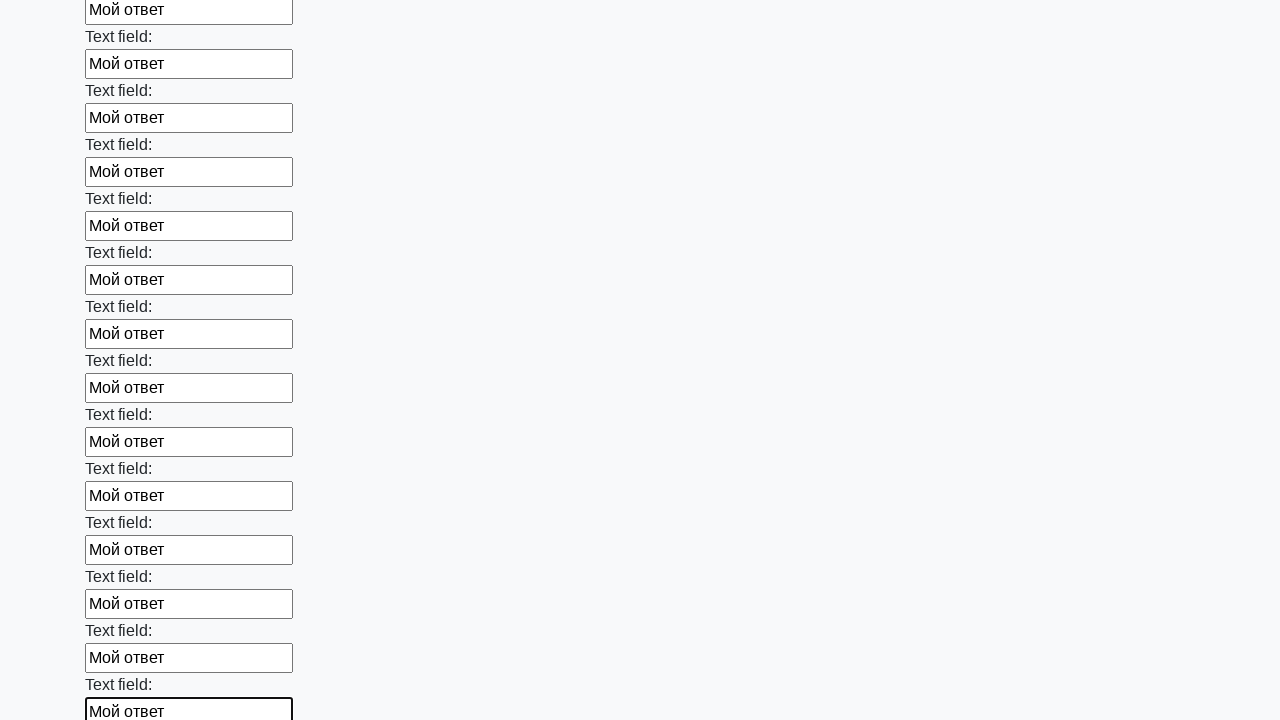

Filled an input field with 'Мой ответ' on input >> nth=76
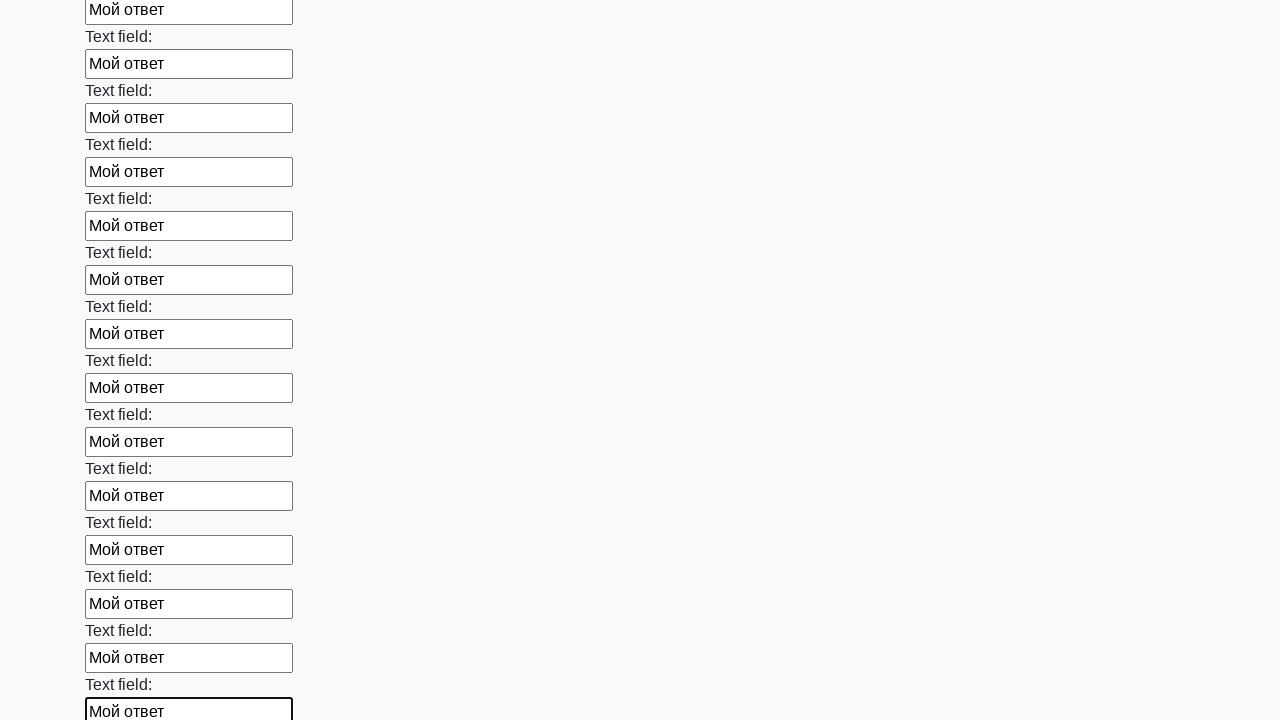

Filled an input field with 'Мой ответ' on input >> nth=77
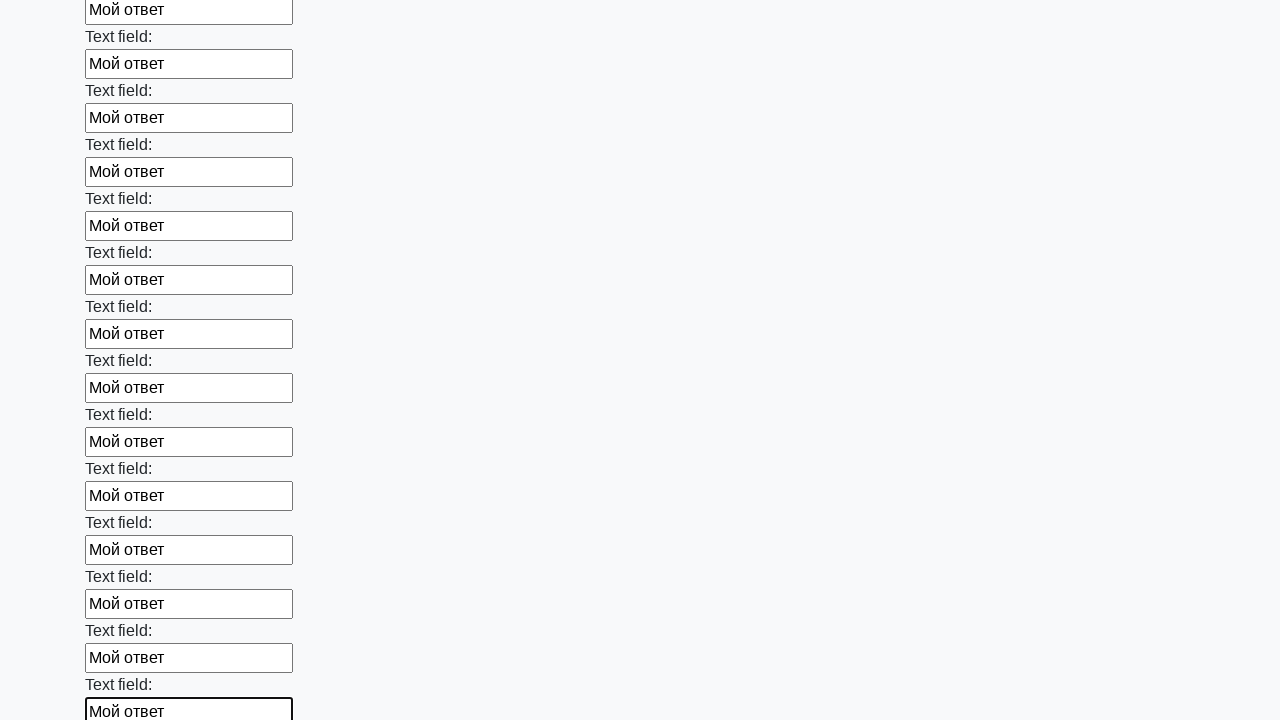

Filled an input field with 'Мой ответ' on input >> nth=78
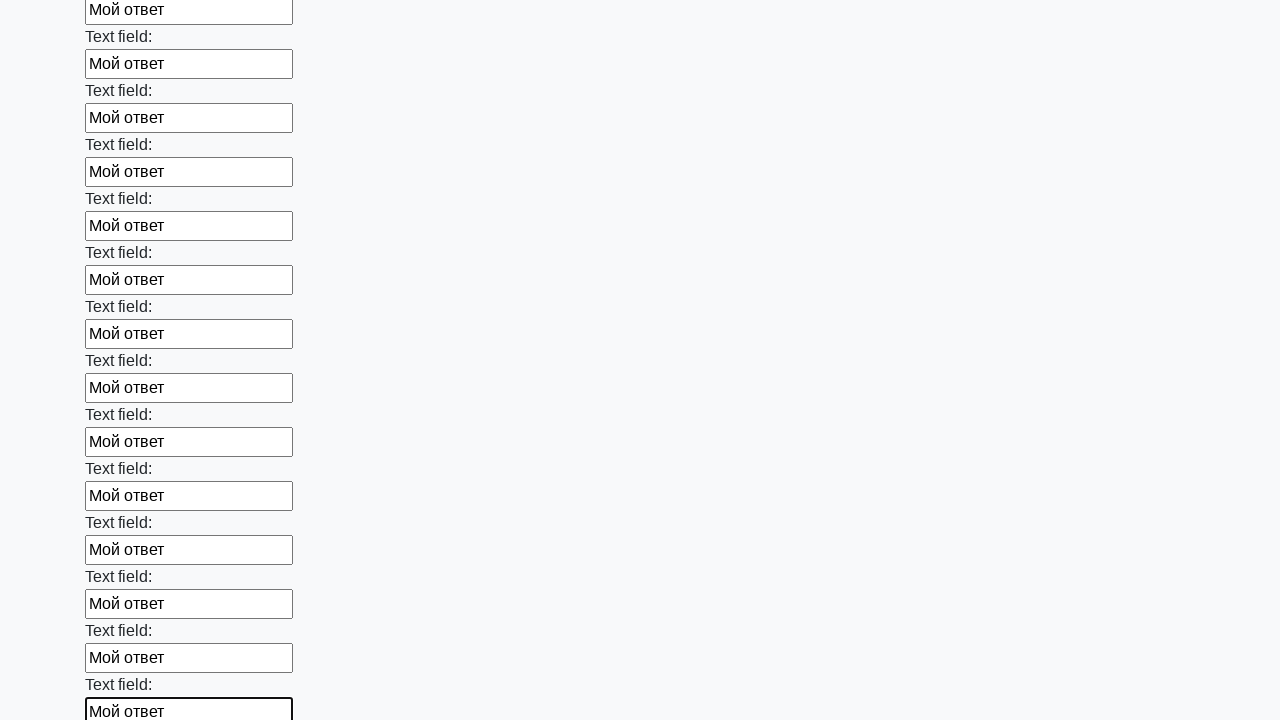

Filled an input field with 'Мой ответ' on input >> nth=79
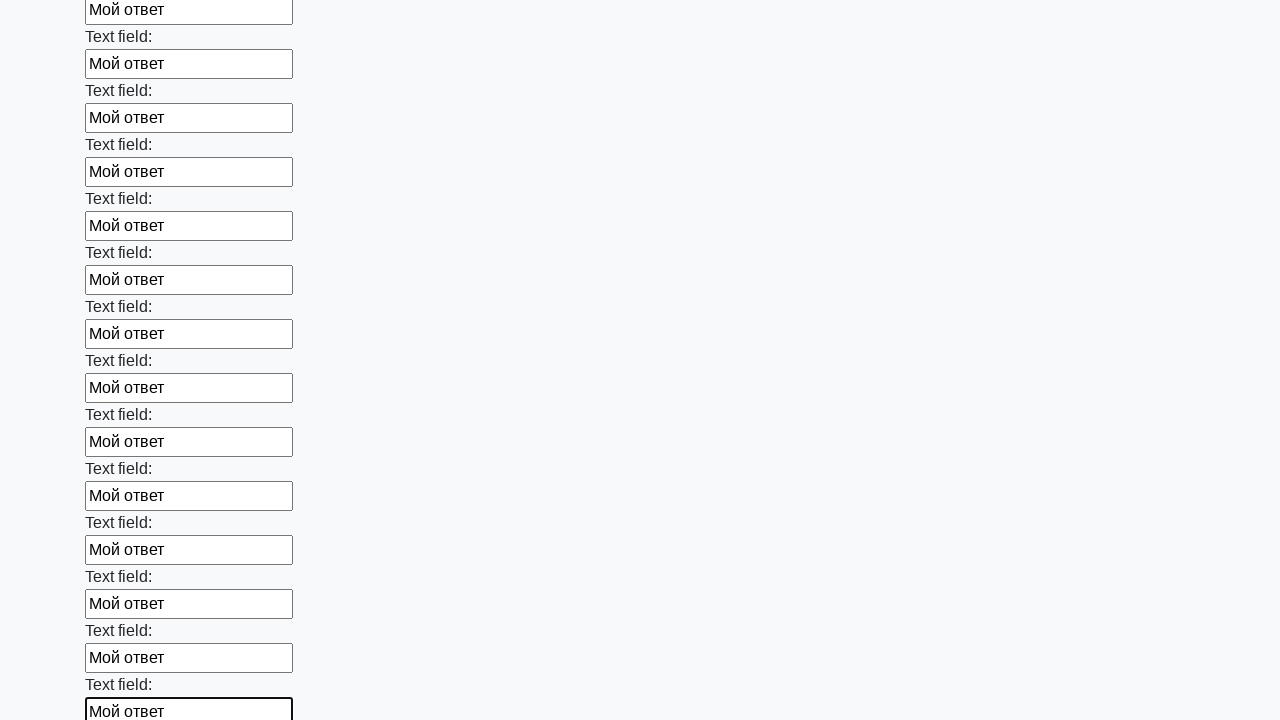

Filled an input field with 'Мой ответ' on input >> nth=80
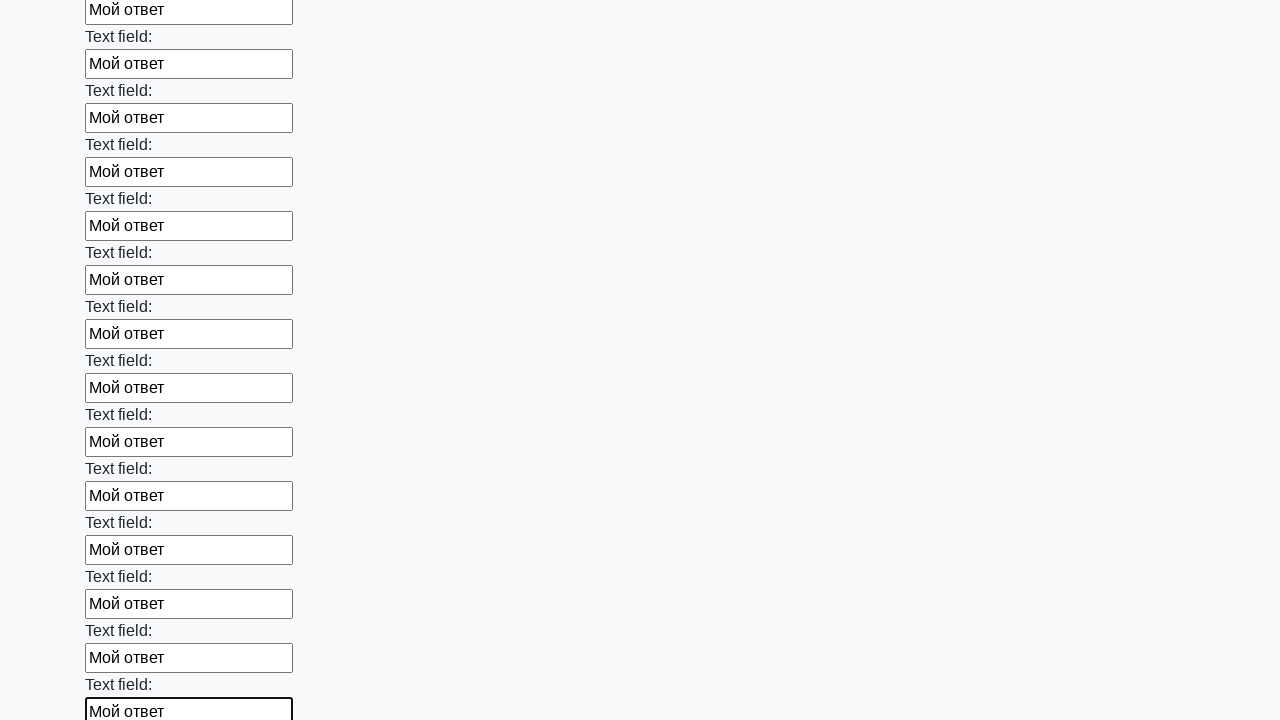

Filled an input field with 'Мой ответ' on input >> nth=81
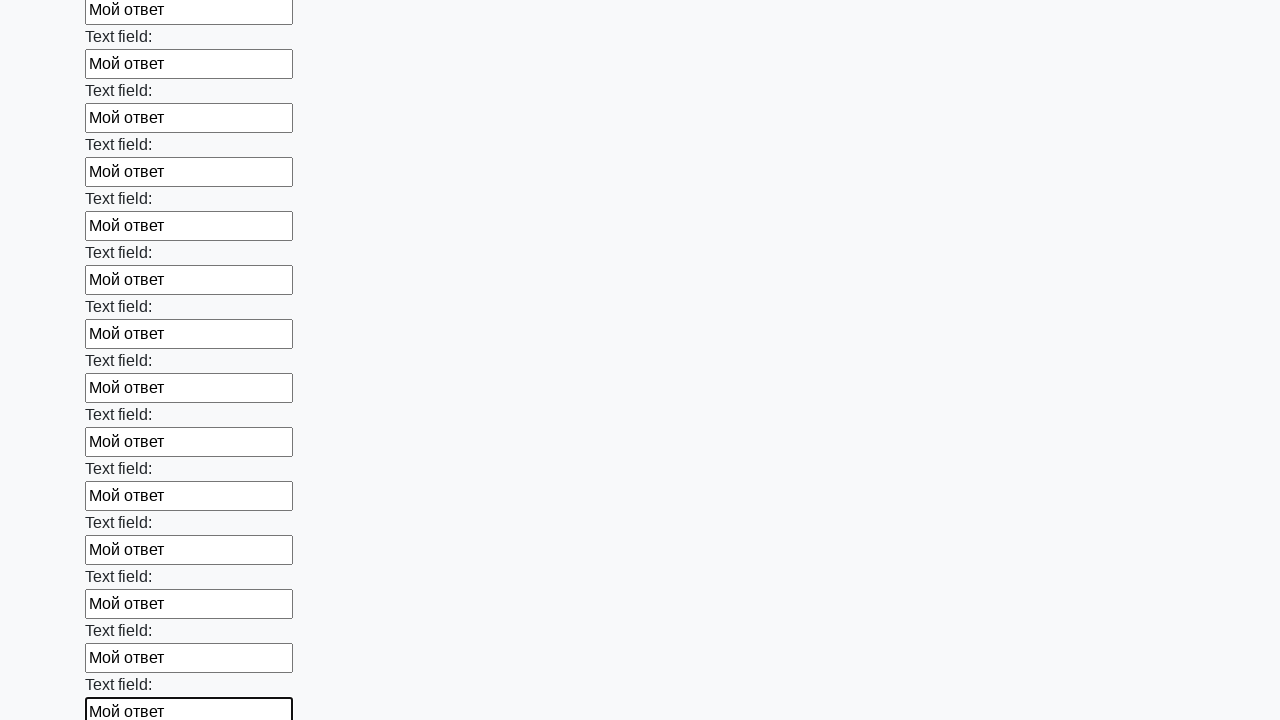

Filled an input field with 'Мой ответ' on input >> nth=82
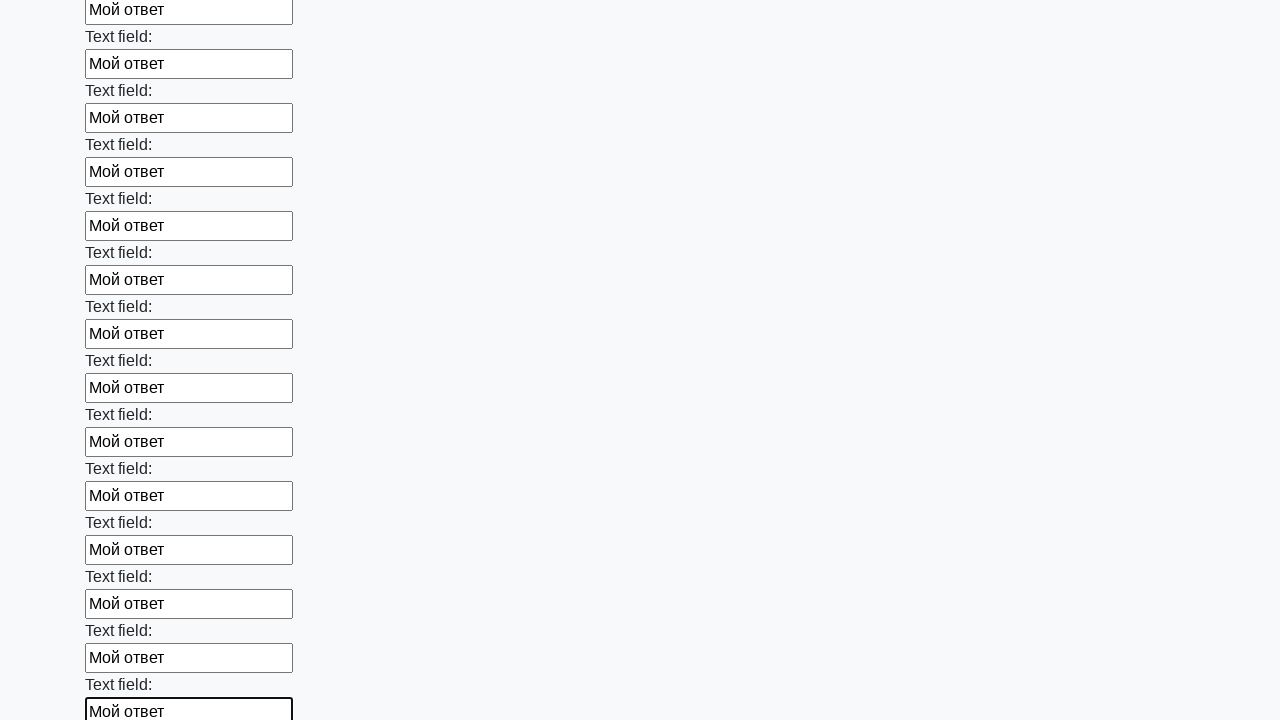

Filled an input field with 'Мой ответ' on input >> nth=83
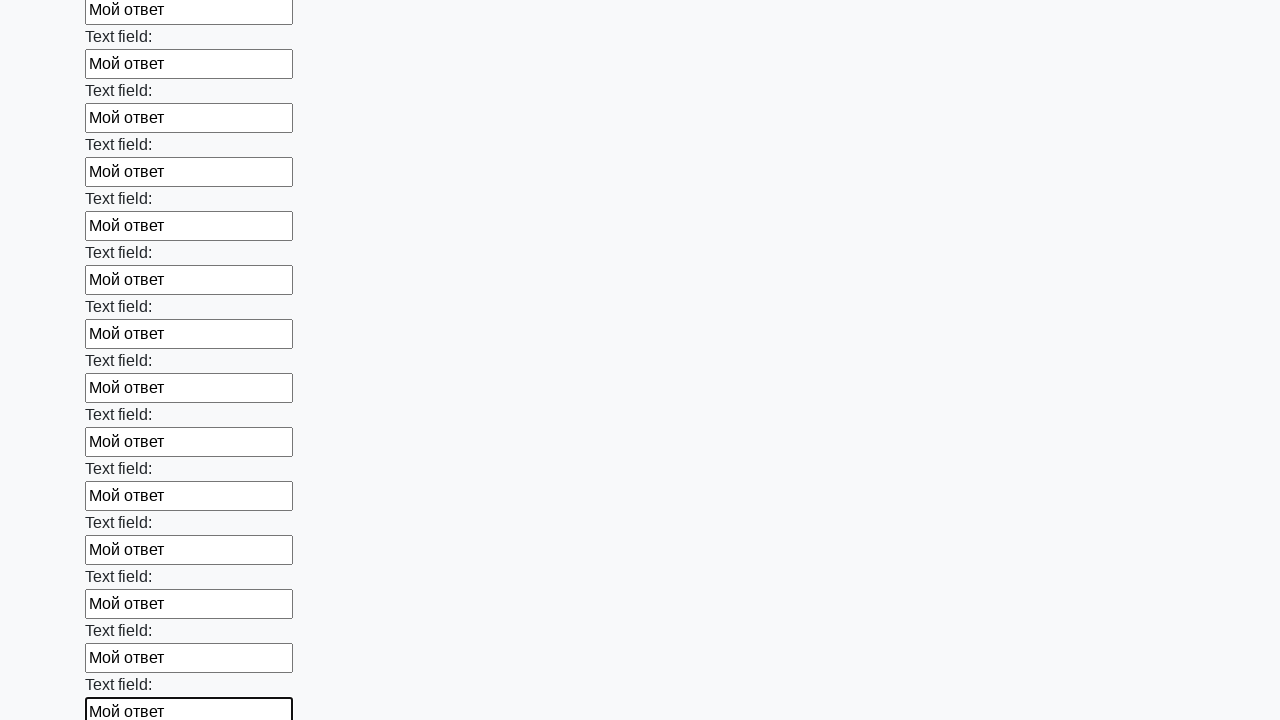

Filled an input field with 'Мой ответ' on input >> nth=84
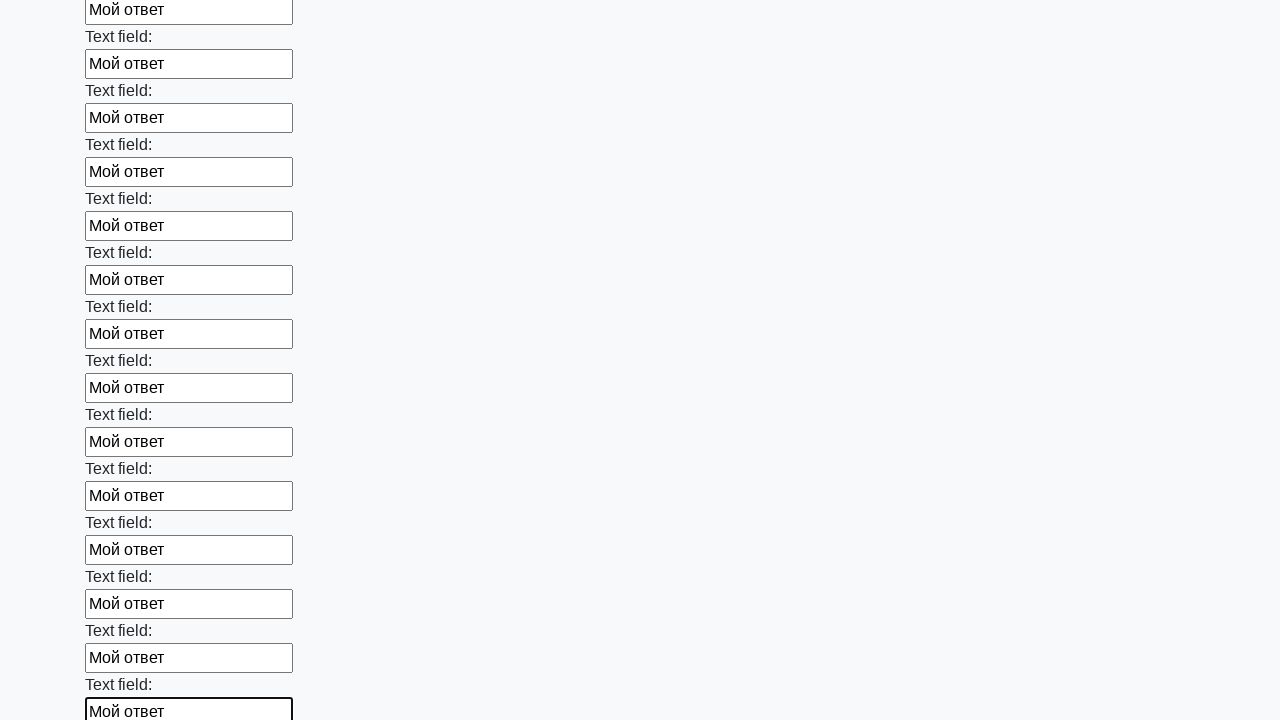

Filled an input field with 'Мой ответ' on input >> nth=85
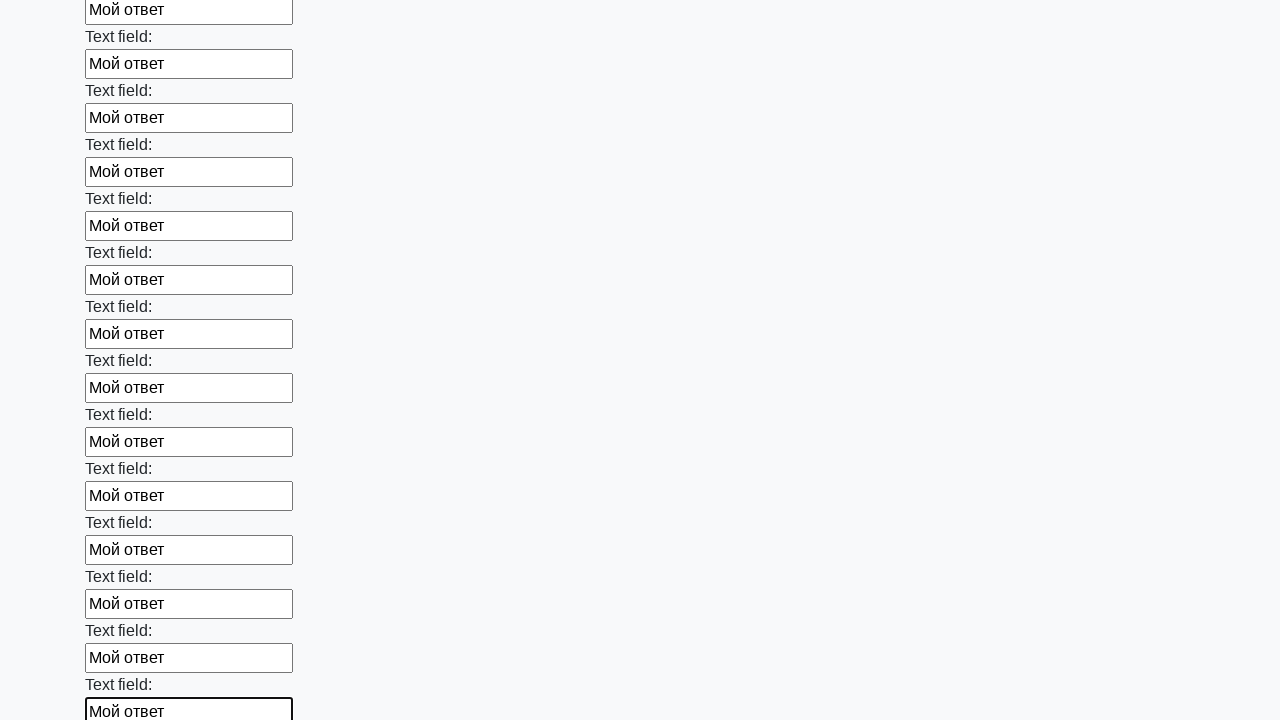

Filled an input field with 'Мой ответ' on input >> nth=86
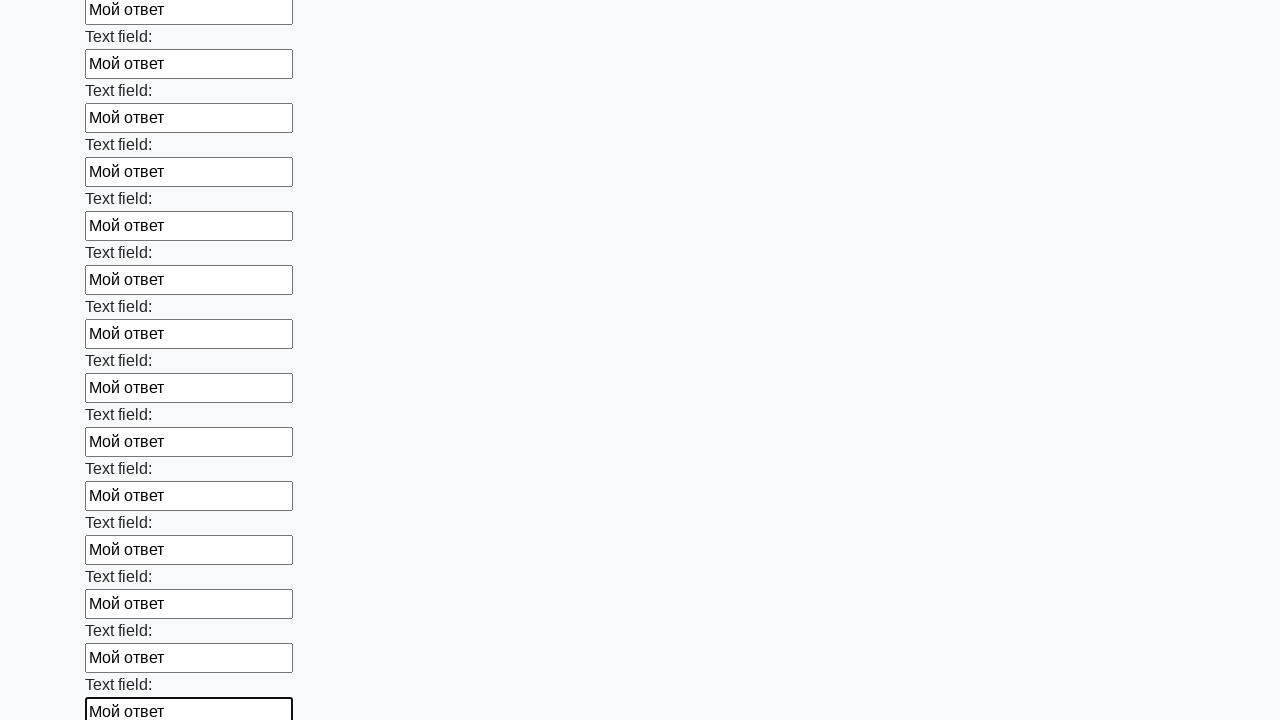

Filled an input field with 'Мой ответ' on input >> nth=87
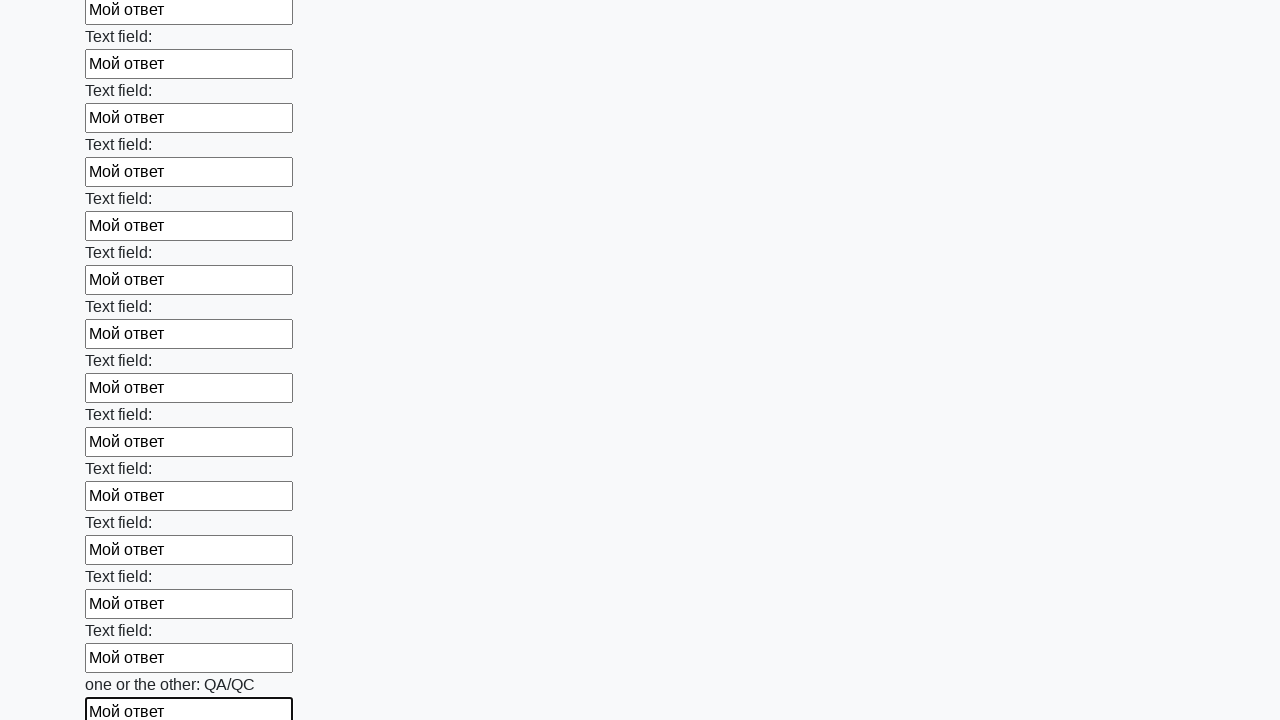

Filled an input field with 'Мой ответ' on input >> nth=88
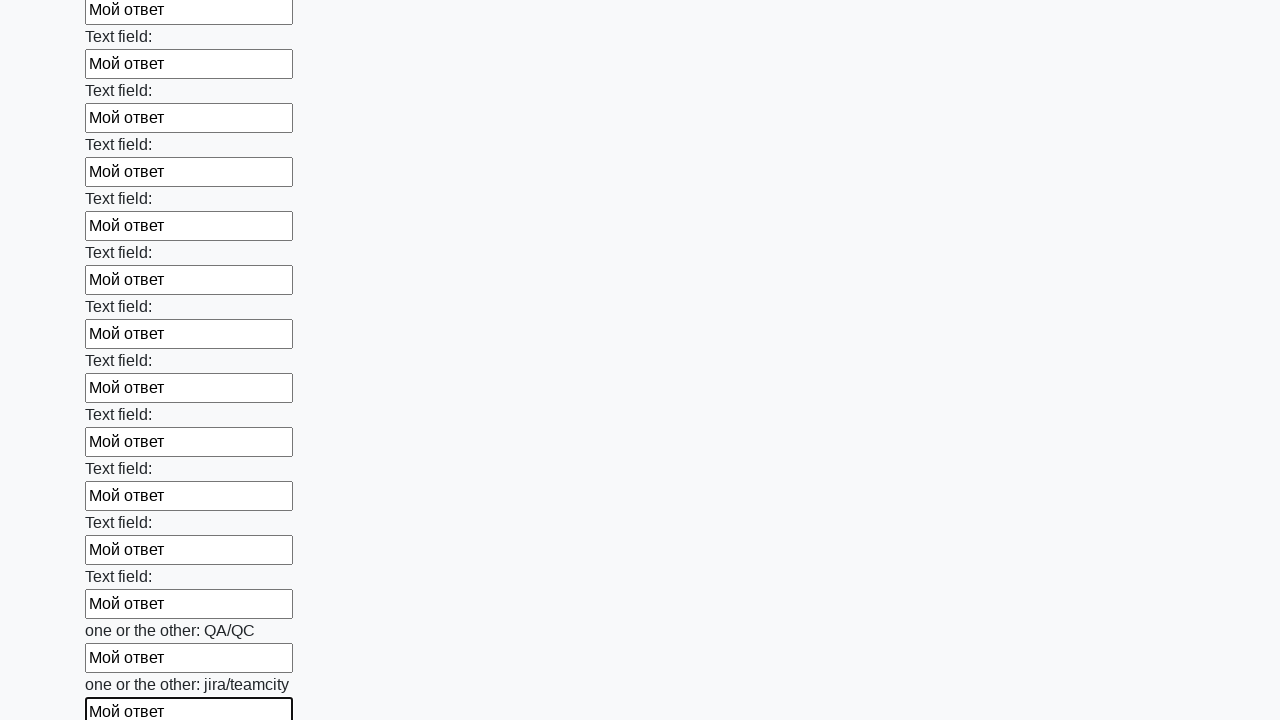

Filled an input field with 'Мой ответ' on input >> nth=89
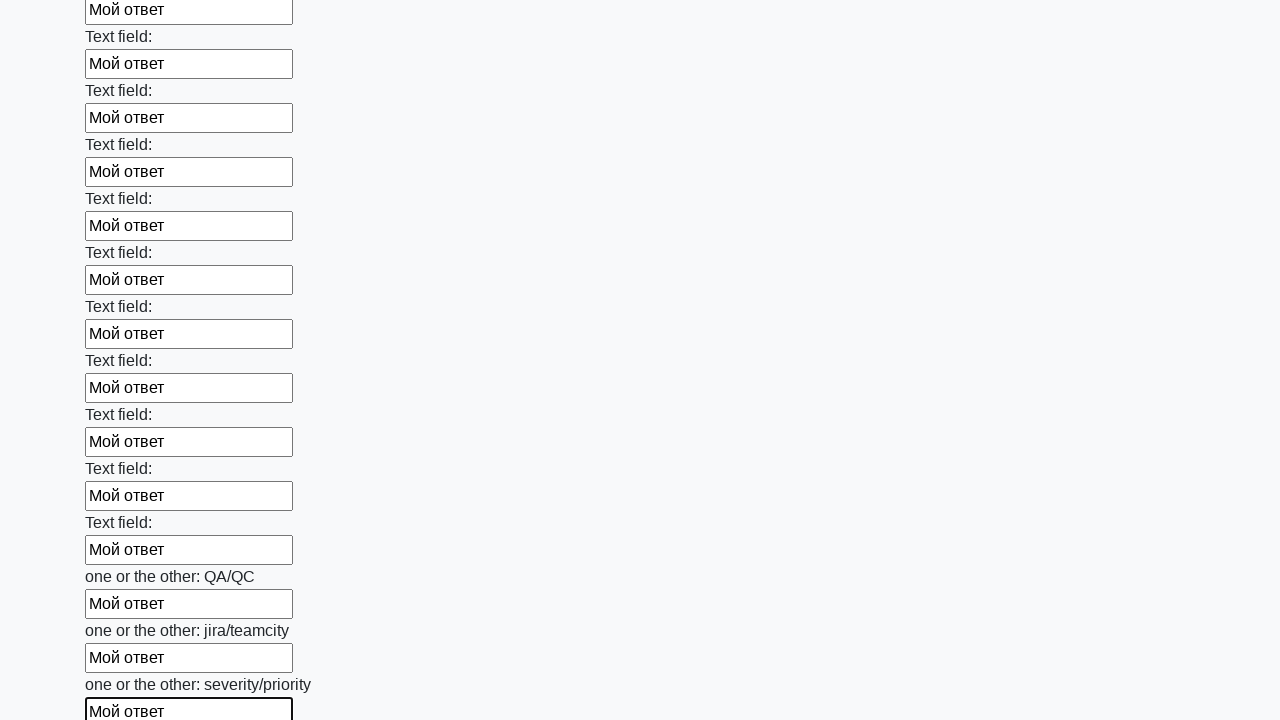

Filled an input field with 'Мой ответ' on input >> nth=90
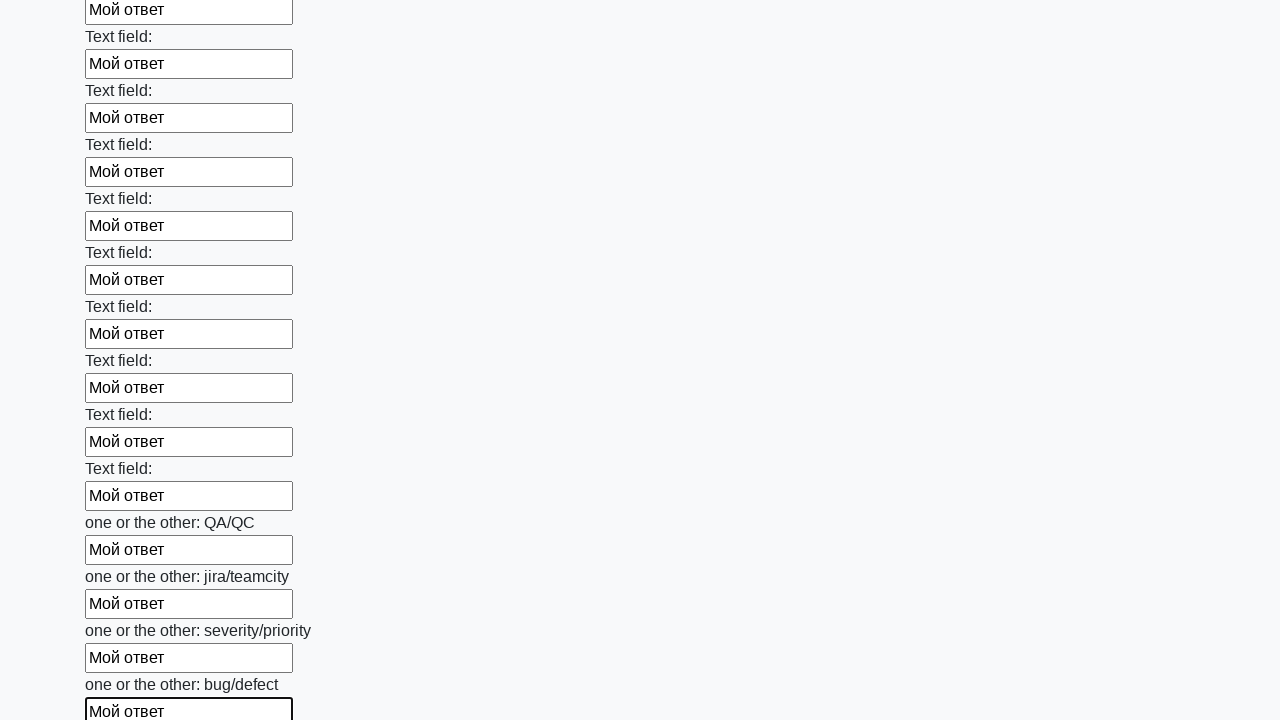

Filled an input field with 'Мой ответ' on input >> nth=91
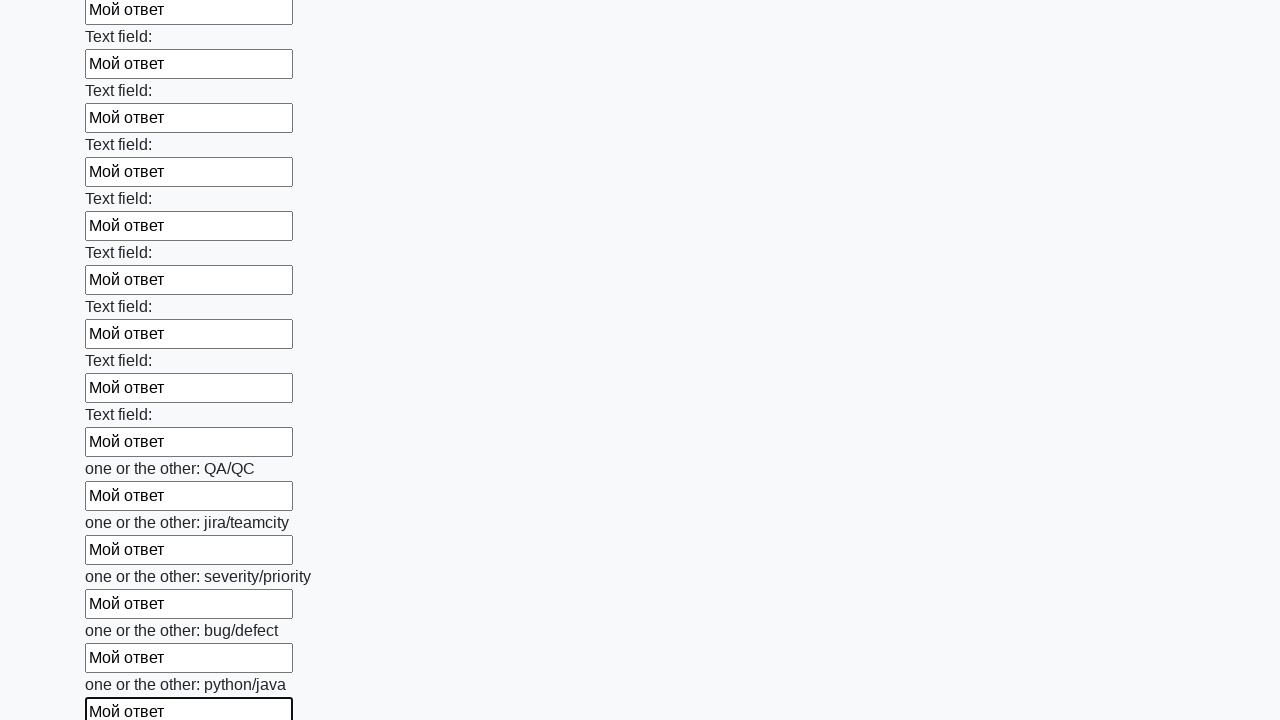

Filled an input field with 'Мой ответ' on input >> nth=92
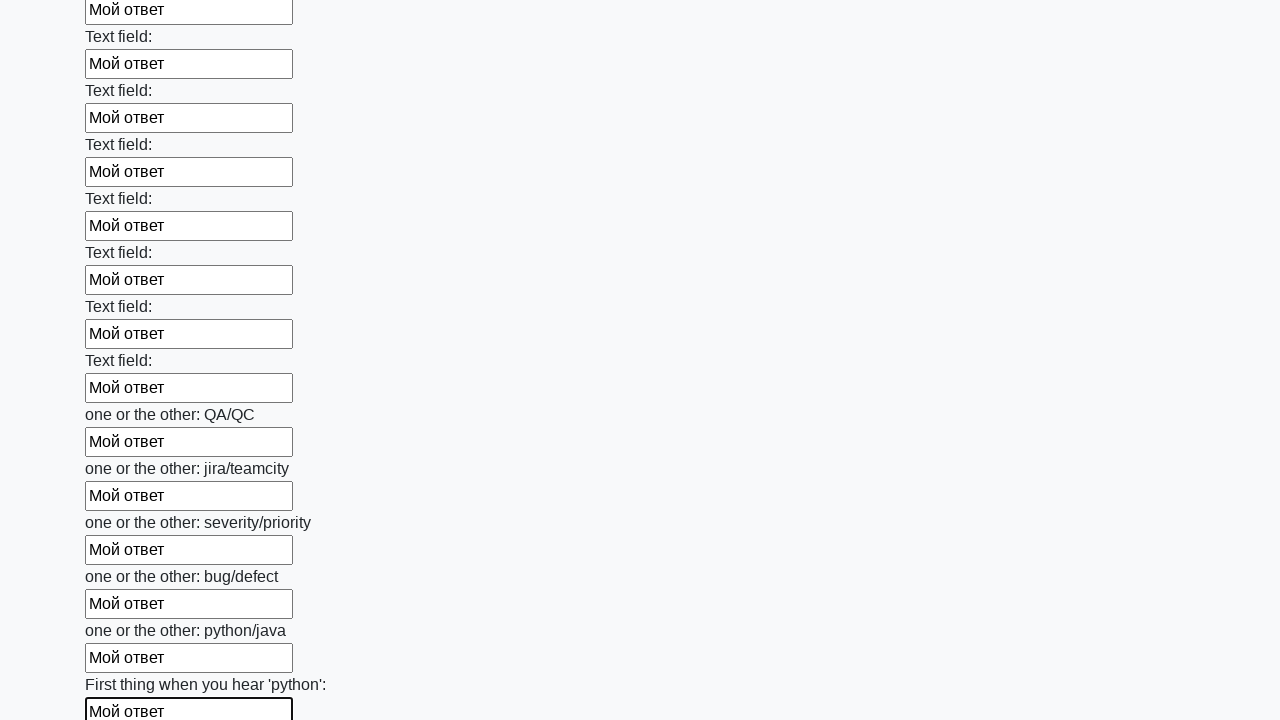

Filled an input field with 'Мой ответ' on input >> nth=93
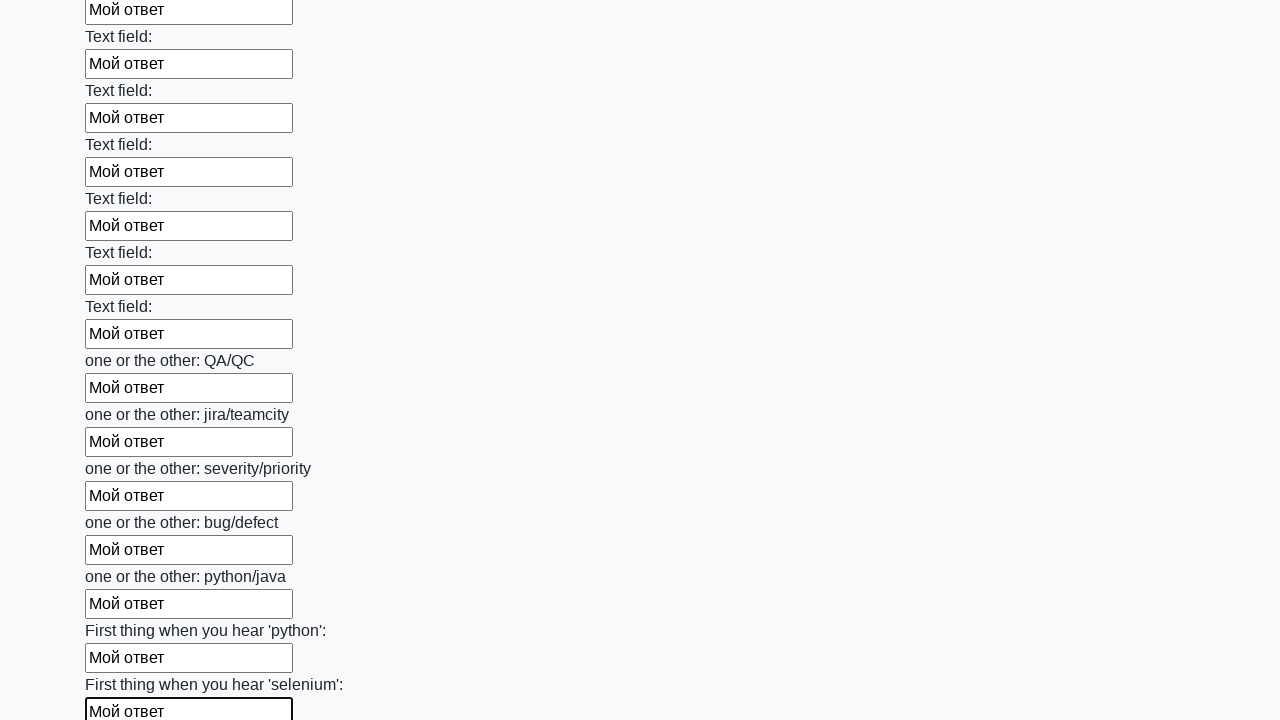

Filled an input field with 'Мой ответ' on input >> nth=94
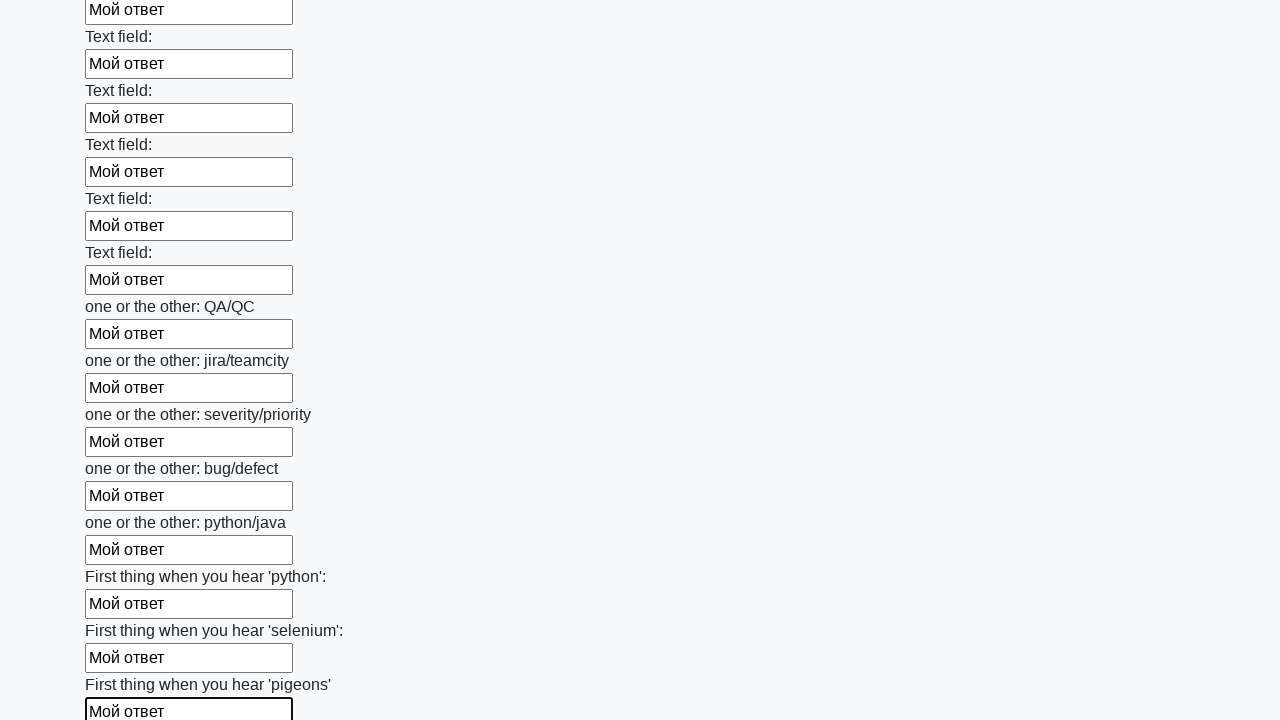

Filled an input field with 'Мой ответ' on input >> nth=95
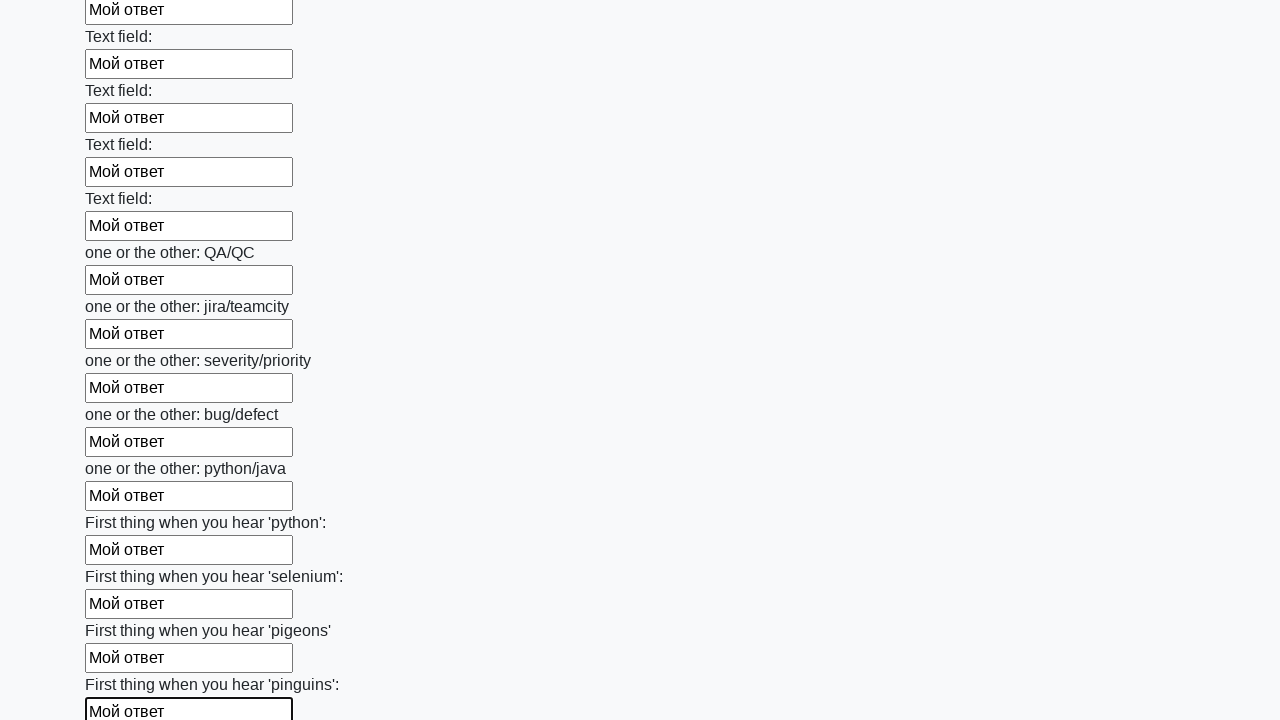

Filled an input field with 'Мой ответ' on input >> nth=96
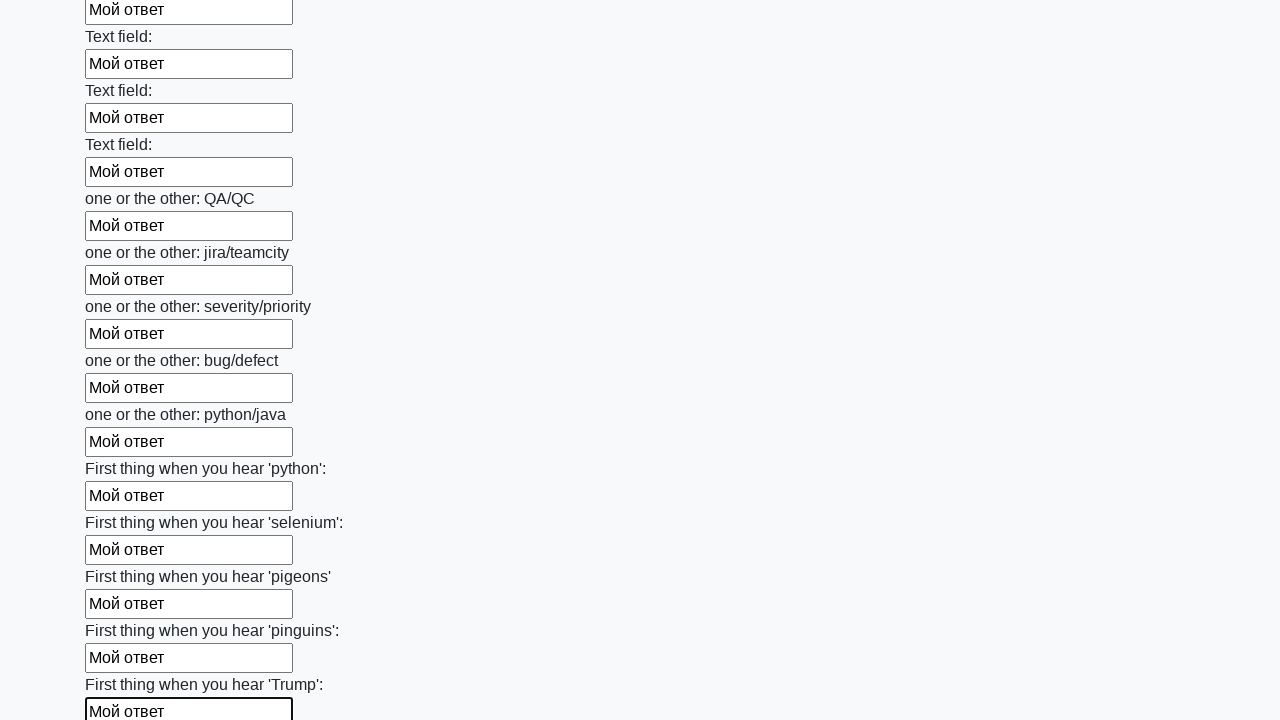

Filled an input field with 'Мой ответ' on input >> nth=97
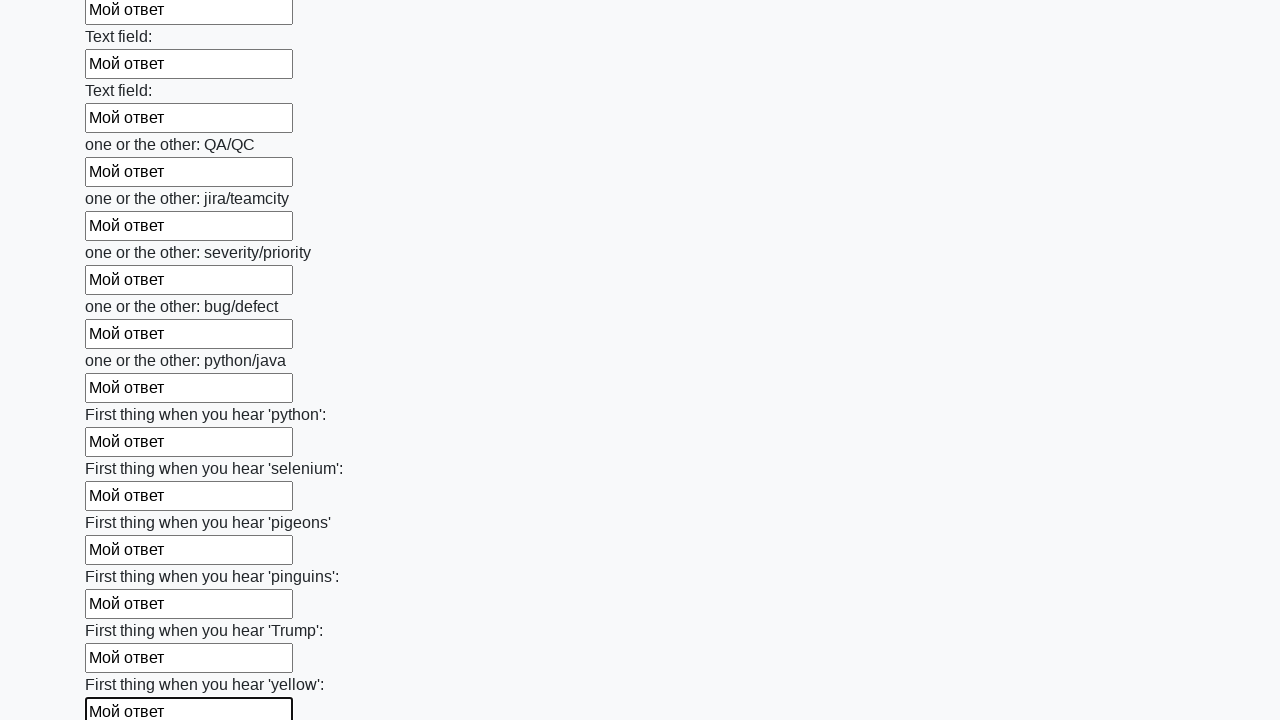

Filled an input field with 'Мой ответ' on input >> nth=98
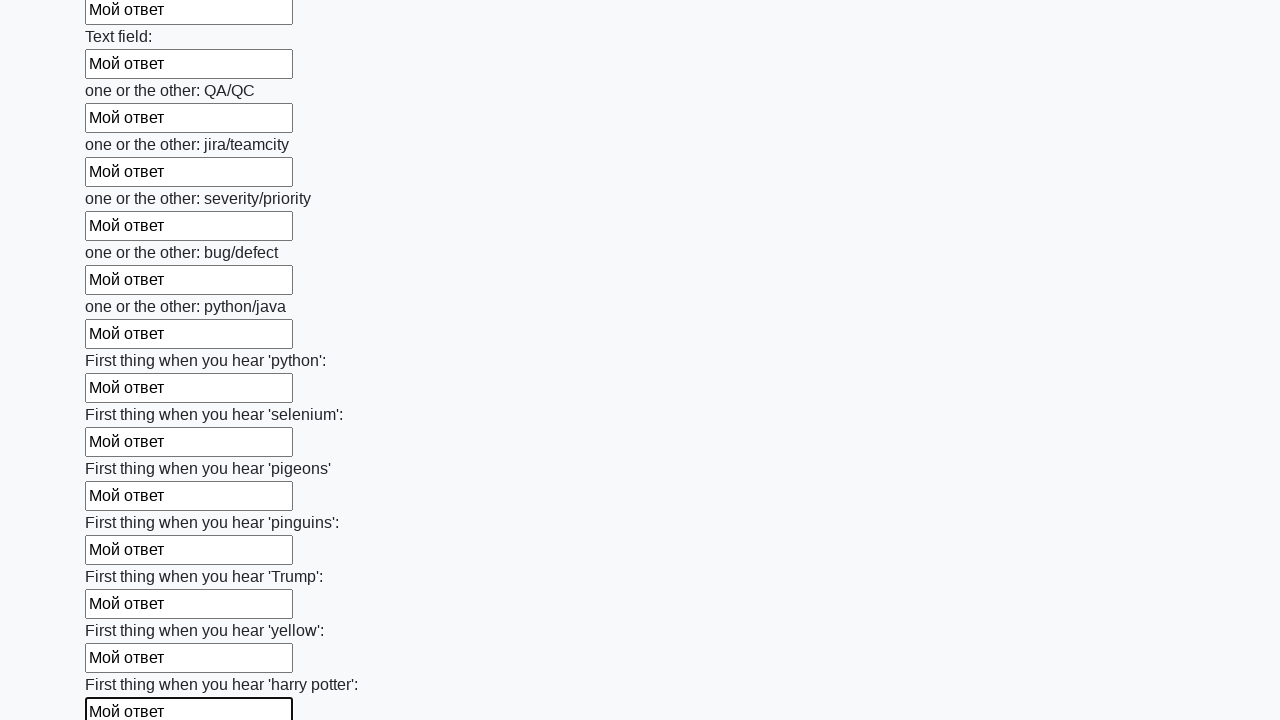

Filled an input field with 'Мой ответ' on input >> nth=99
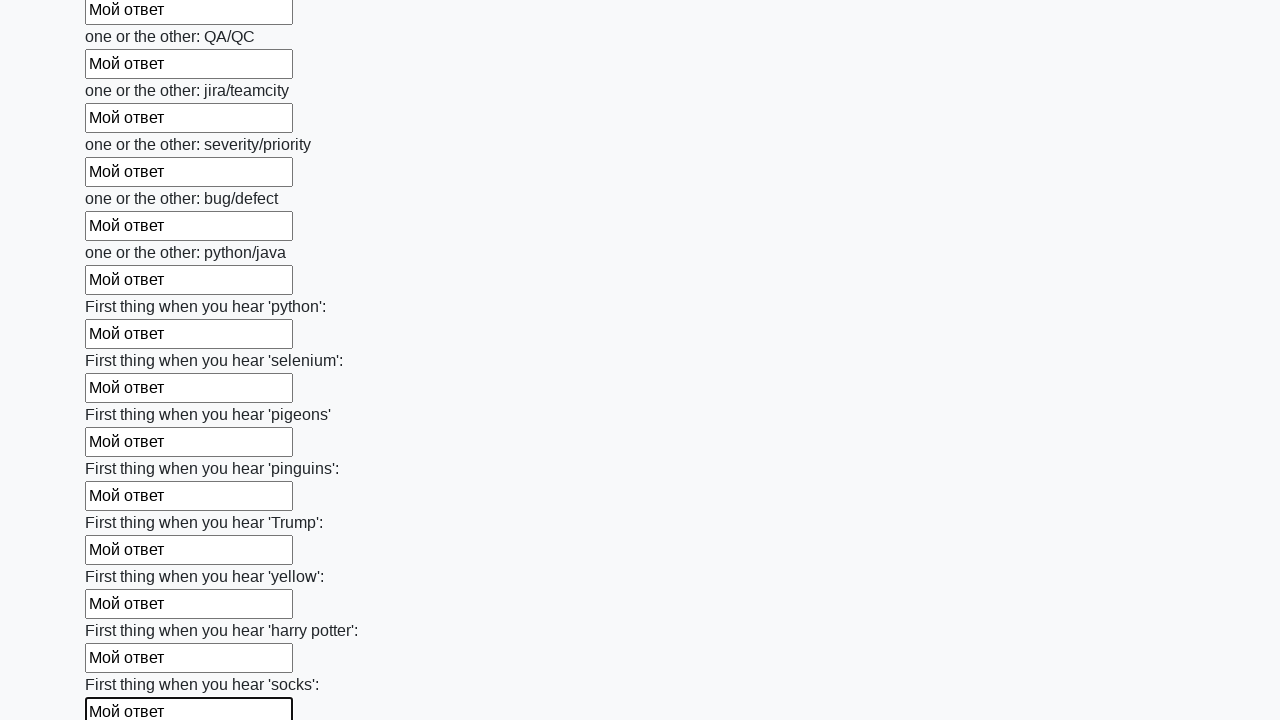

Clicked the submit button at (123, 611) on button.btn
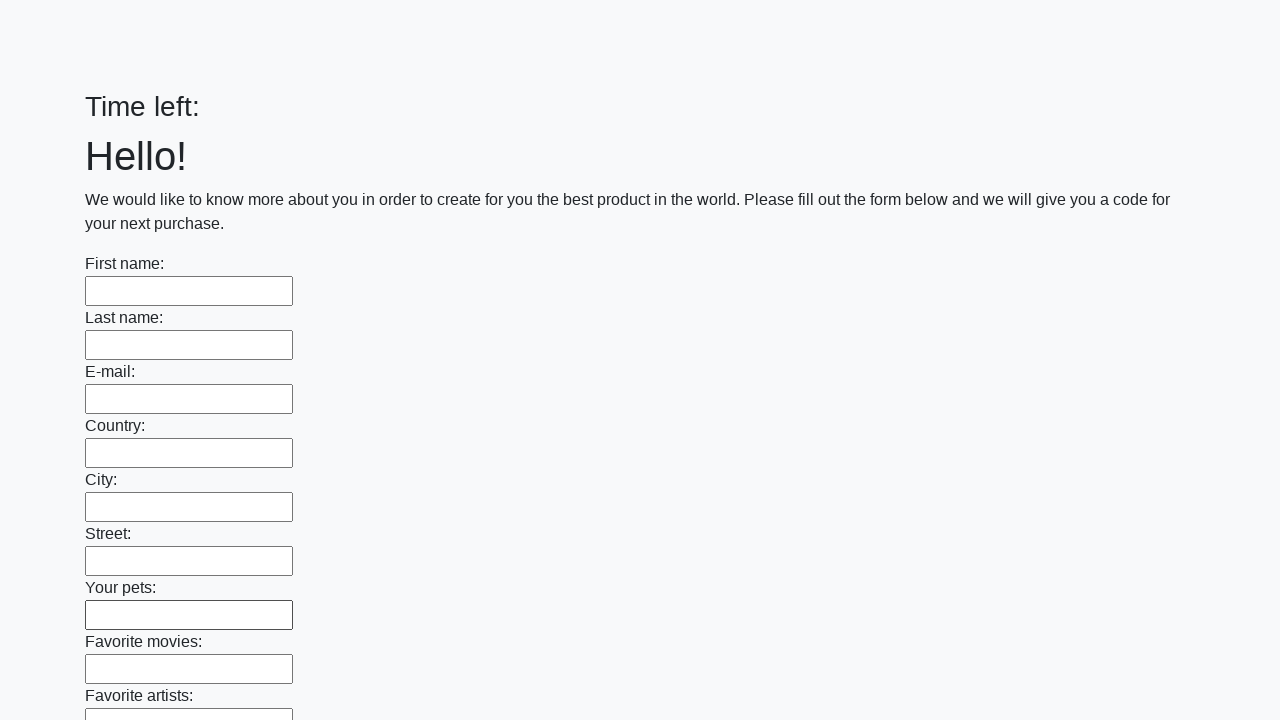

Set up dialog handler to accept alerts
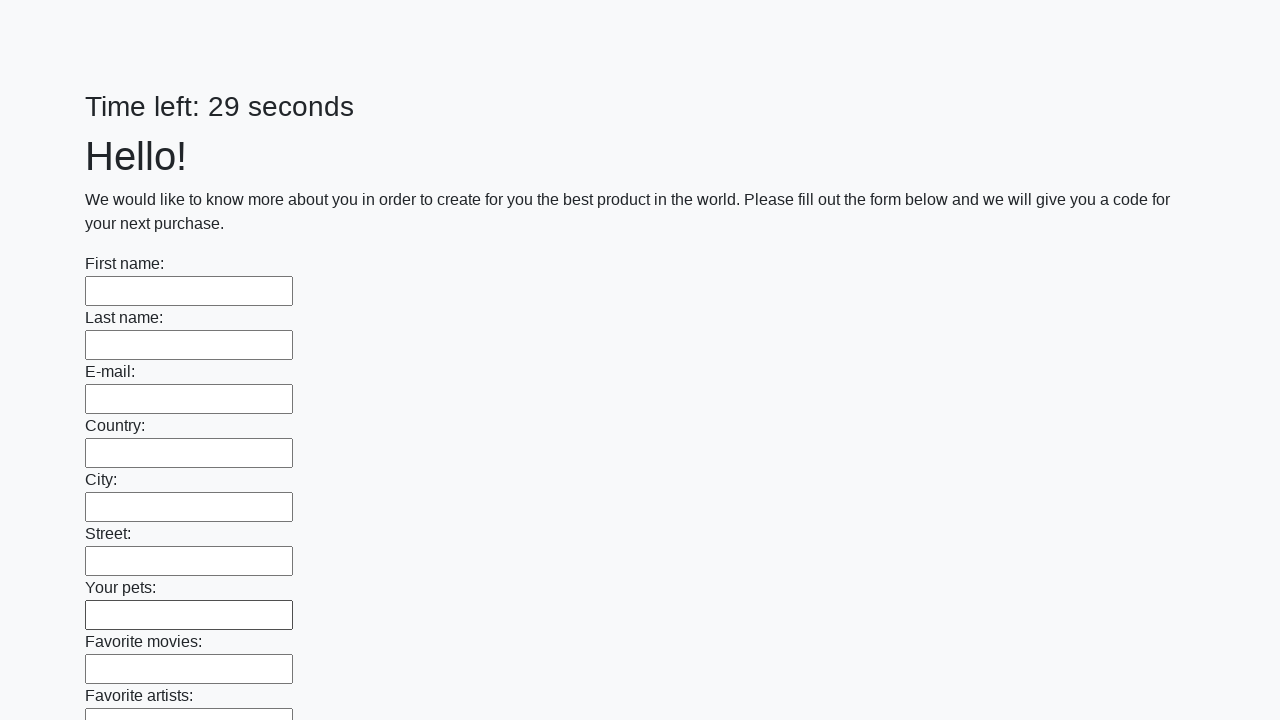

Waited for alert to appear and be handled
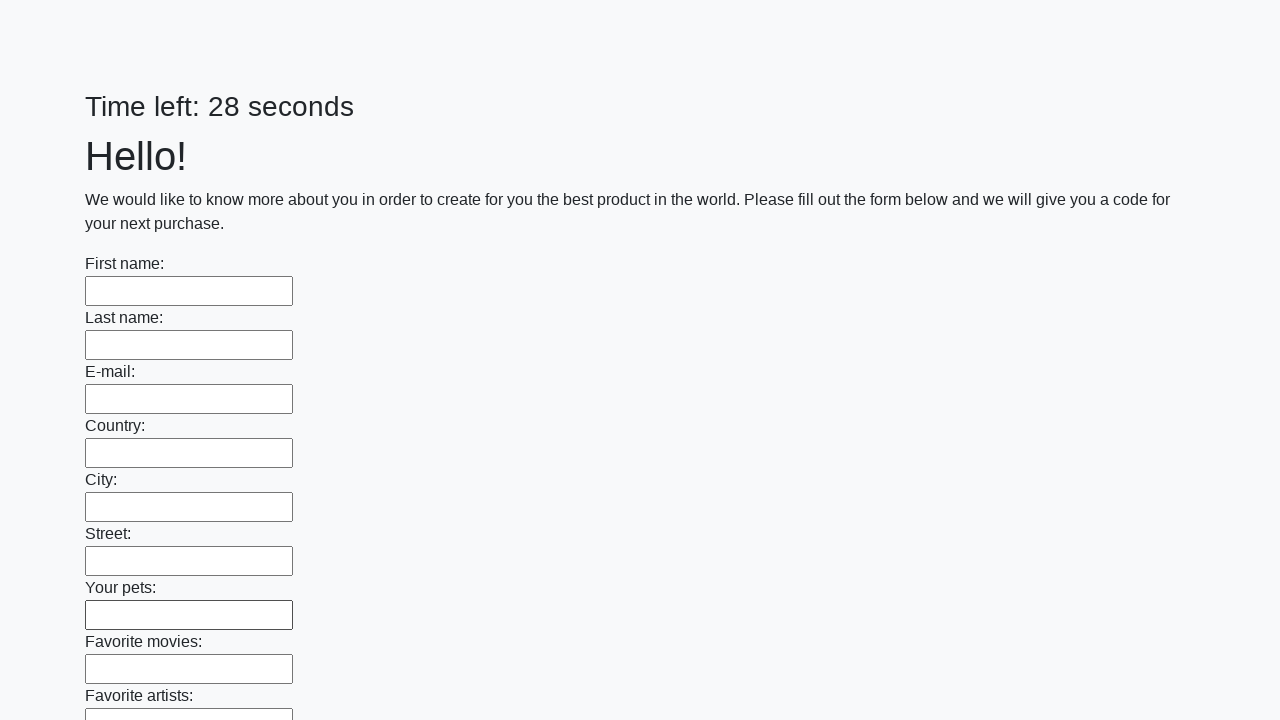

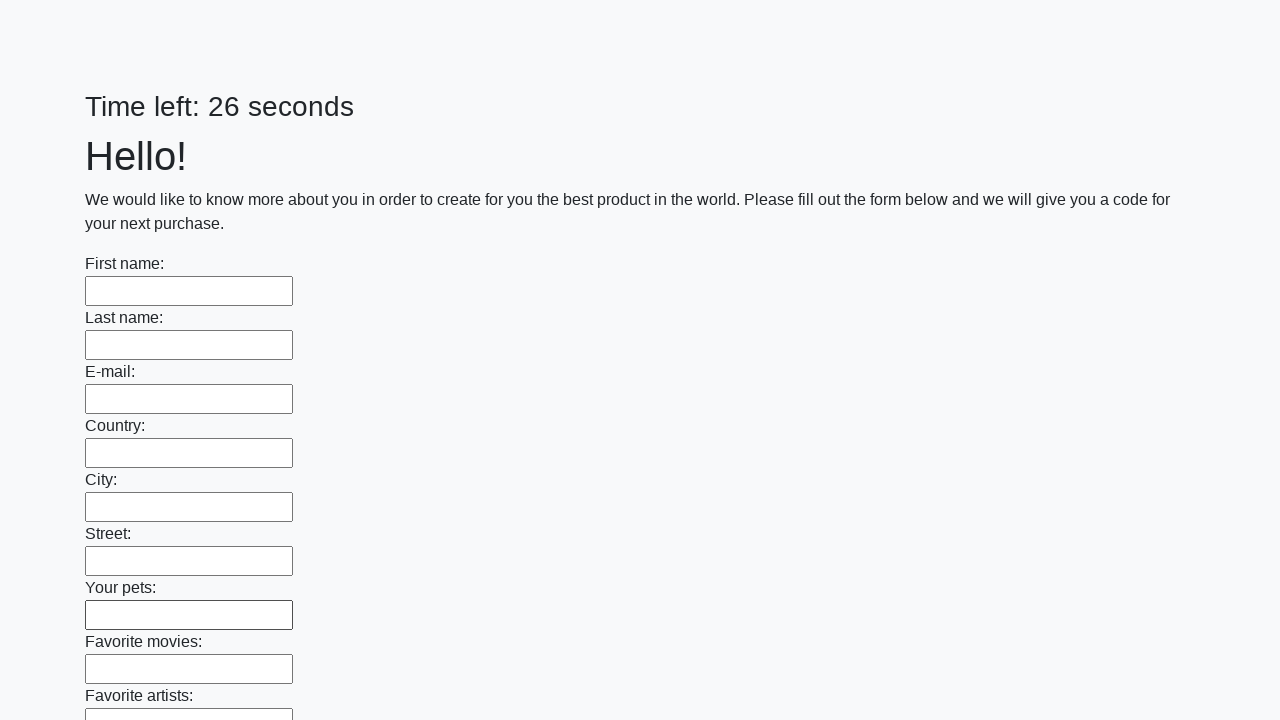